Tests filling a large form by entering text into all input fields and clicking the submit button

Starting URL: http://suninjuly.github.io/huge_form.html

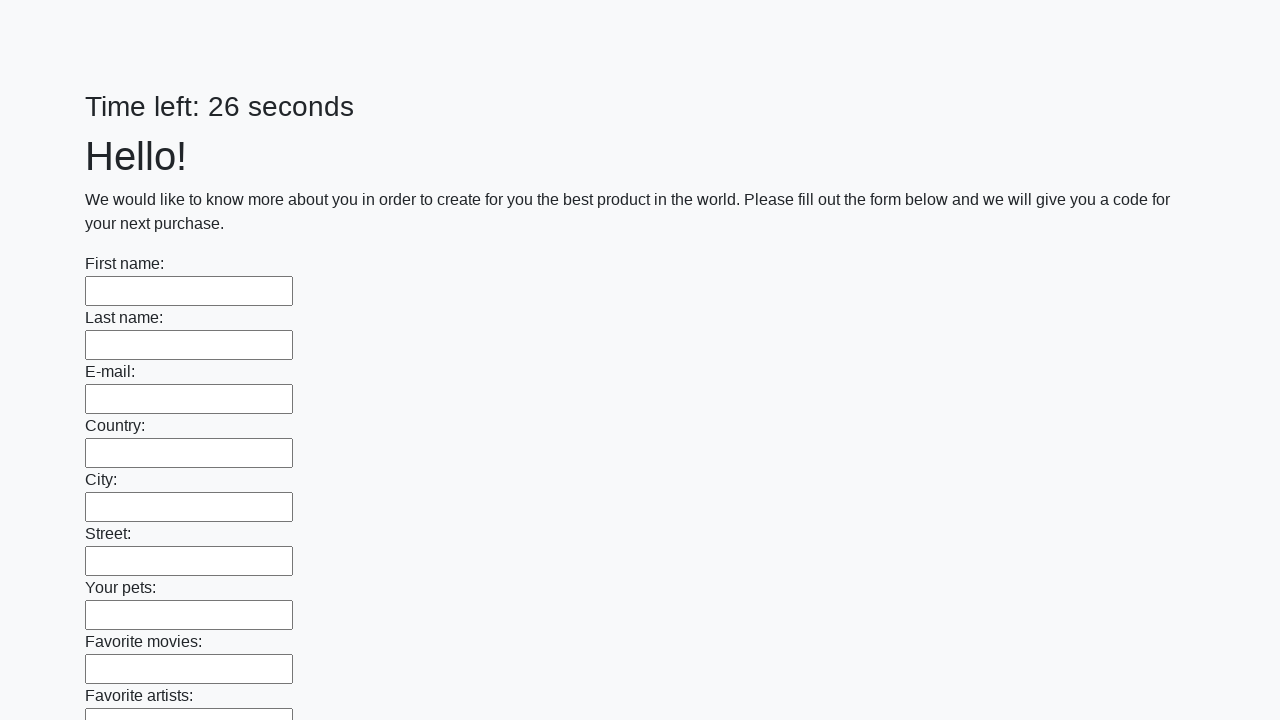

Located all input fields on the huge form
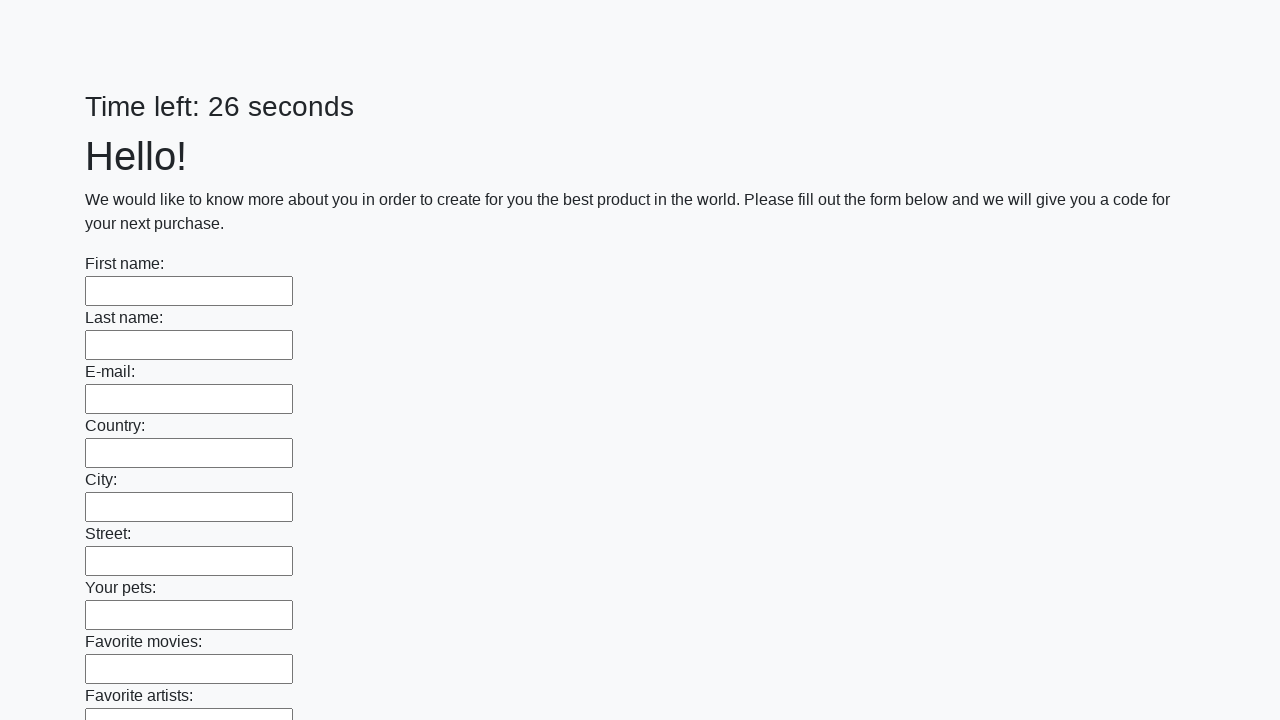

Filled an input field with text on input >> nth=0
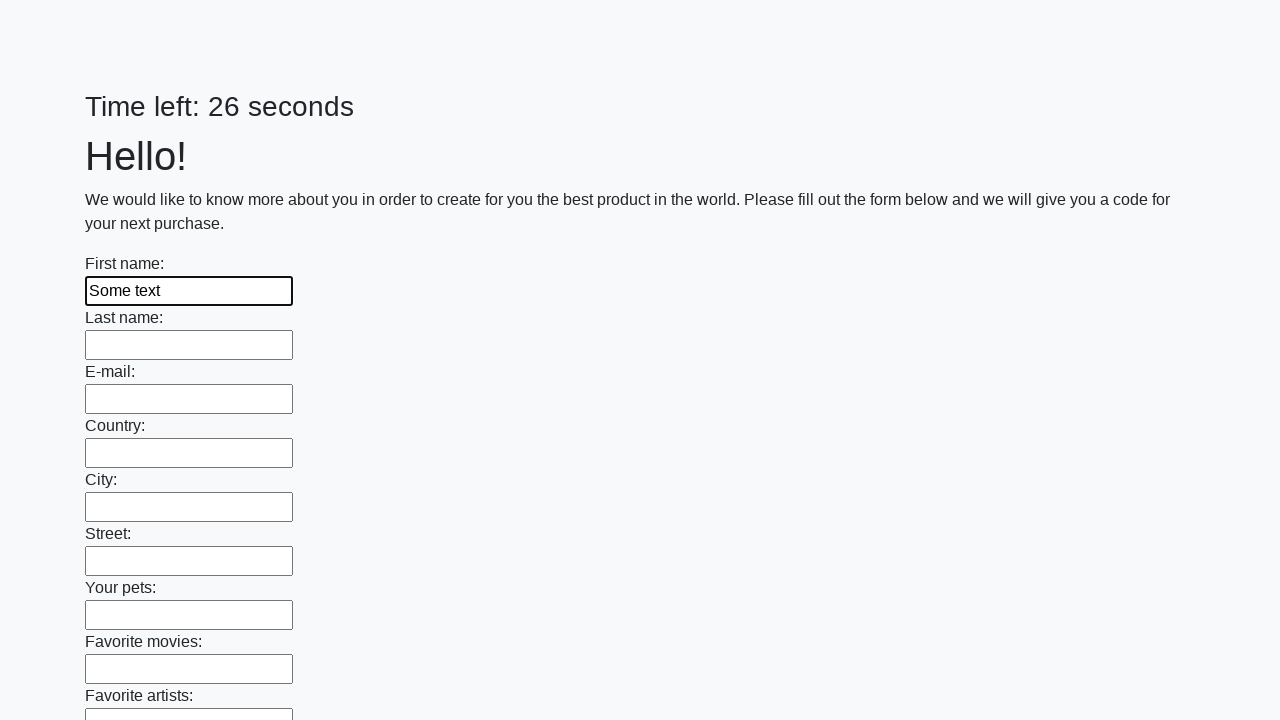

Filled an input field with text on input >> nth=1
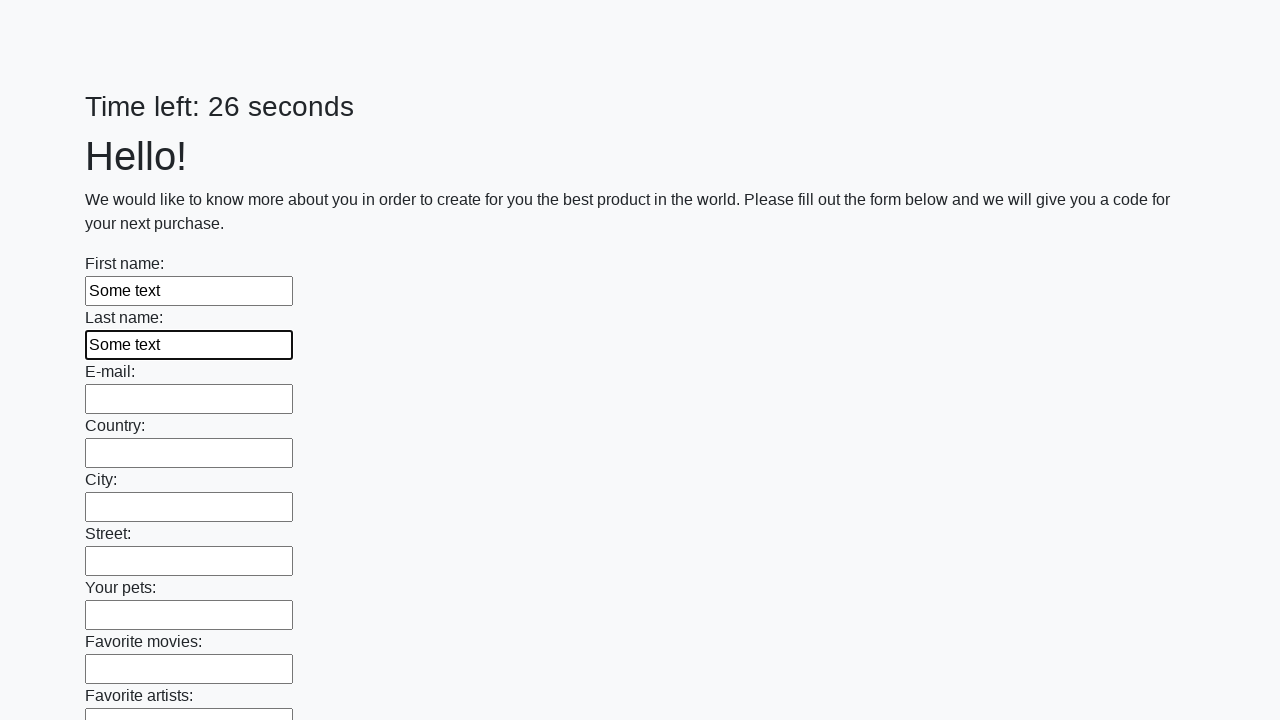

Filled an input field with text on input >> nth=2
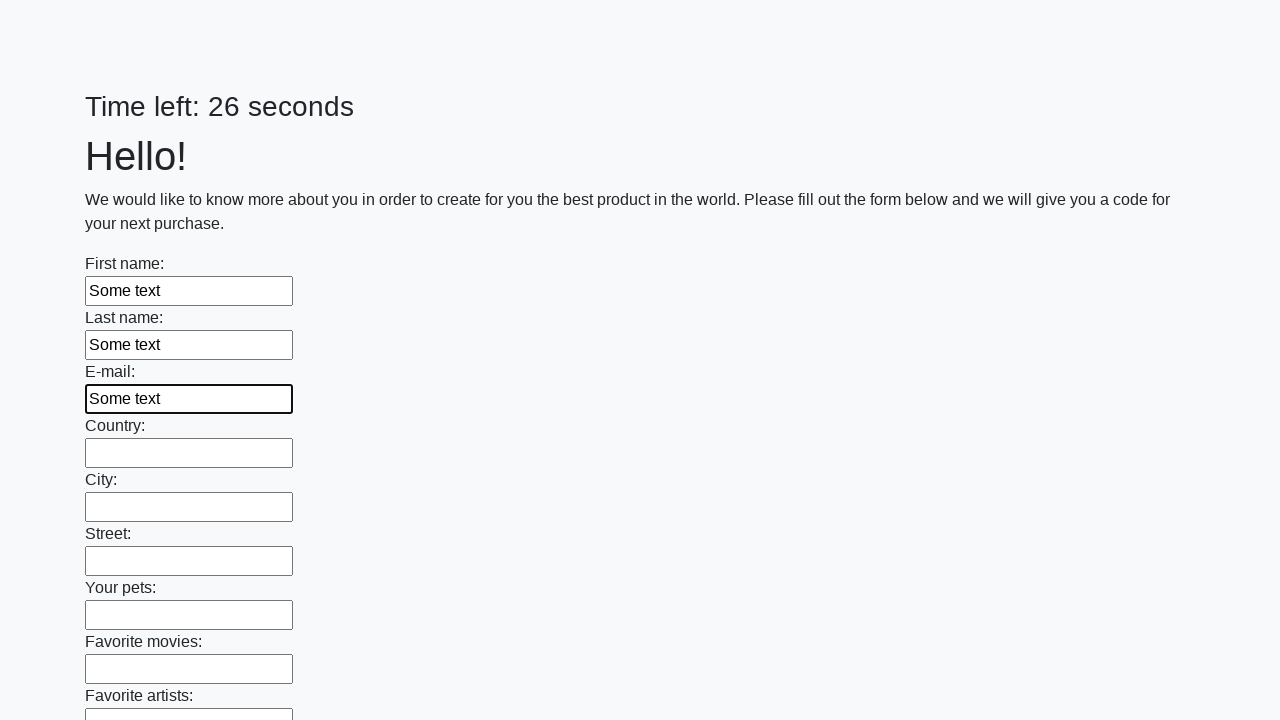

Filled an input field with text on input >> nth=3
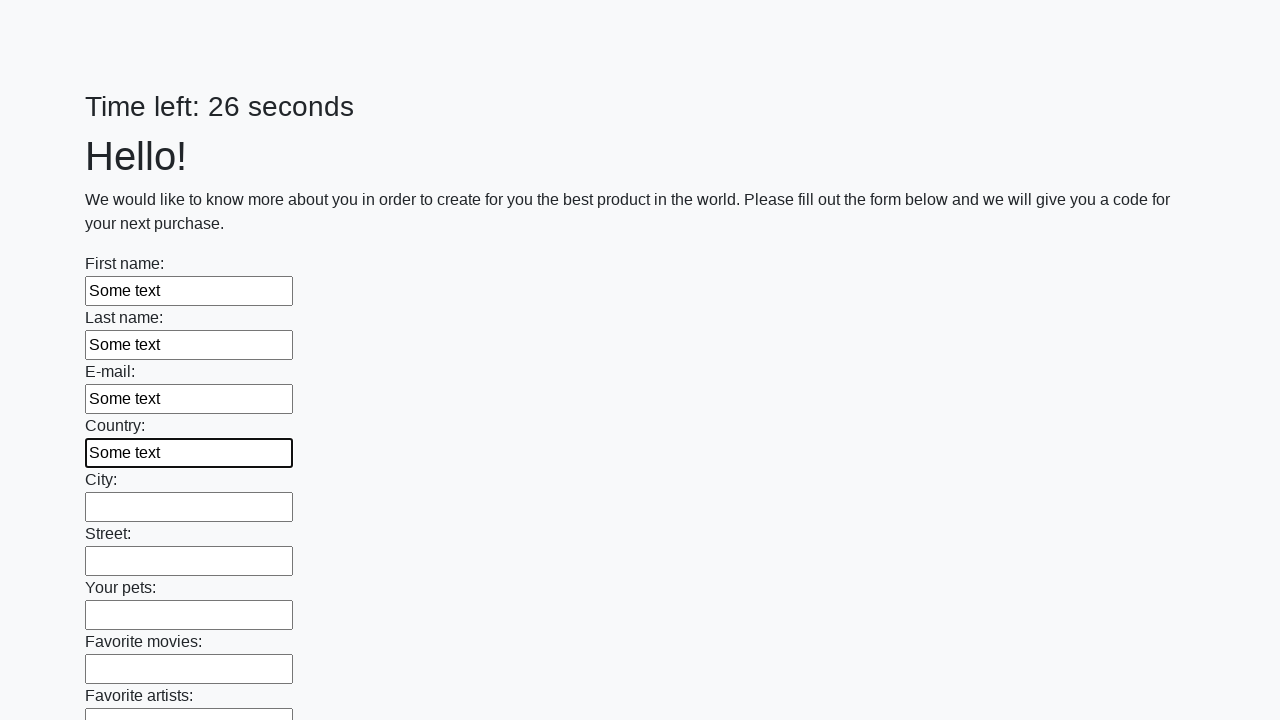

Filled an input field with text on input >> nth=4
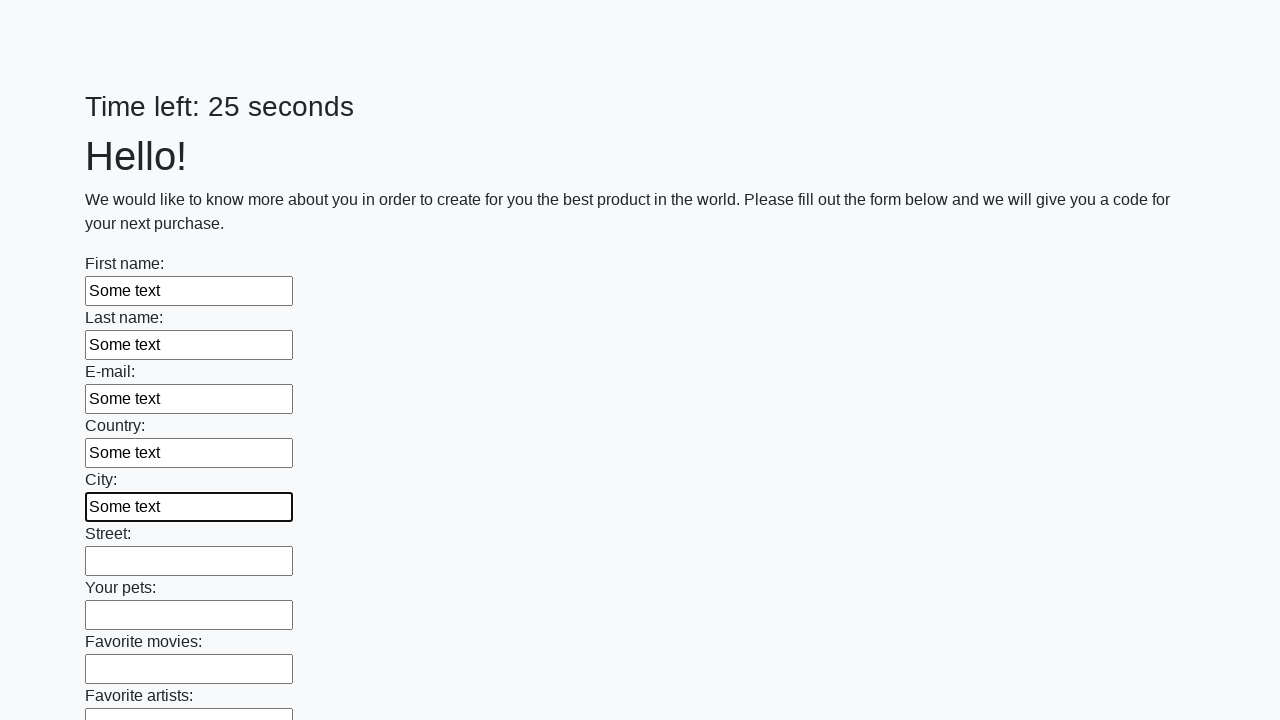

Filled an input field with text on input >> nth=5
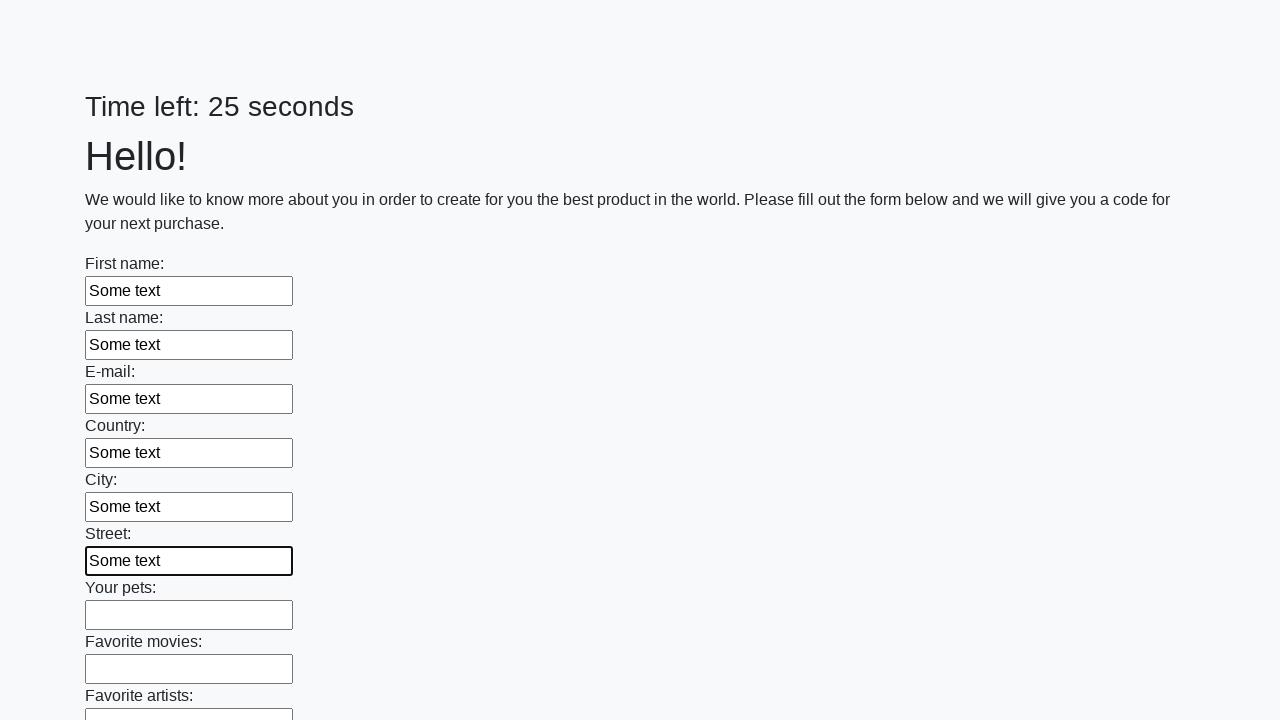

Filled an input field with text on input >> nth=6
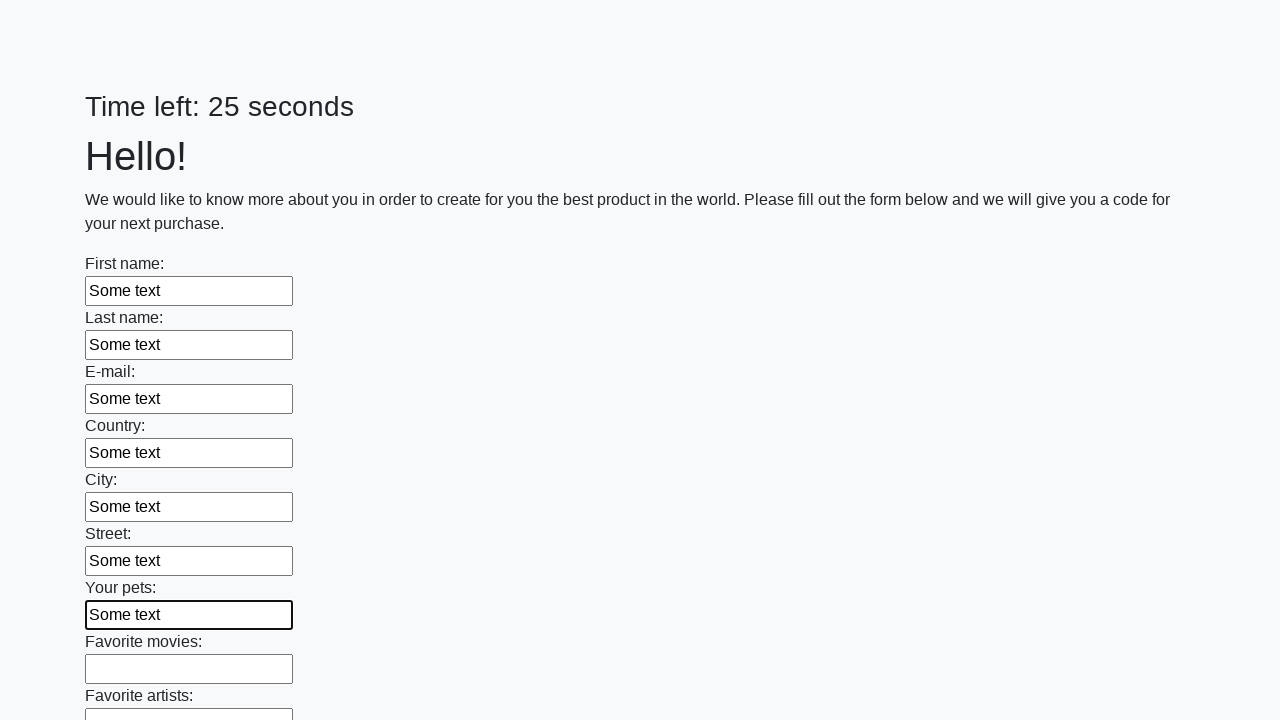

Filled an input field with text on input >> nth=7
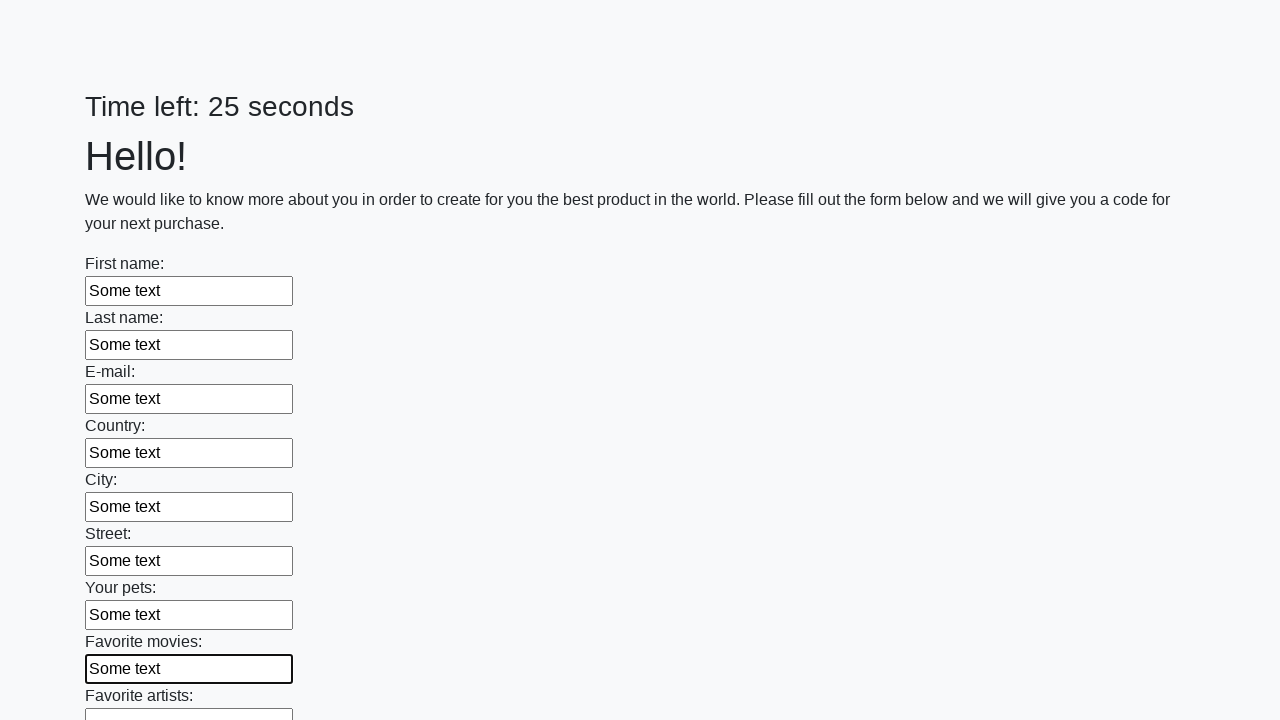

Filled an input field with text on input >> nth=8
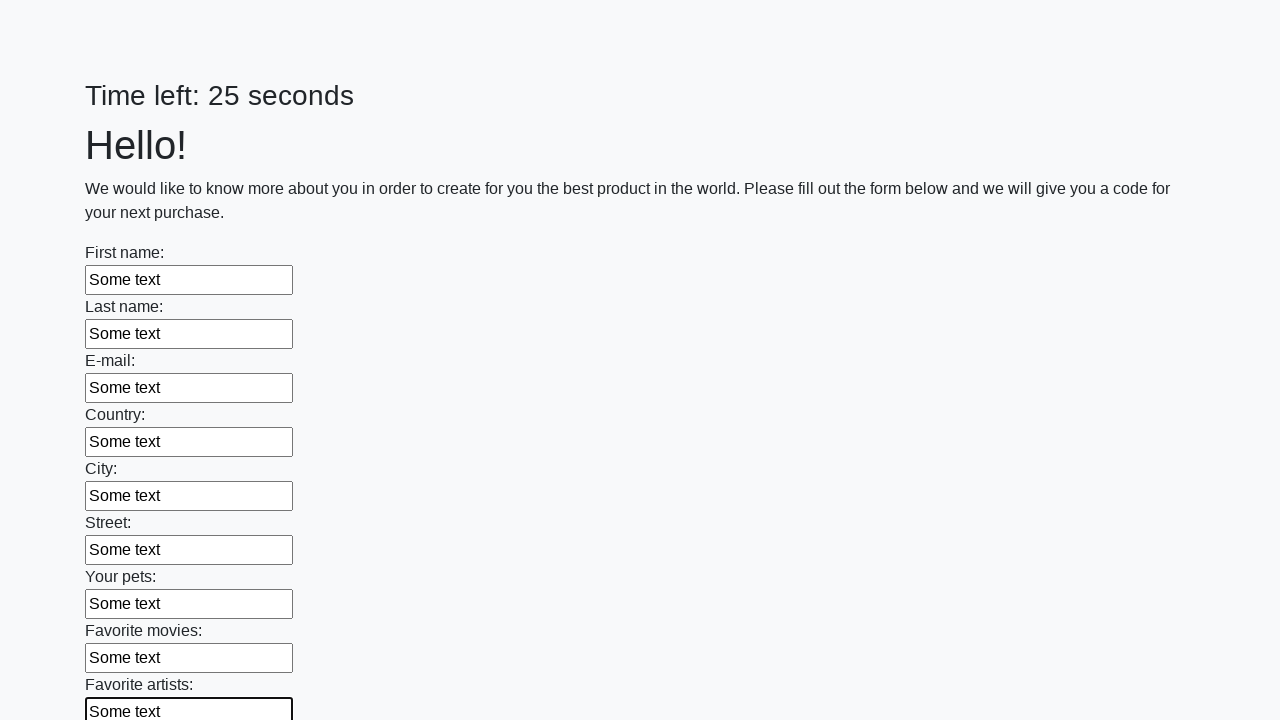

Filled an input field with text on input >> nth=9
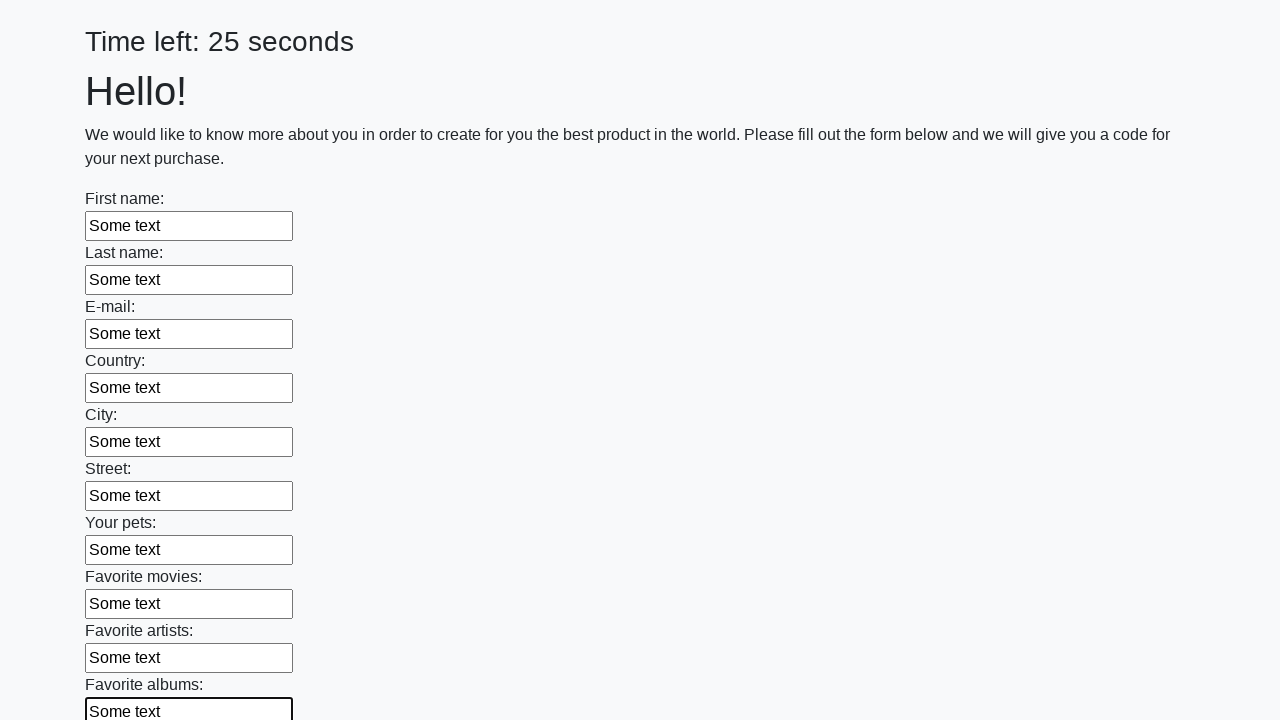

Filled an input field with text on input >> nth=10
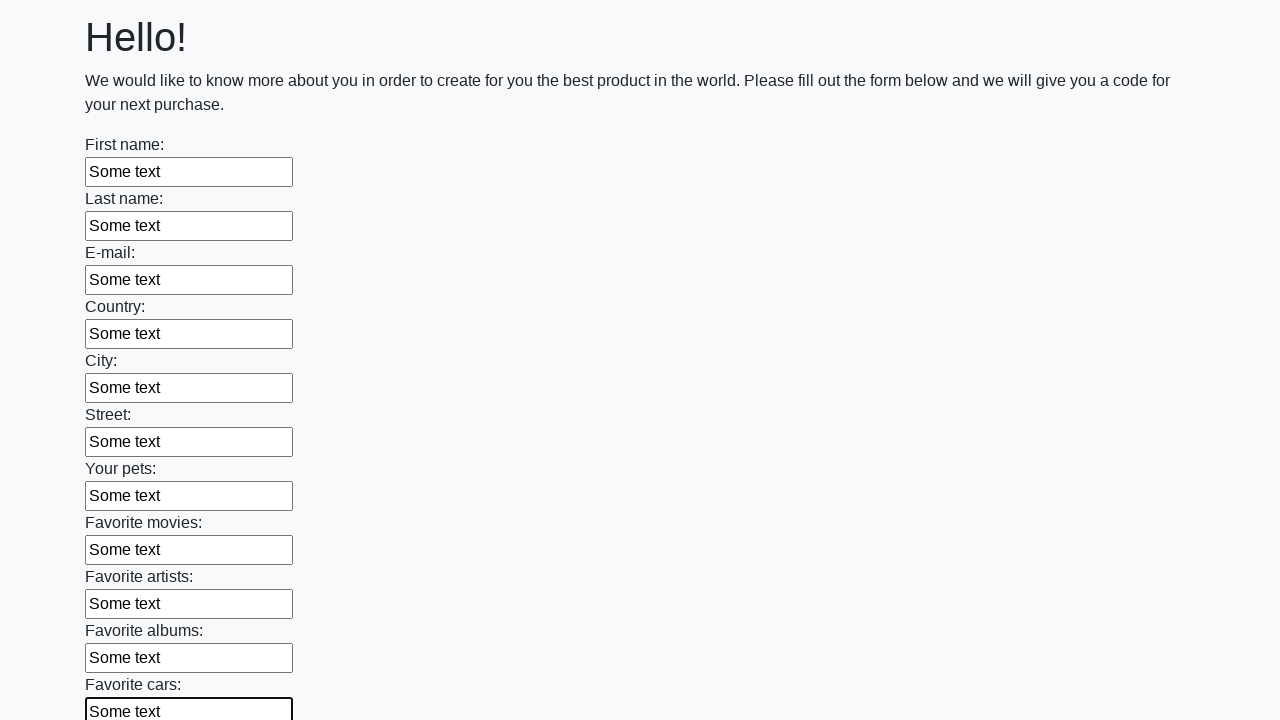

Filled an input field with text on input >> nth=11
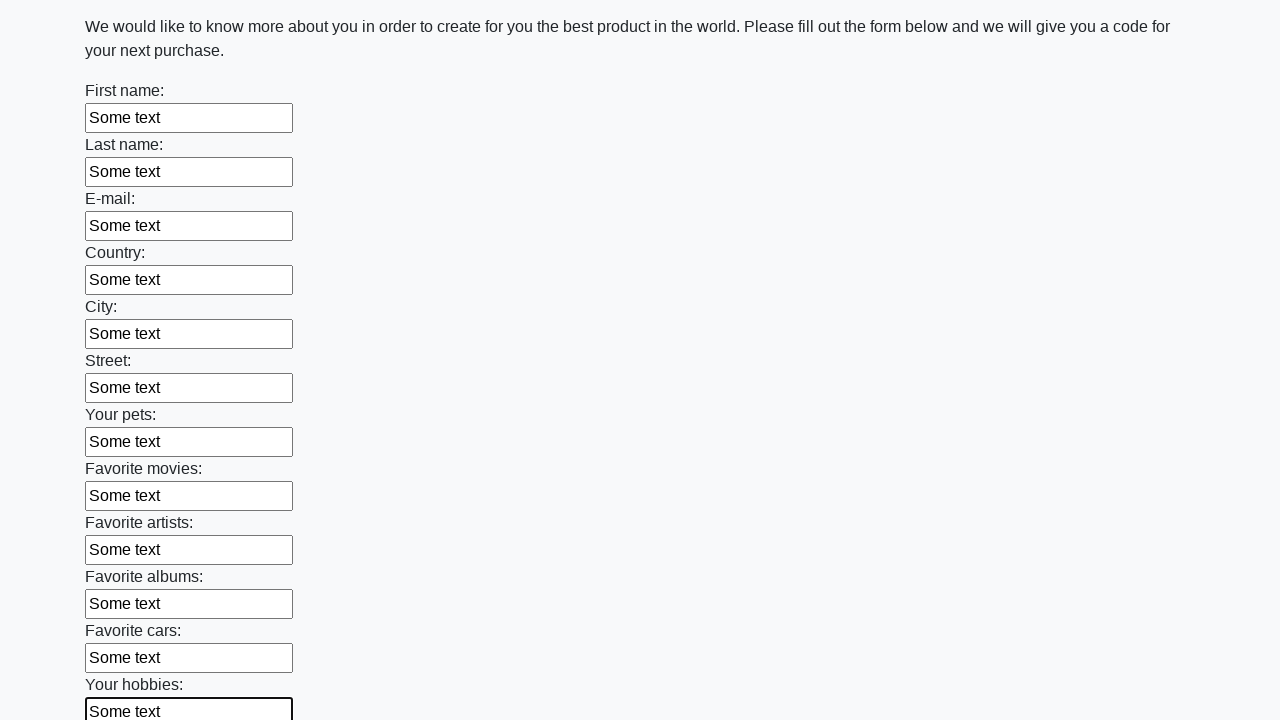

Filled an input field with text on input >> nth=12
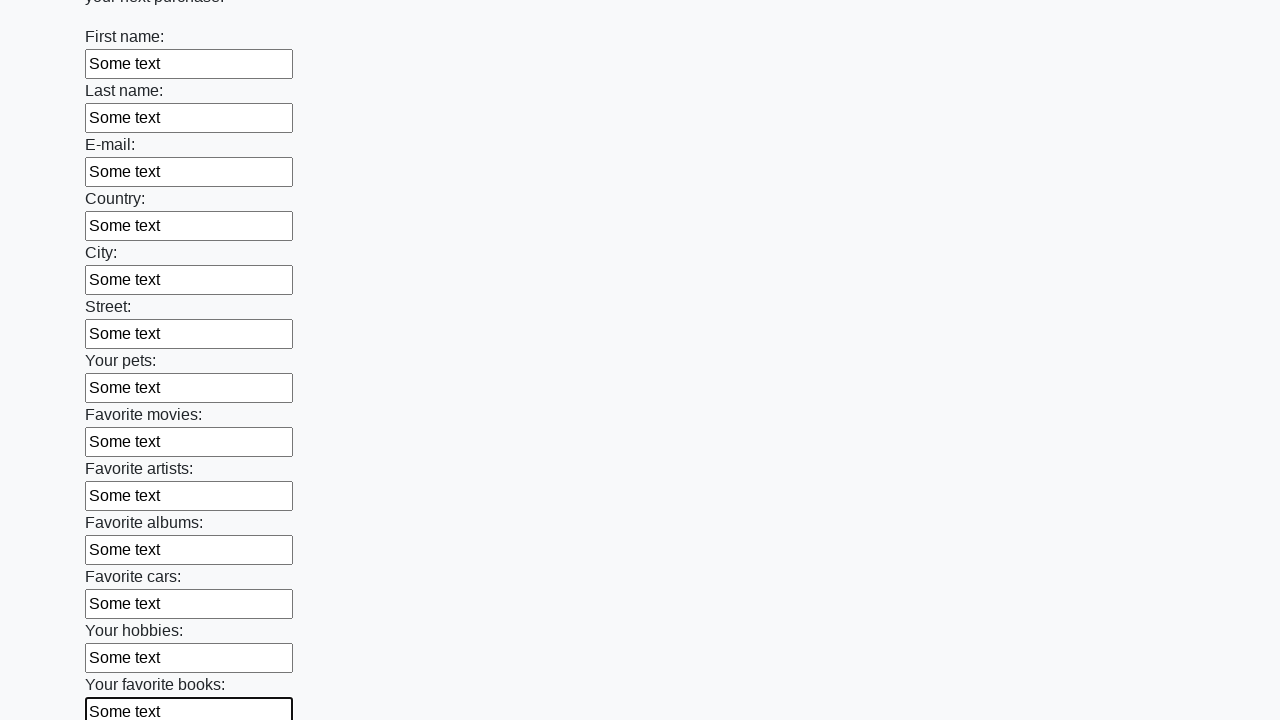

Filled an input field with text on input >> nth=13
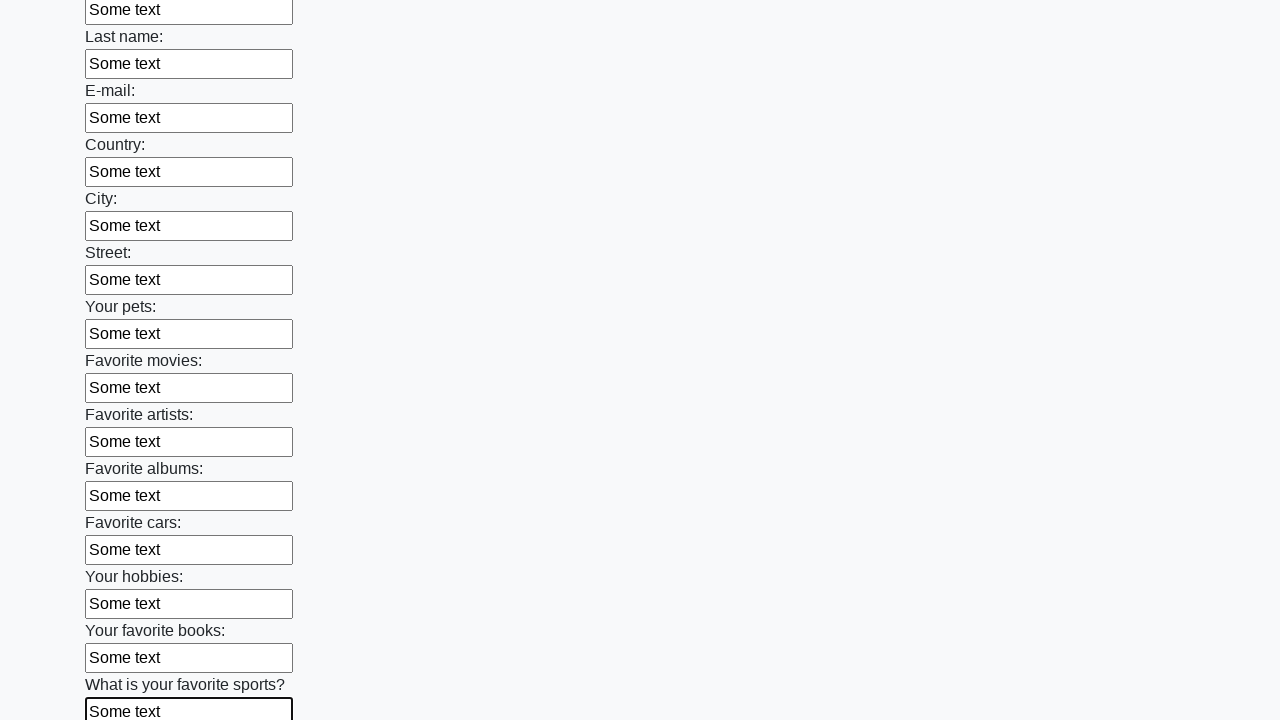

Filled an input field with text on input >> nth=14
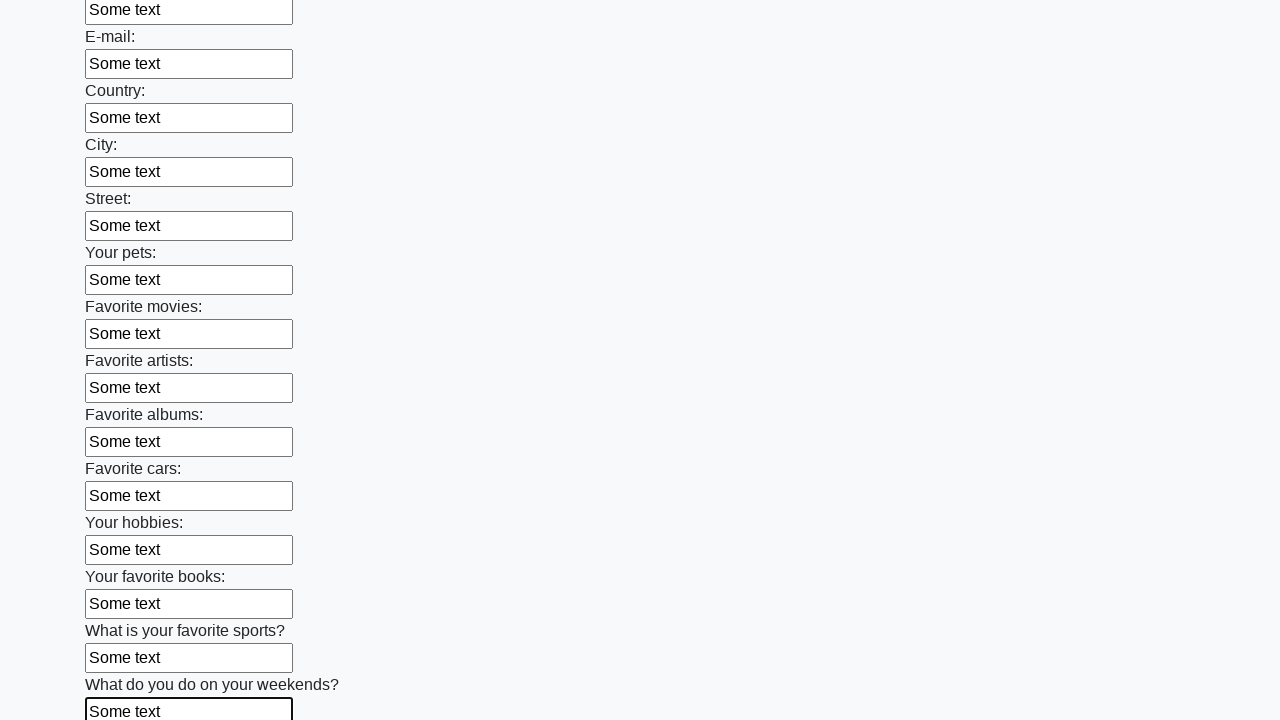

Filled an input field with text on input >> nth=15
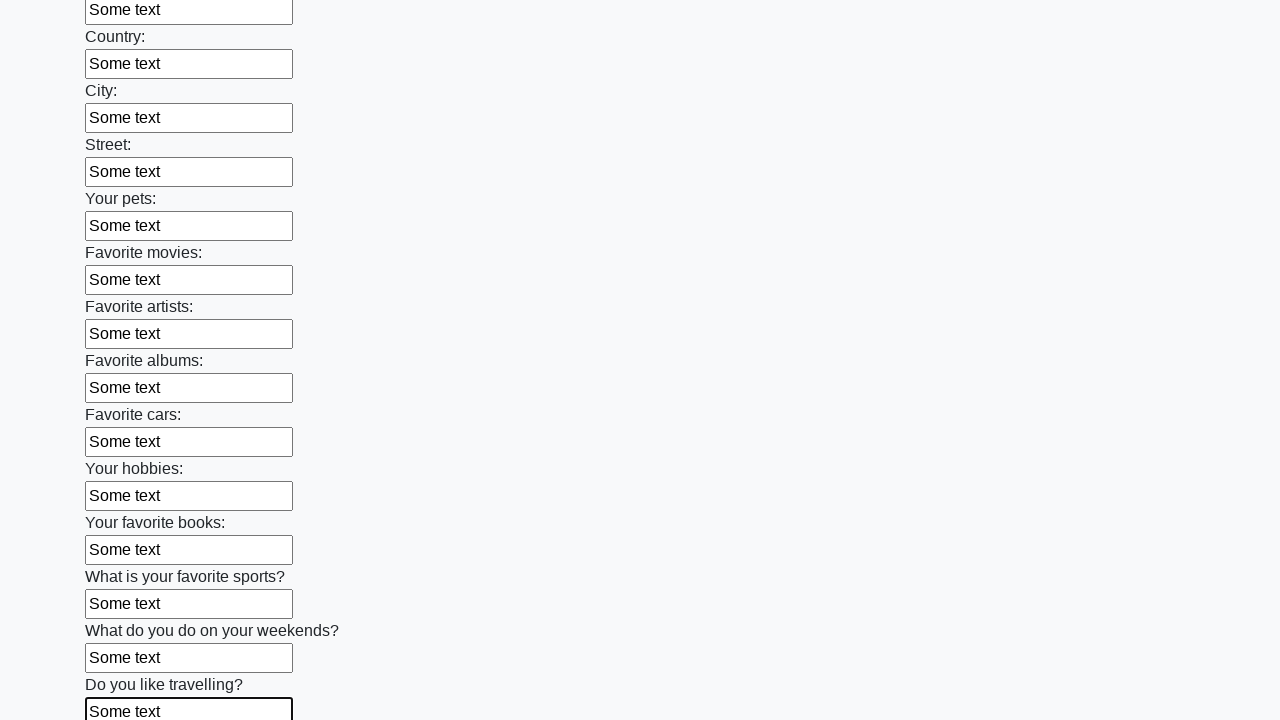

Filled an input field with text on input >> nth=16
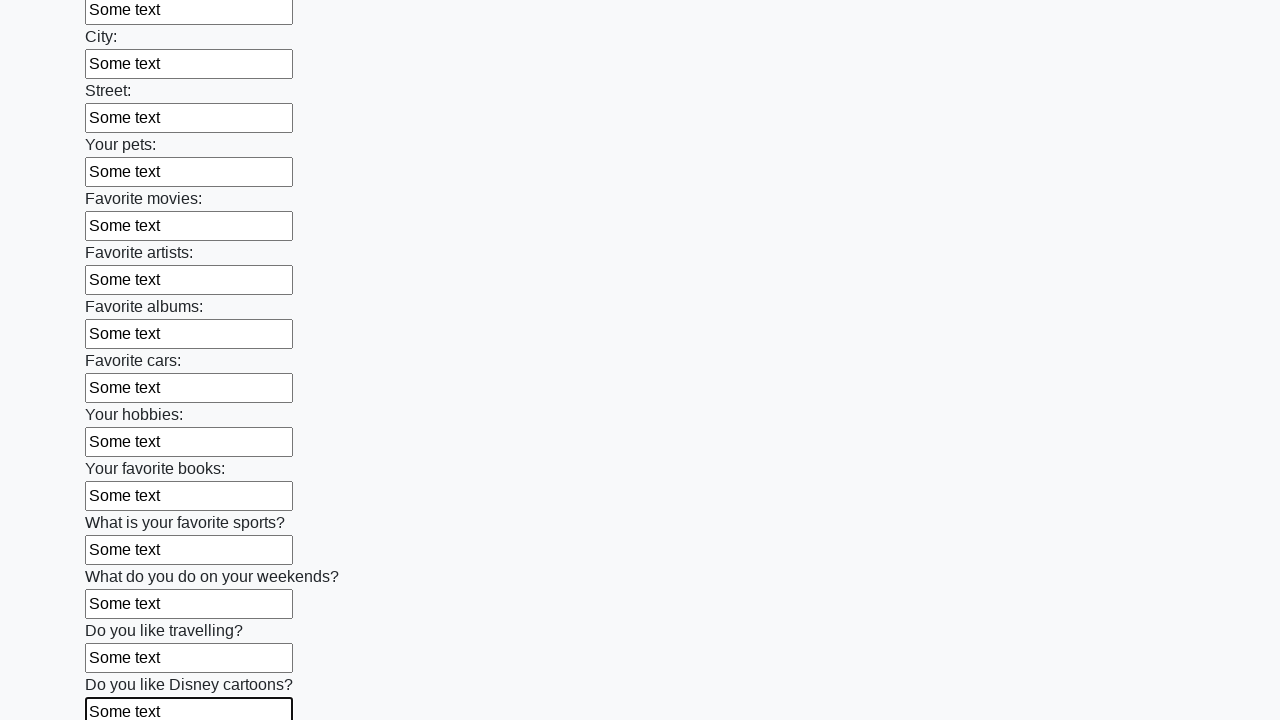

Filled an input field with text on input >> nth=17
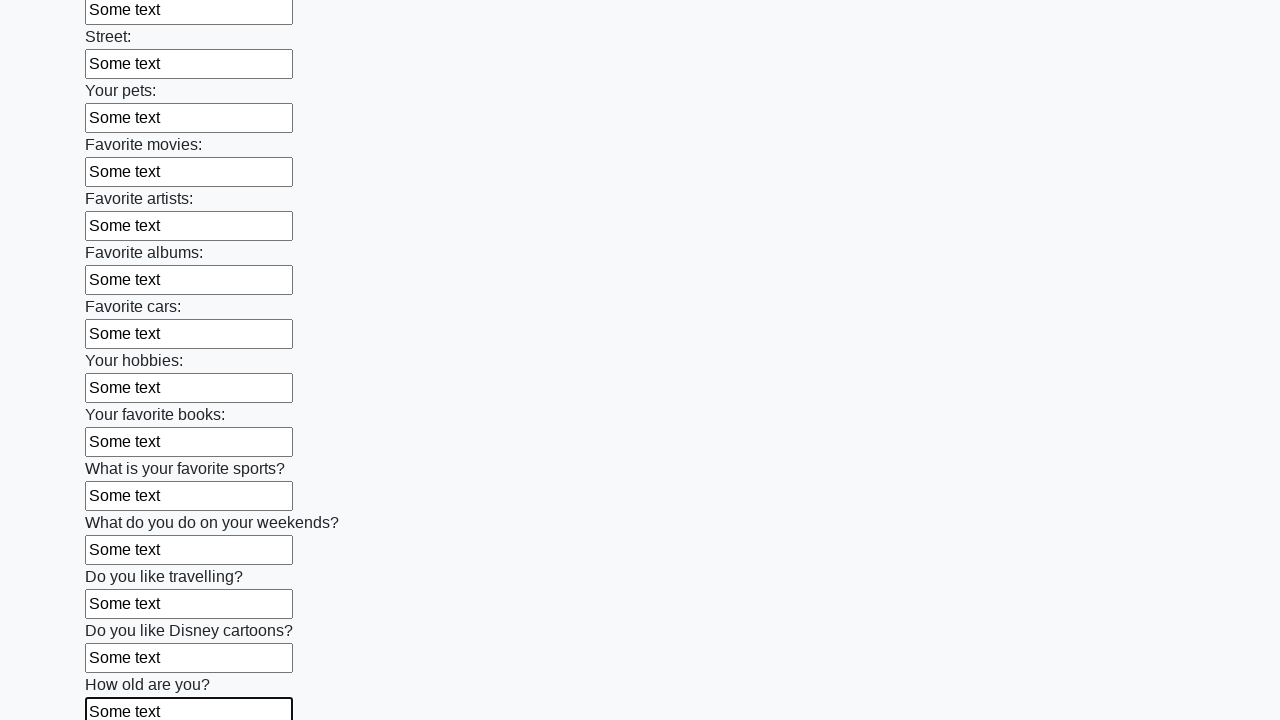

Filled an input field with text on input >> nth=18
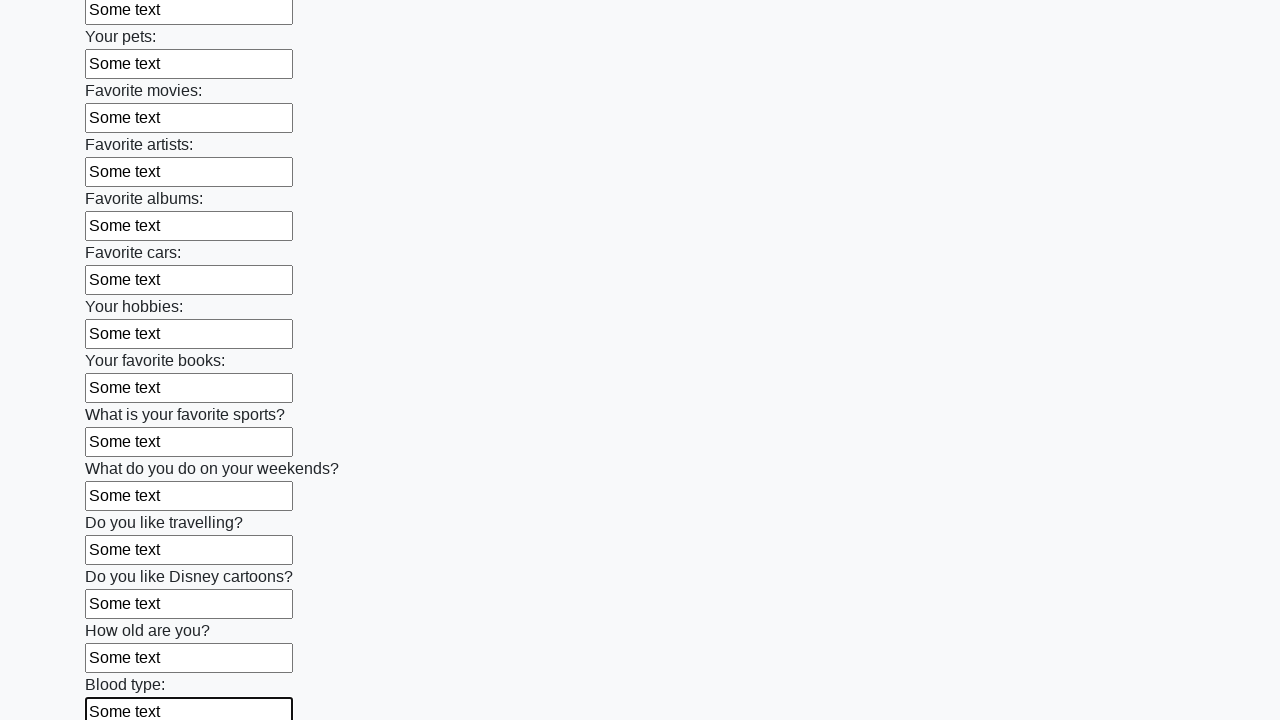

Filled an input field with text on input >> nth=19
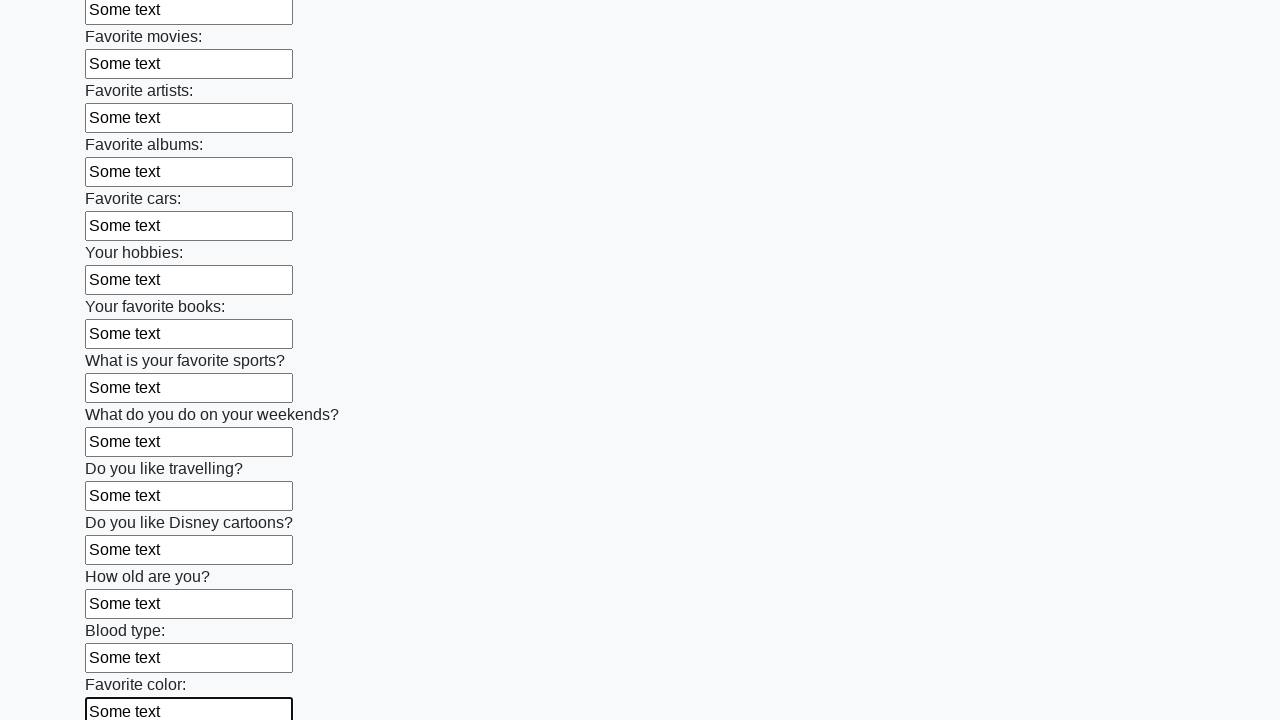

Filled an input field with text on input >> nth=20
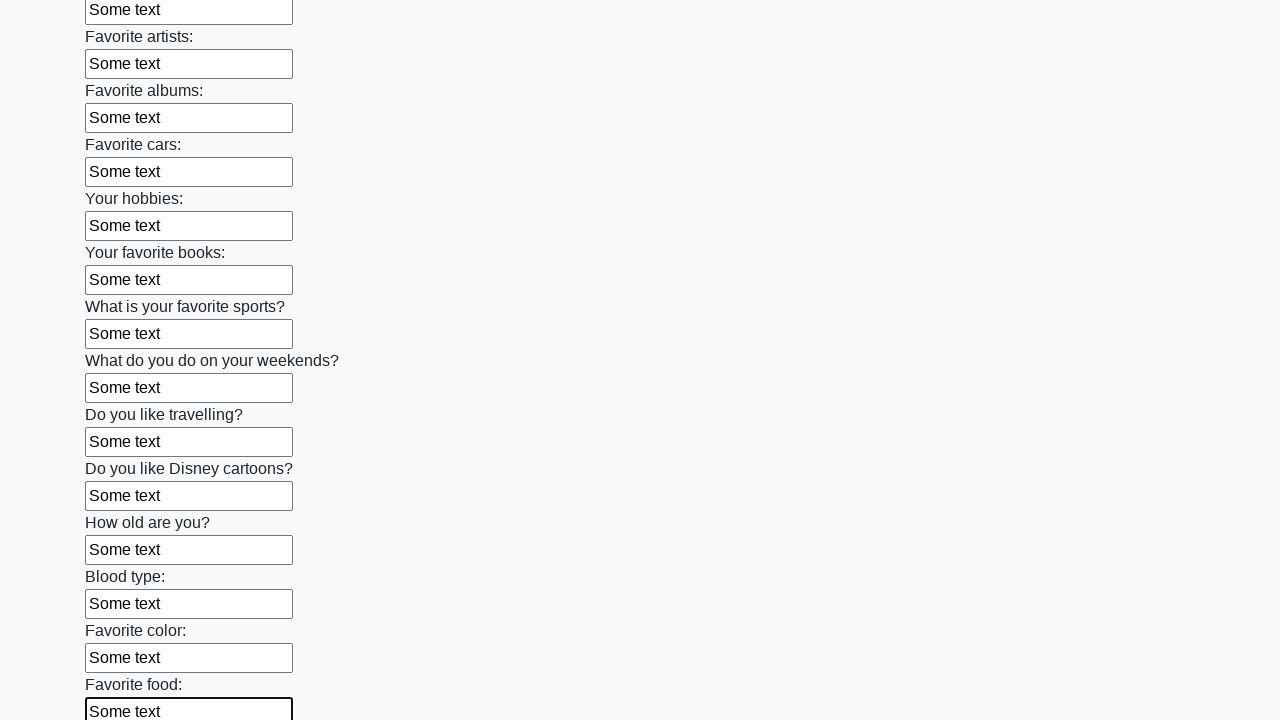

Filled an input field with text on input >> nth=21
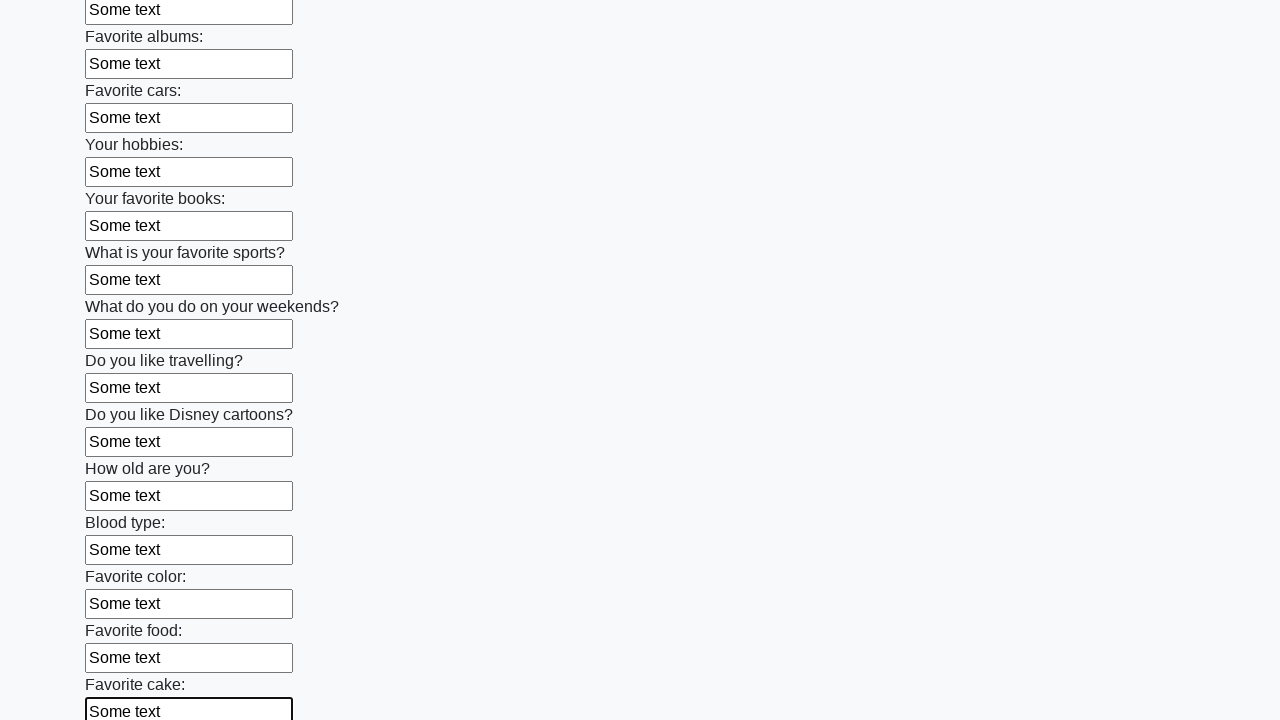

Filled an input field with text on input >> nth=22
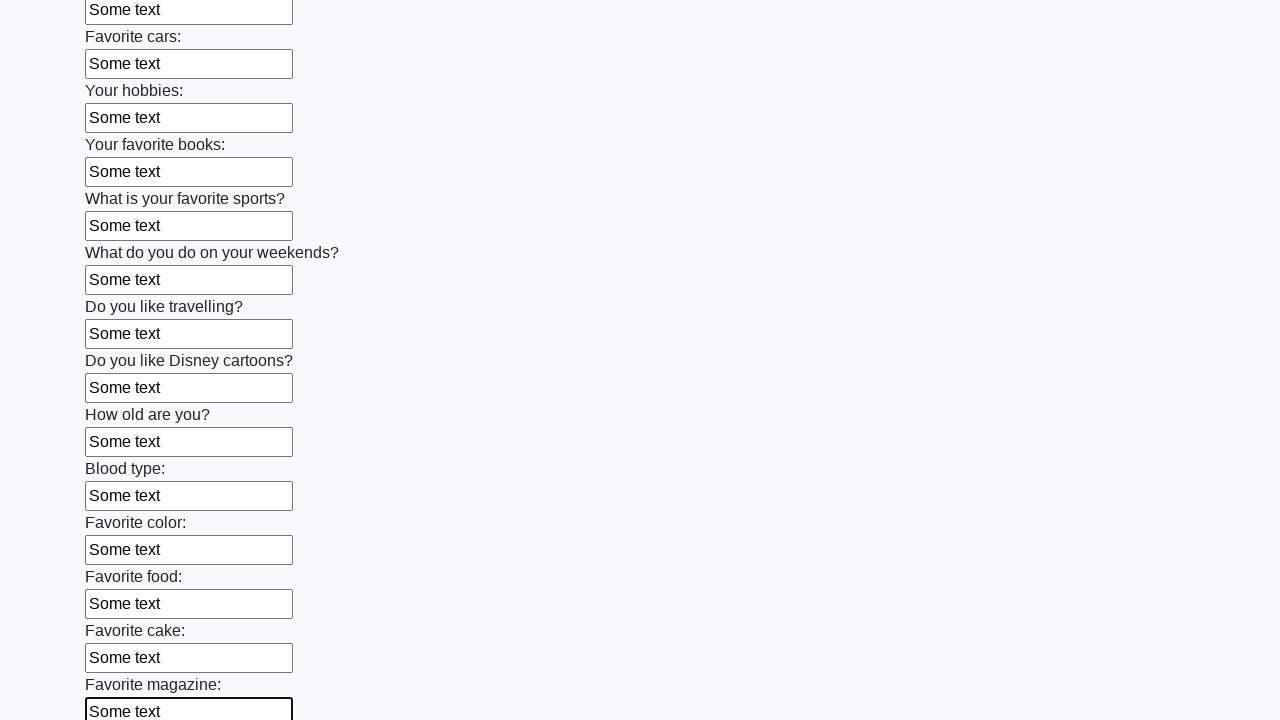

Filled an input field with text on input >> nth=23
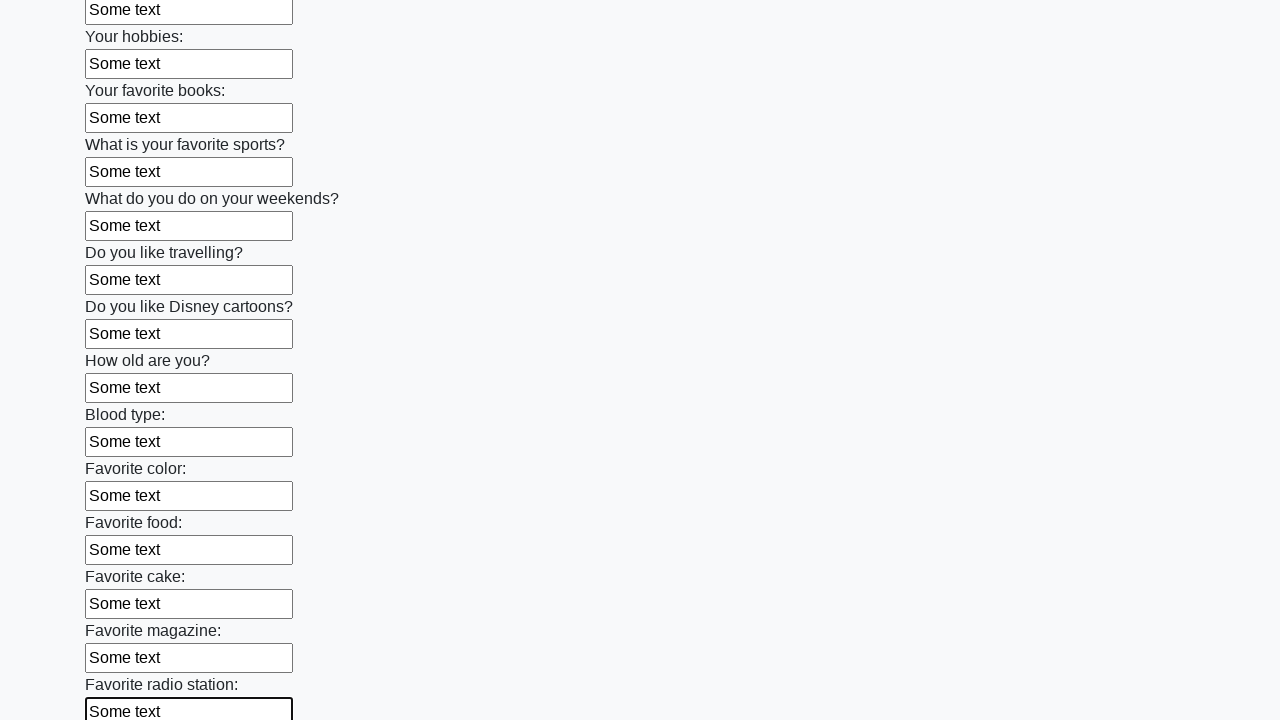

Filled an input field with text on input >> nth=24
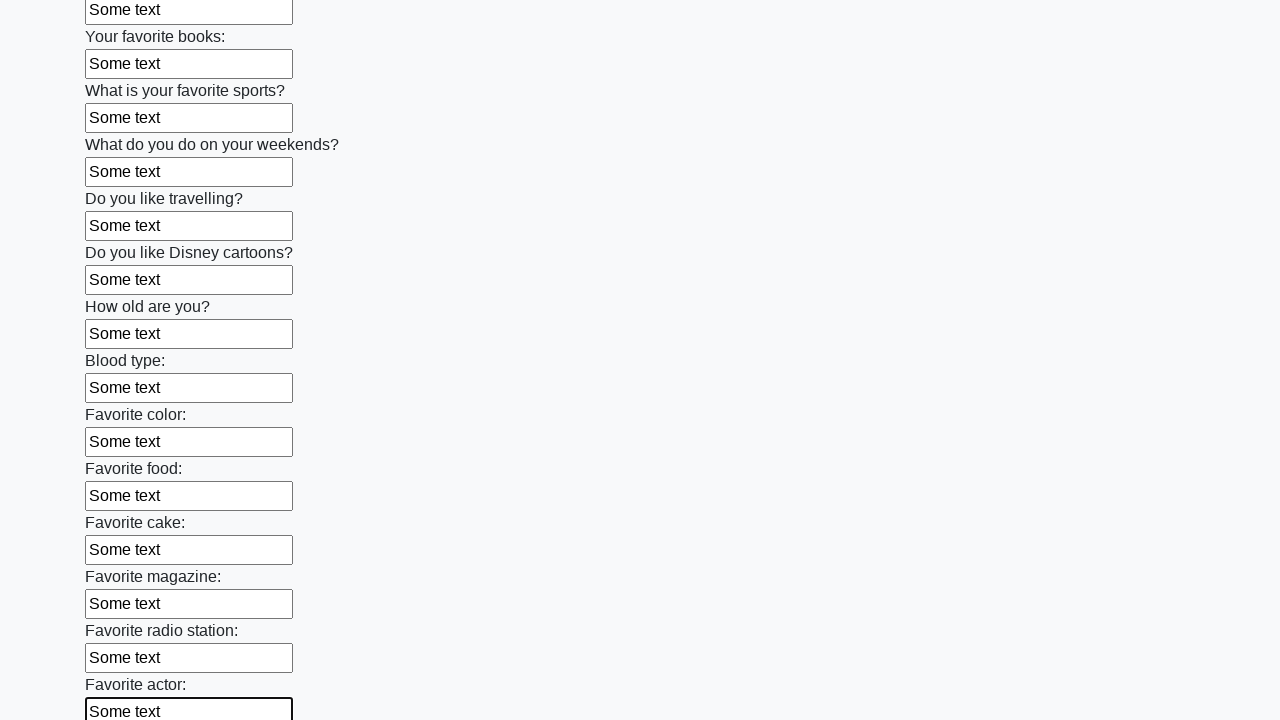

Filled an input field with text on input >> nth=25
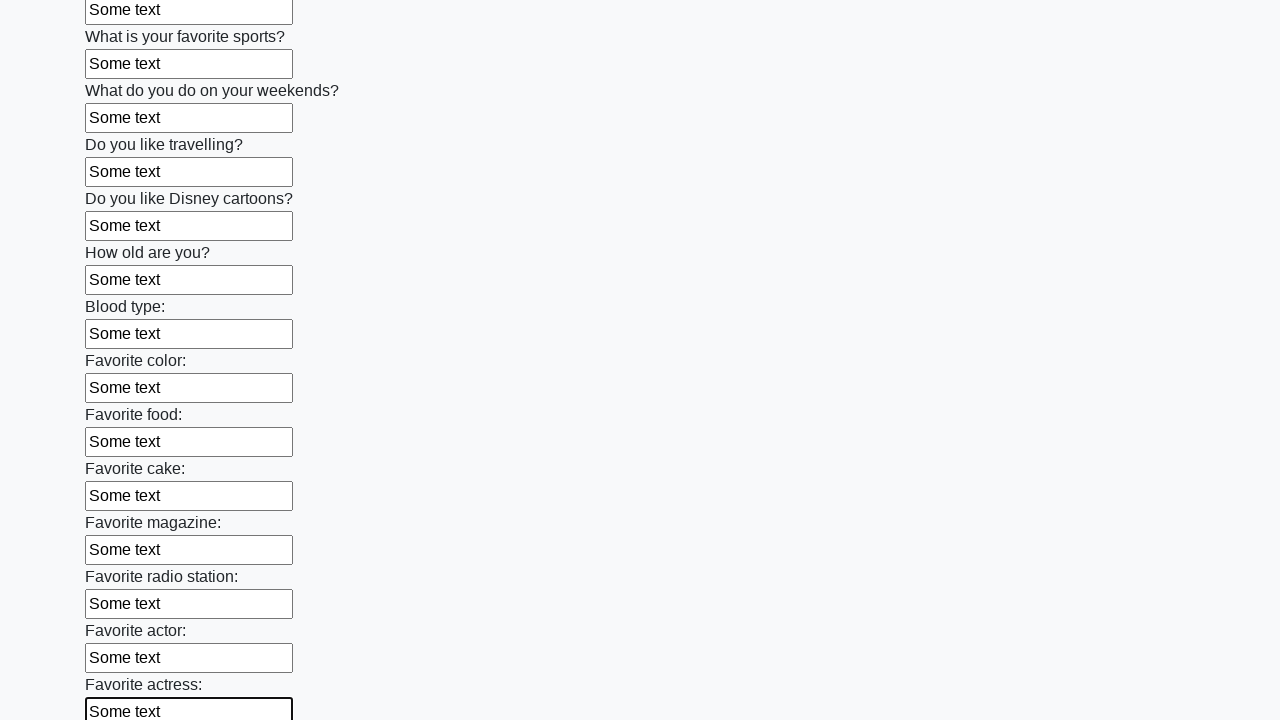

Filled an input field with text on input >> nth=26
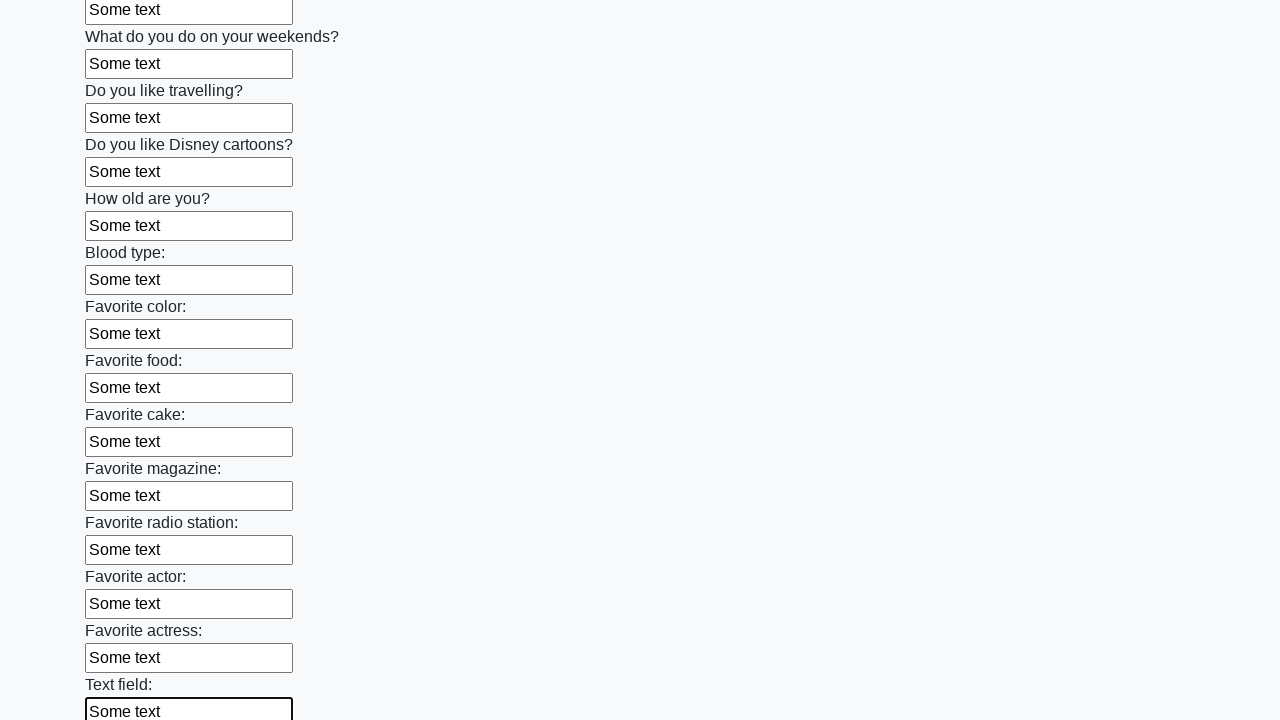

Filled an input field with text on input >> nth=27
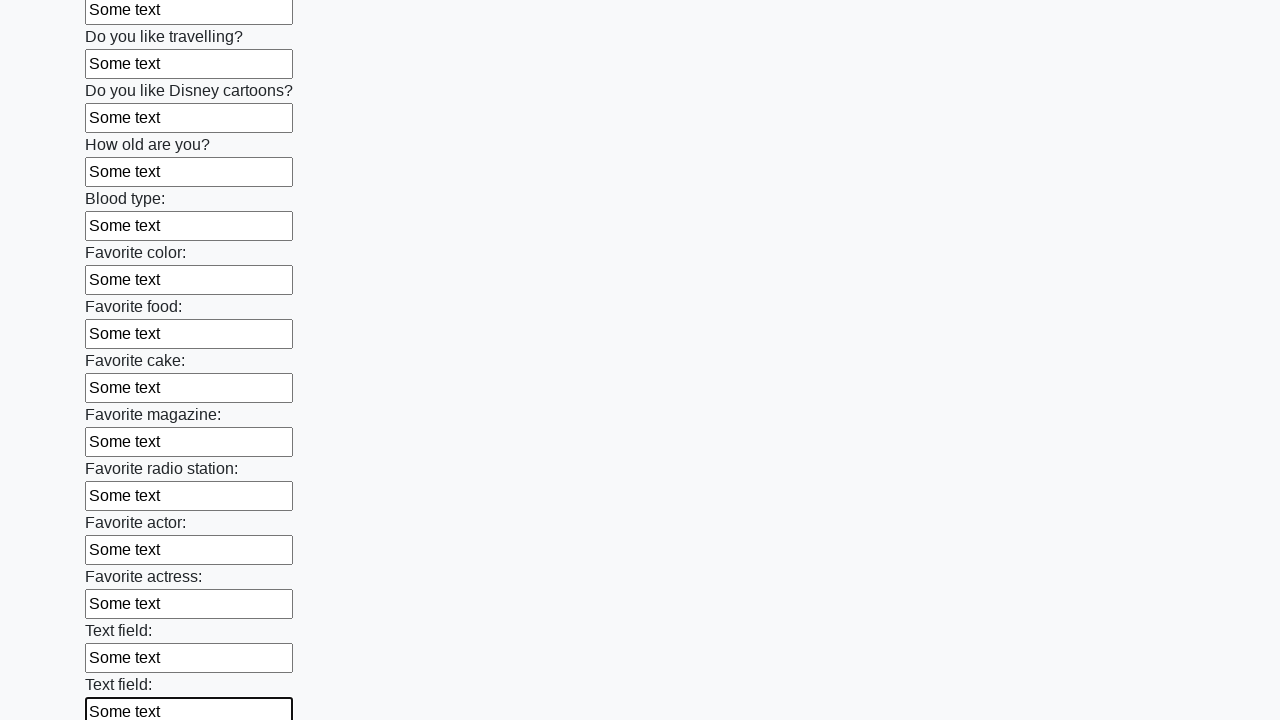

Filled an input field with text on input >> nth=28
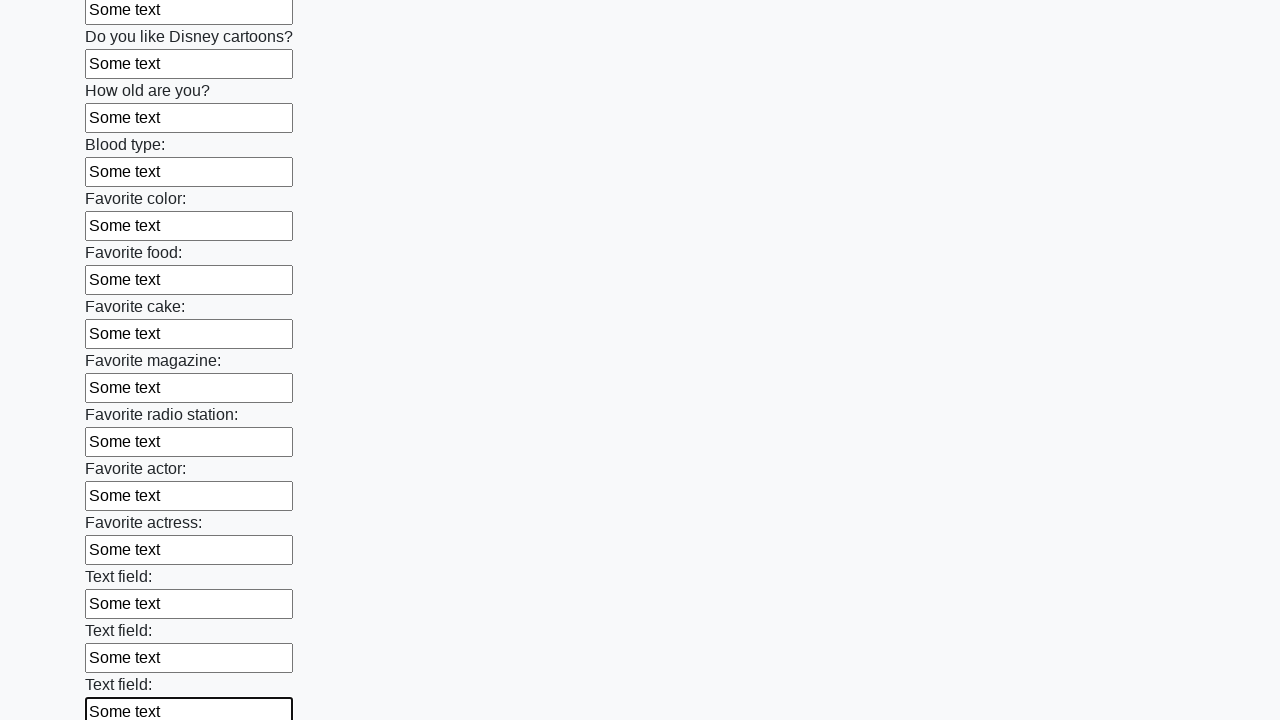

Filled an input field with text on input >> nth=29
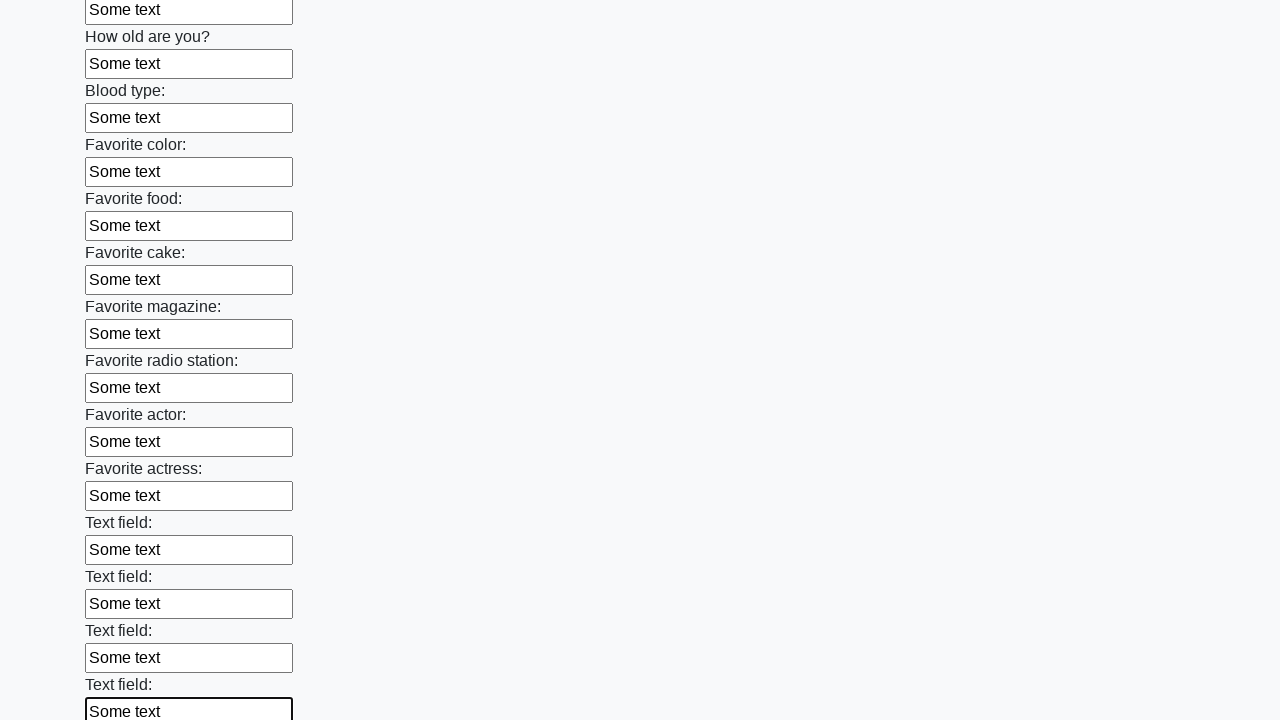

Filled an input field with text on input >> nth=30
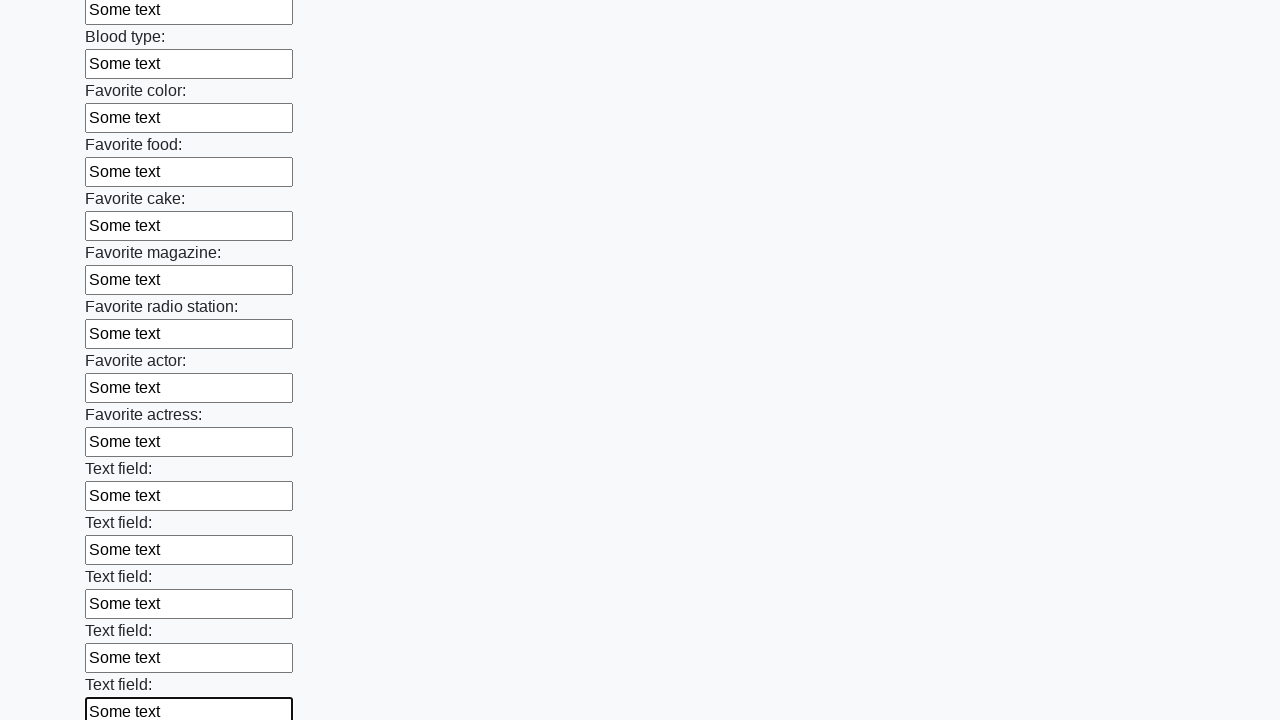

Filled an input field with text on input >> nth=31
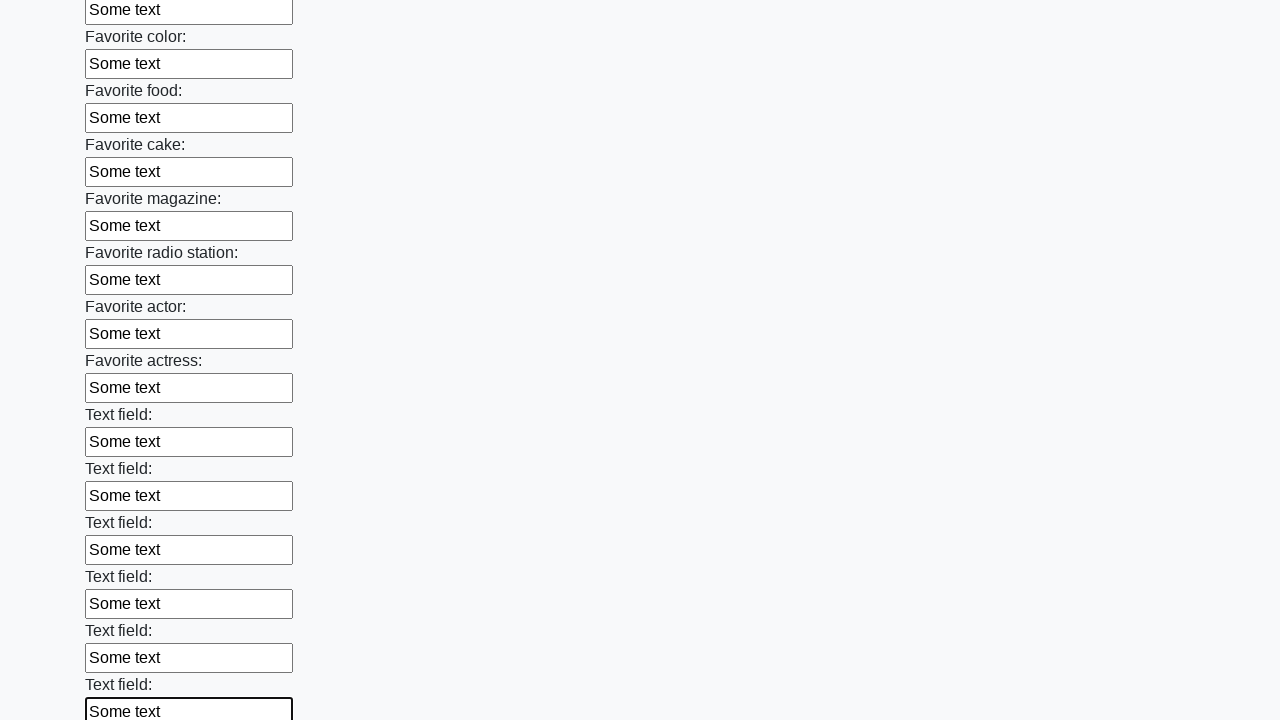

Filled an input field with text on input >> nth=32
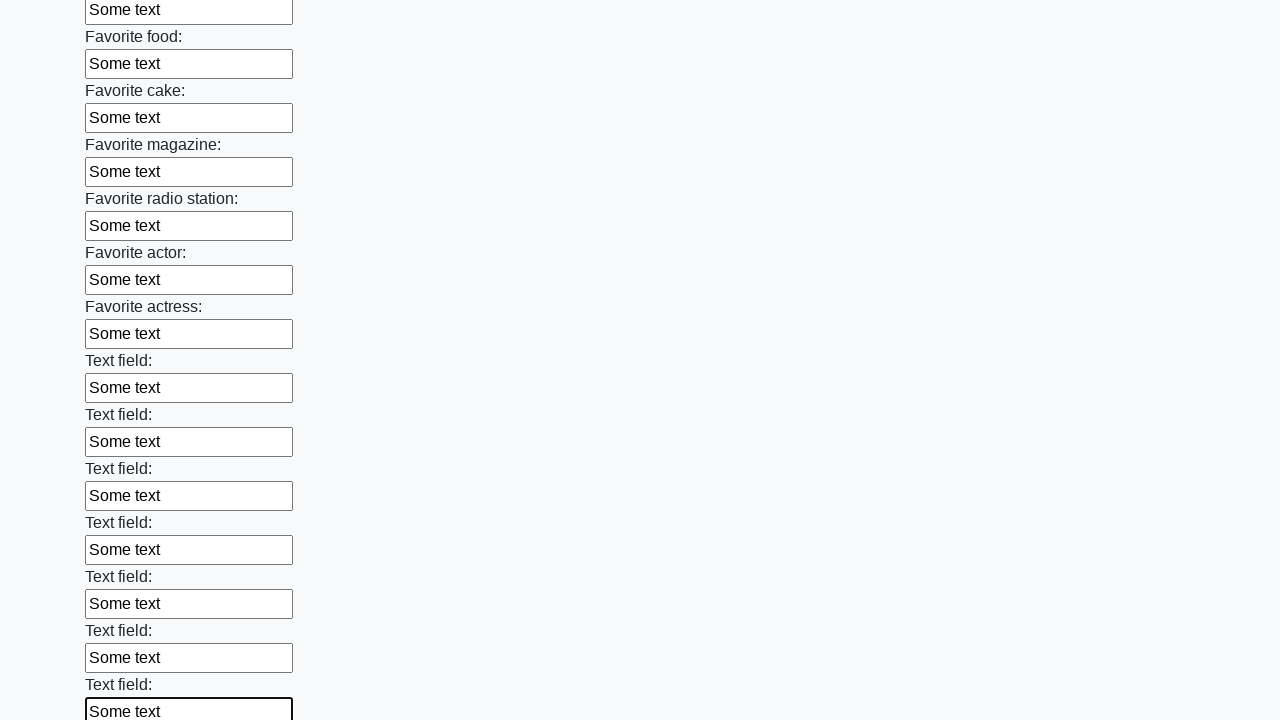

Filled an input field with text on input >> nth=33
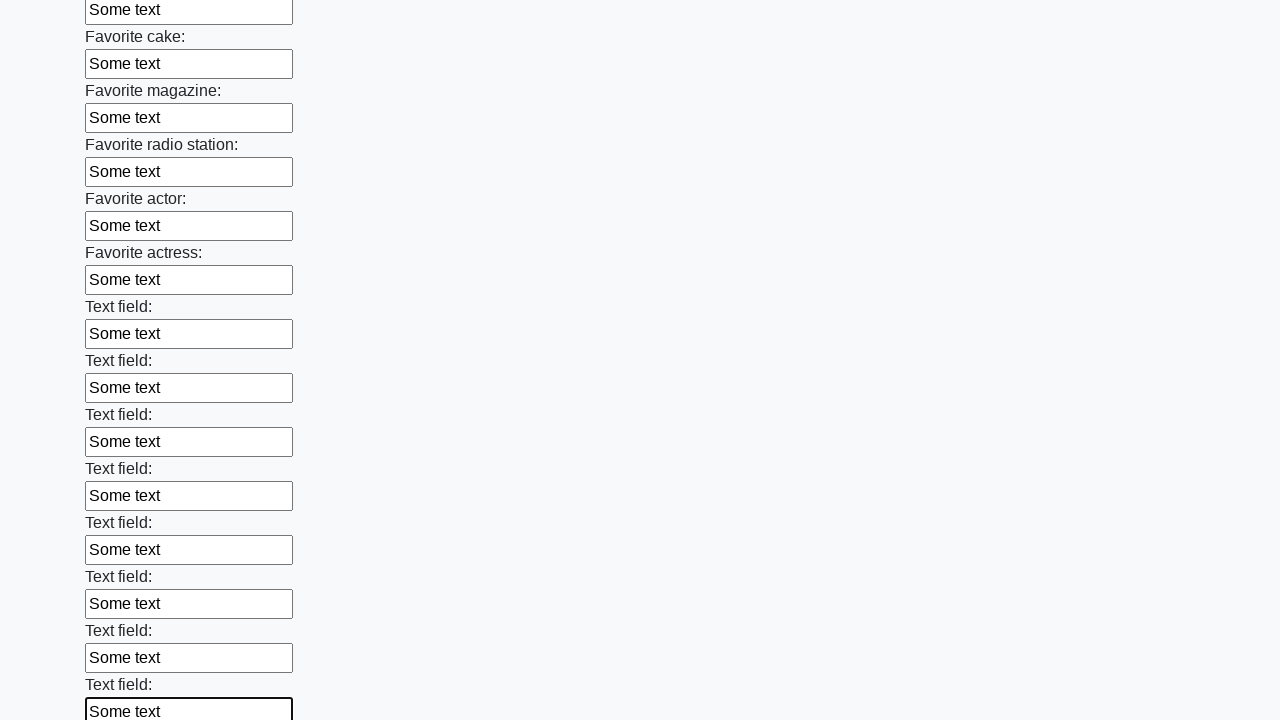

Filled an input field with text on input >> nth=34
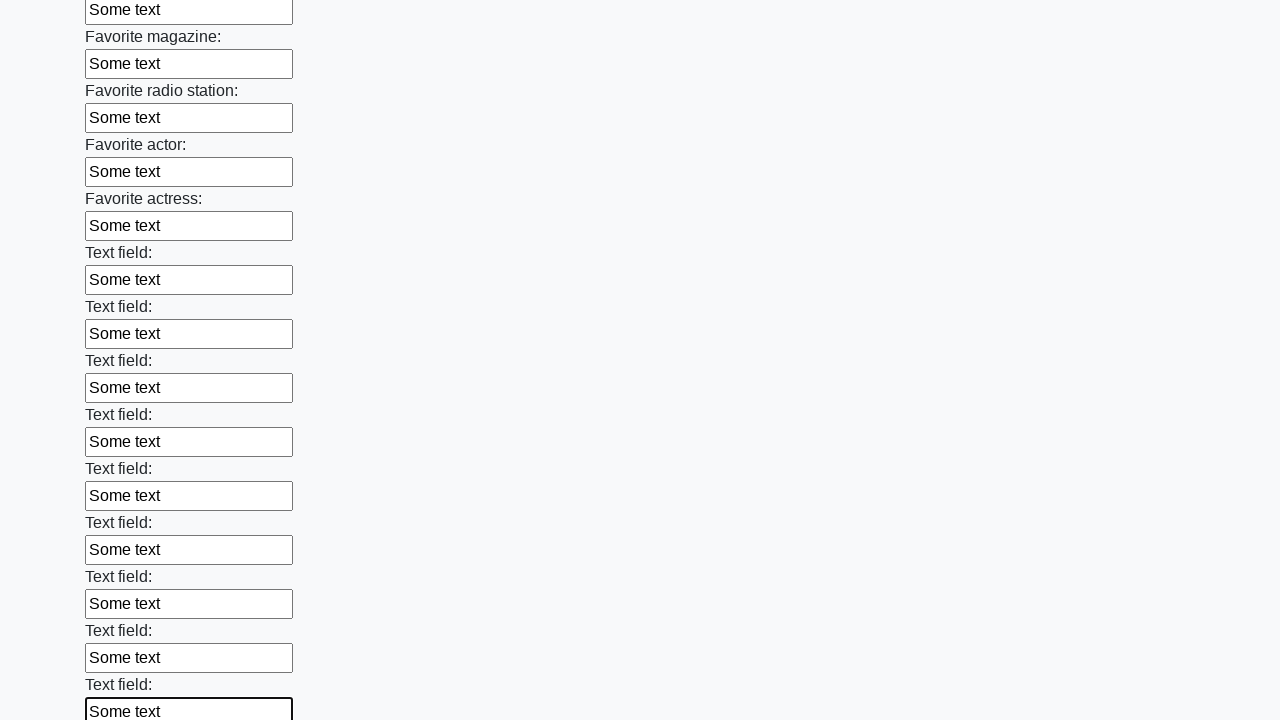

Filled an input field with text on input >> nth=35
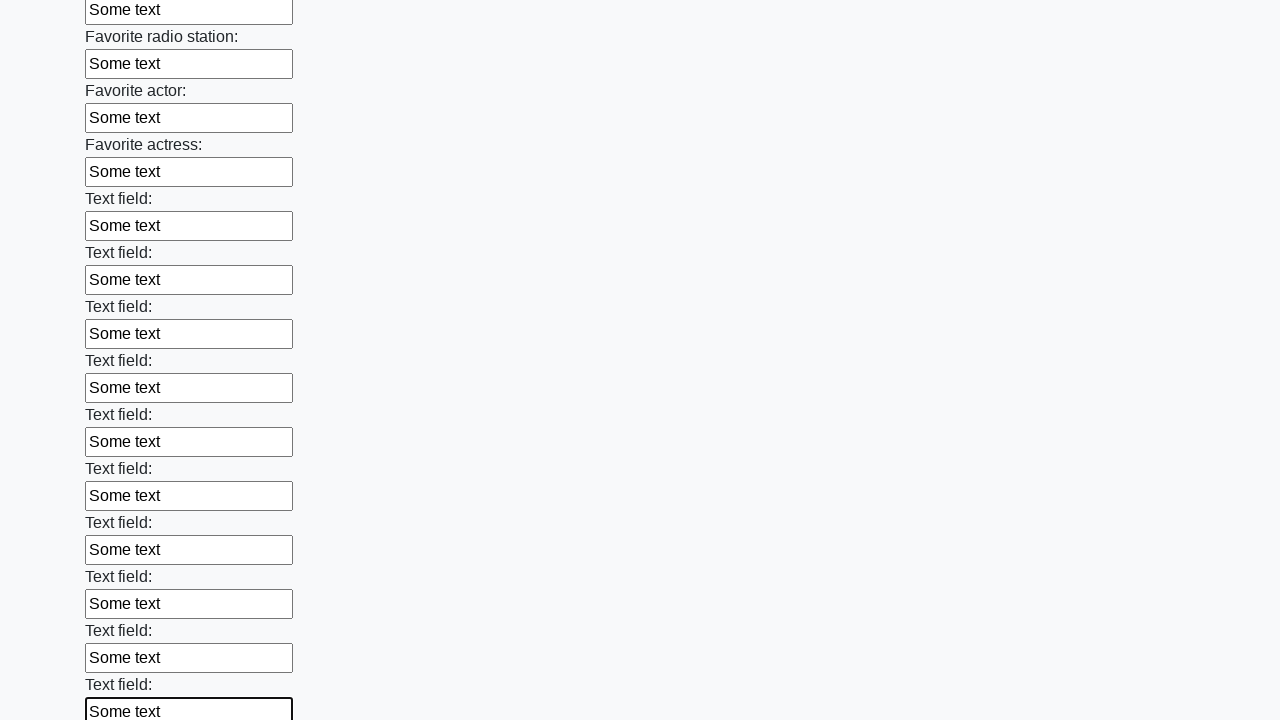

Filled an input field with text on input >> nth=36
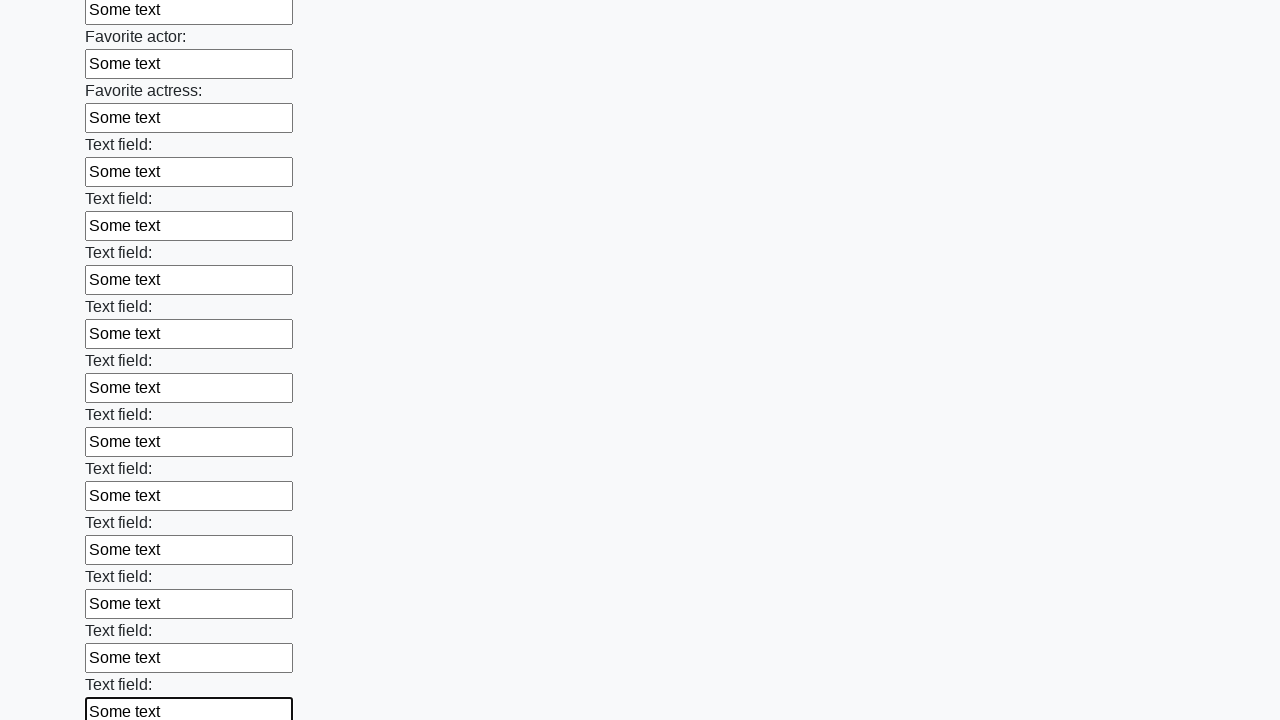

Filled an input field with text on input >> nth=37
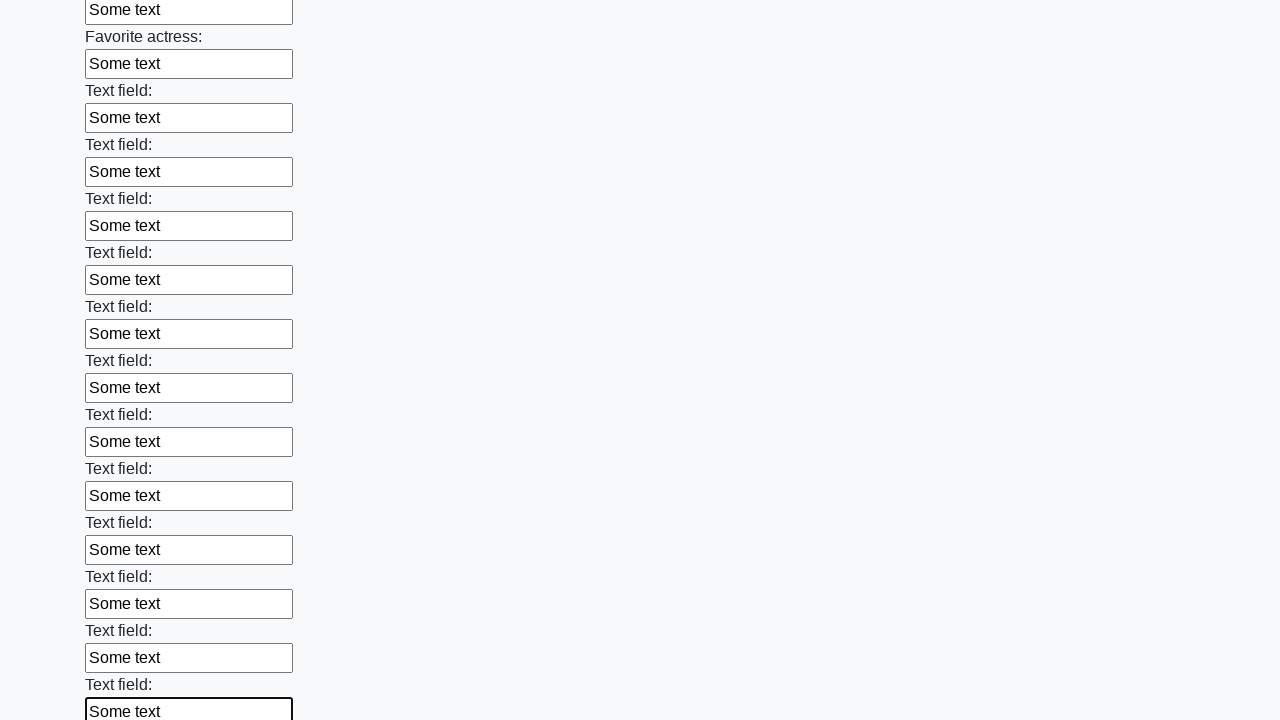

Filled an input field with text on input >> nth=38
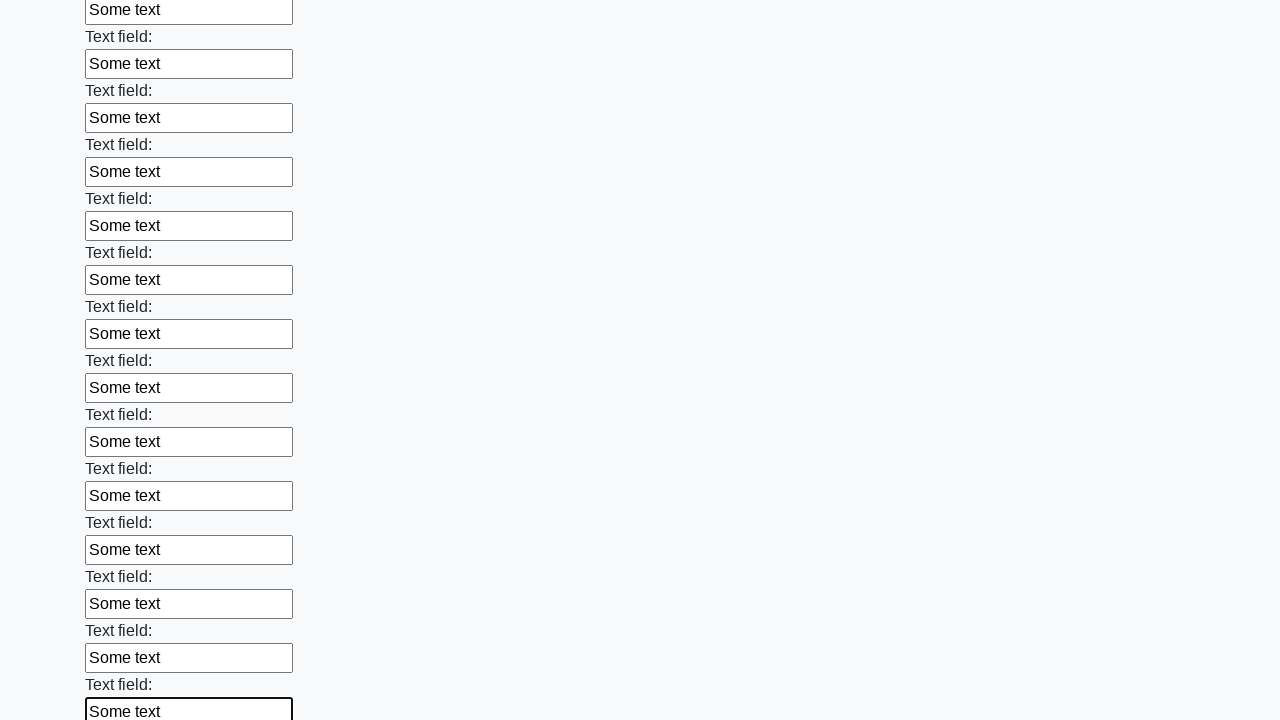

Filled an input field with text on input >> nth=39
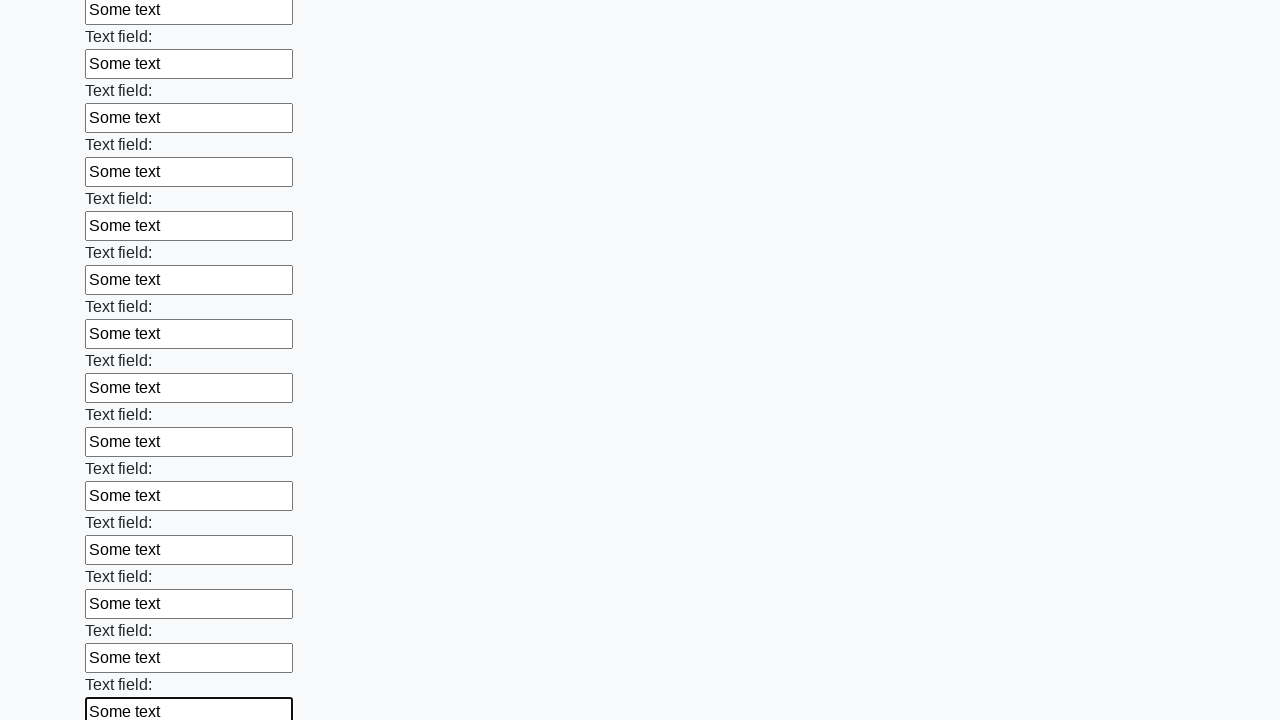

Filled an input field with text on input >> nth=40
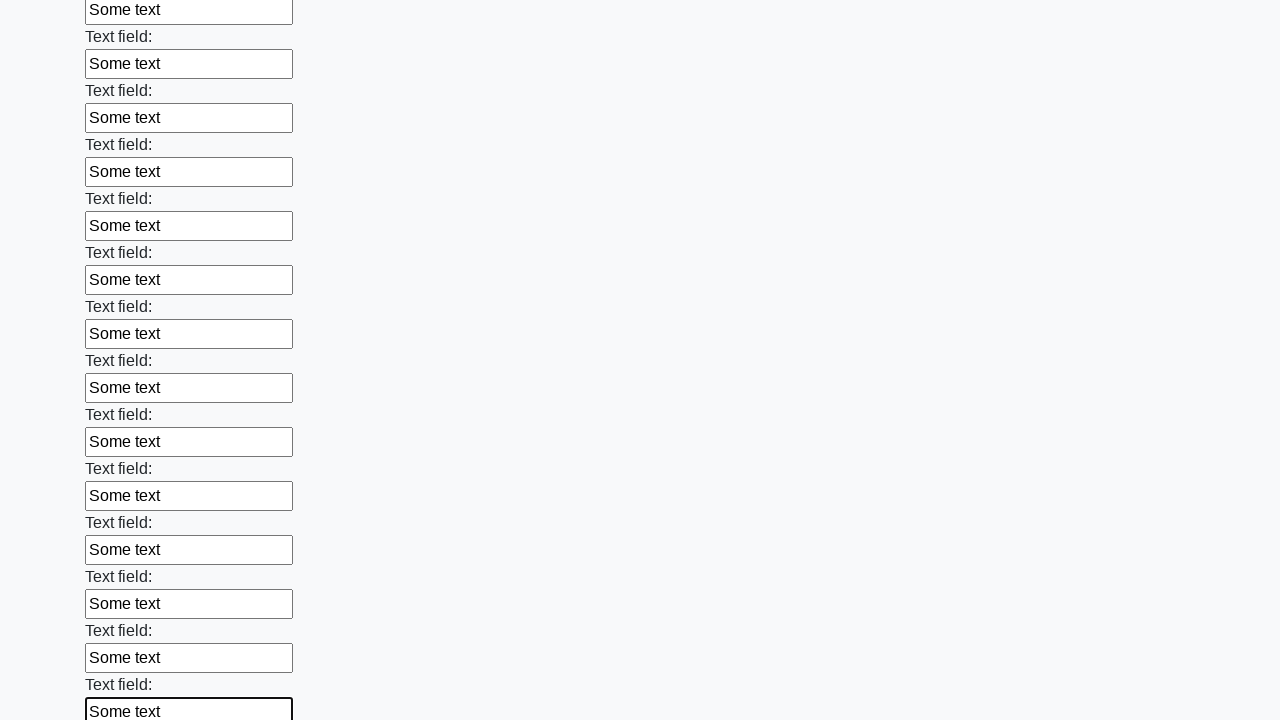

Filled an input field with text on input >> nth=41
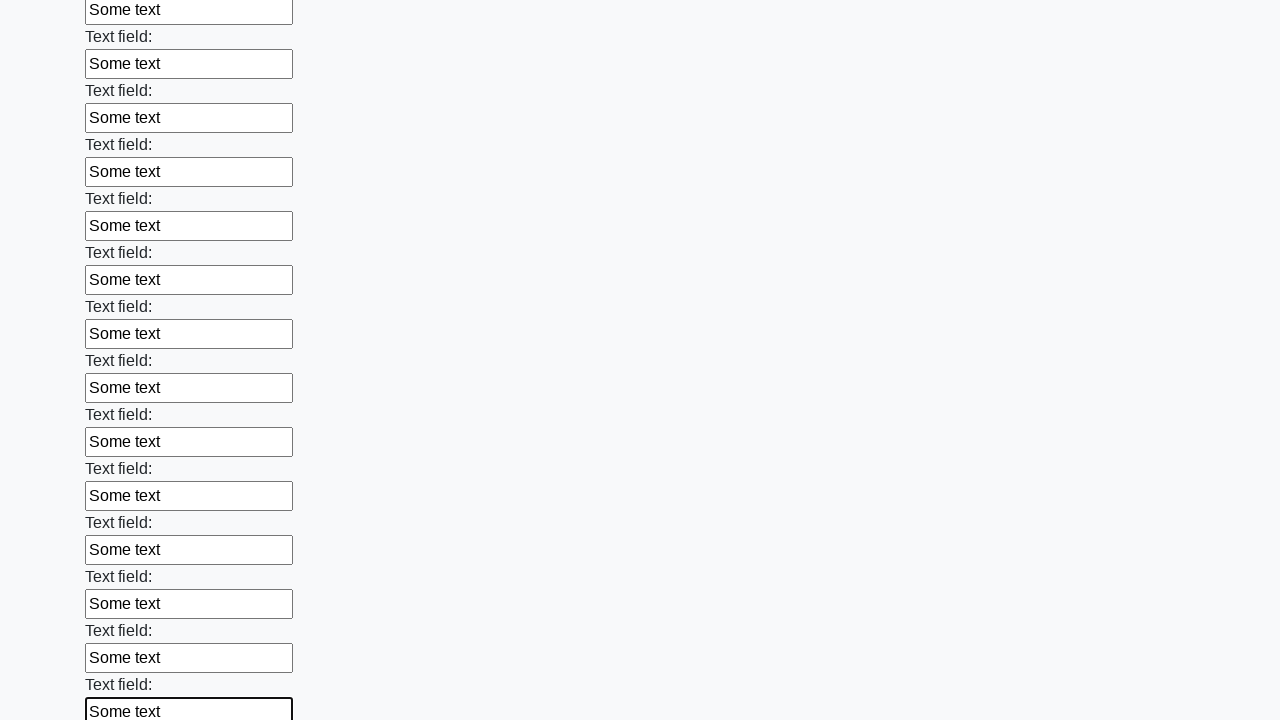

Filled an input field with text on input >> nth=42
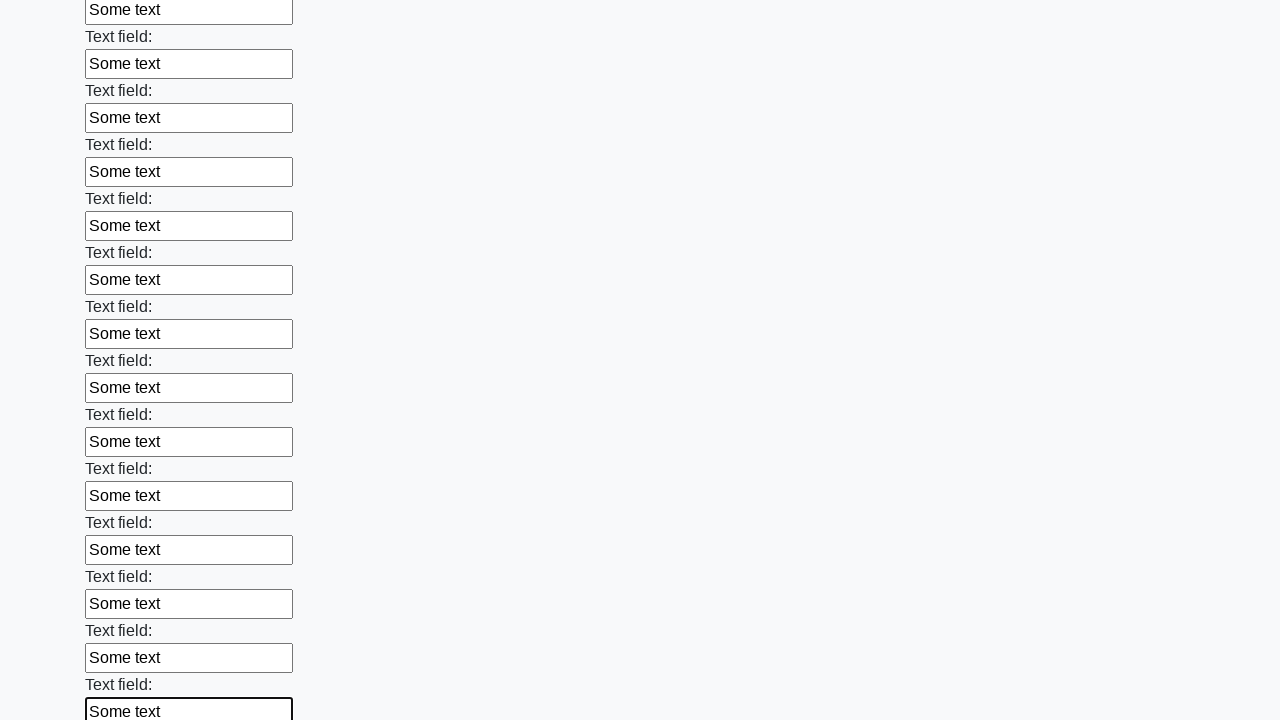

Filled an input field with text on input >> nth=43
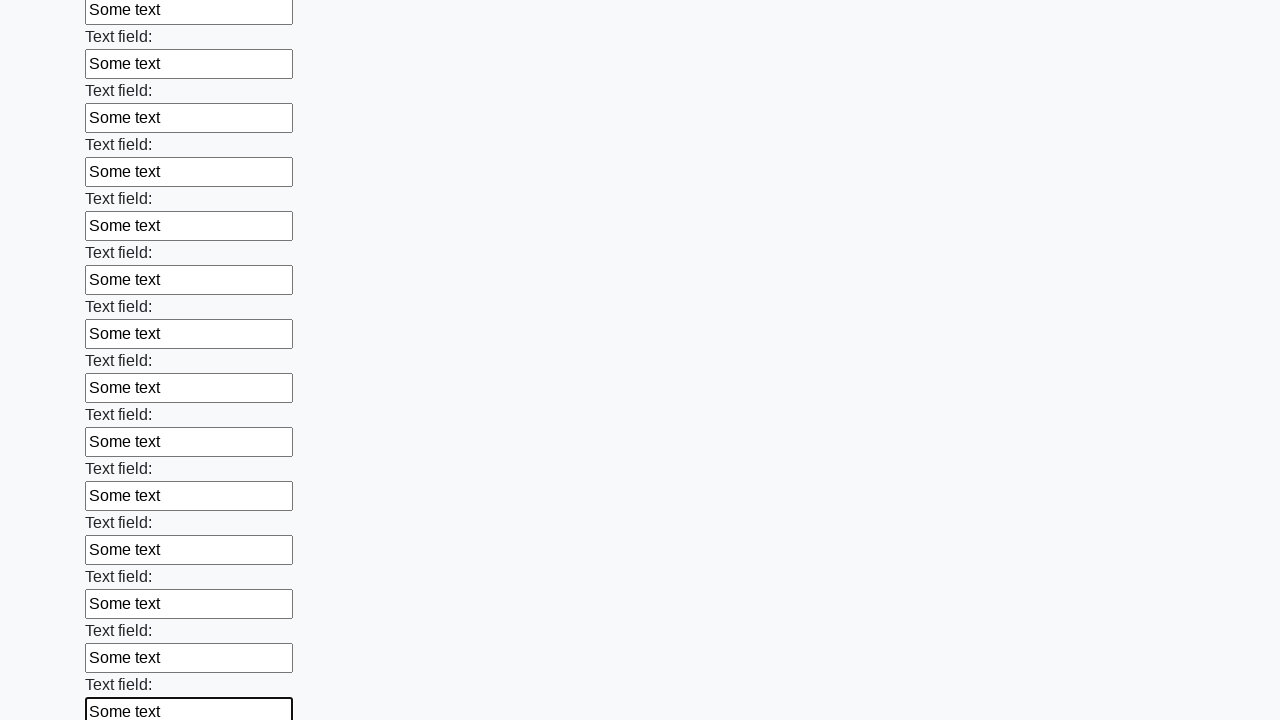

Filled an input field with text on input >> nth=44
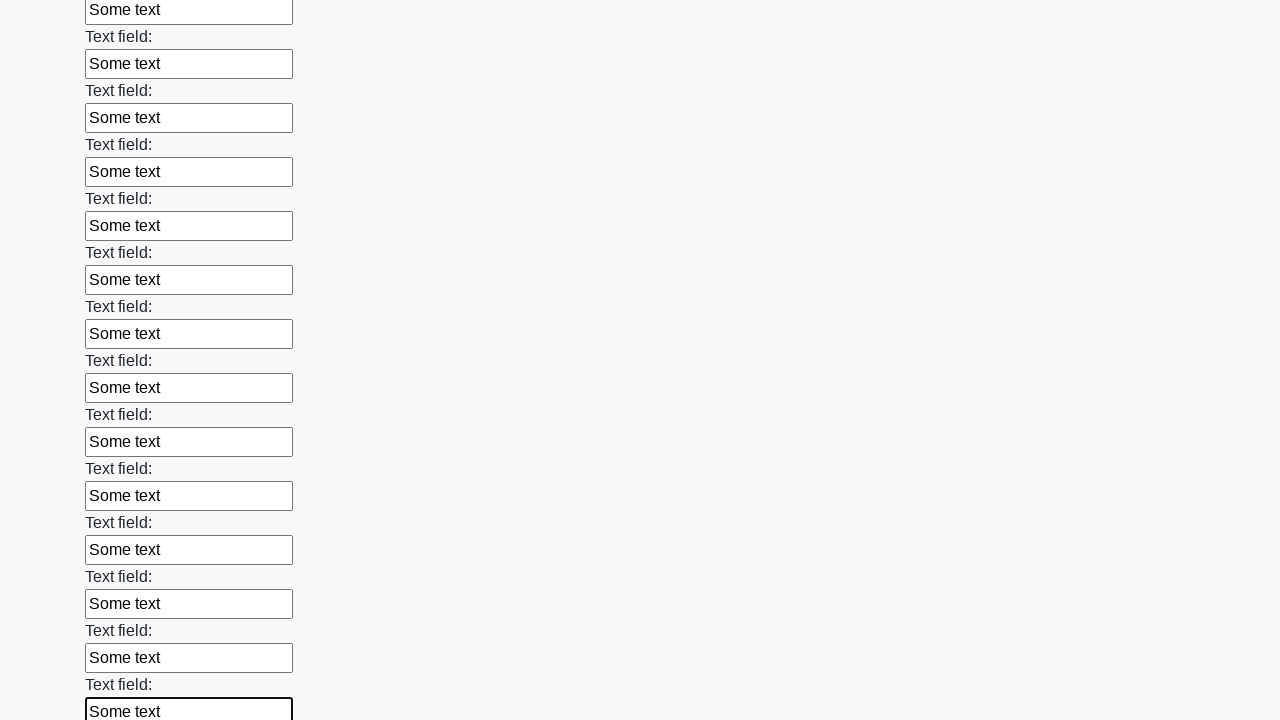

Filled an input field with text on input >> nth=45
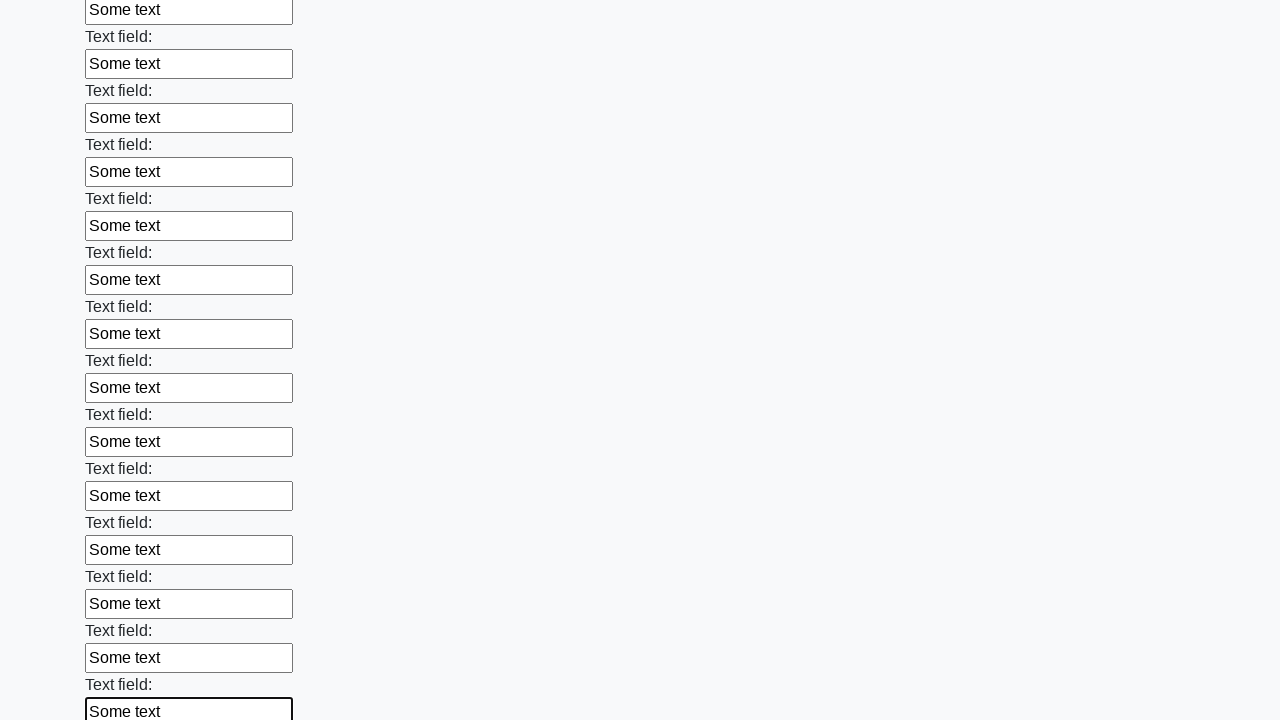

Filled an input field with text on input >> nth=46
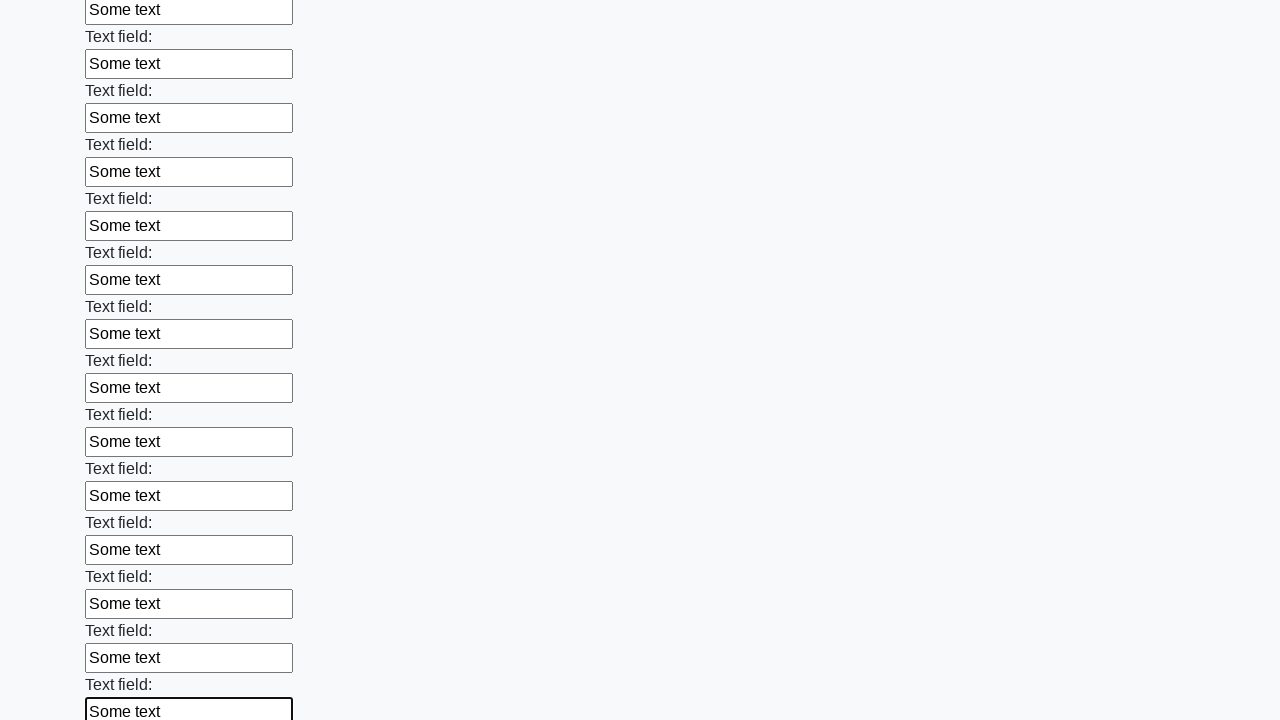

Filled an input field with text on input >> nth=47
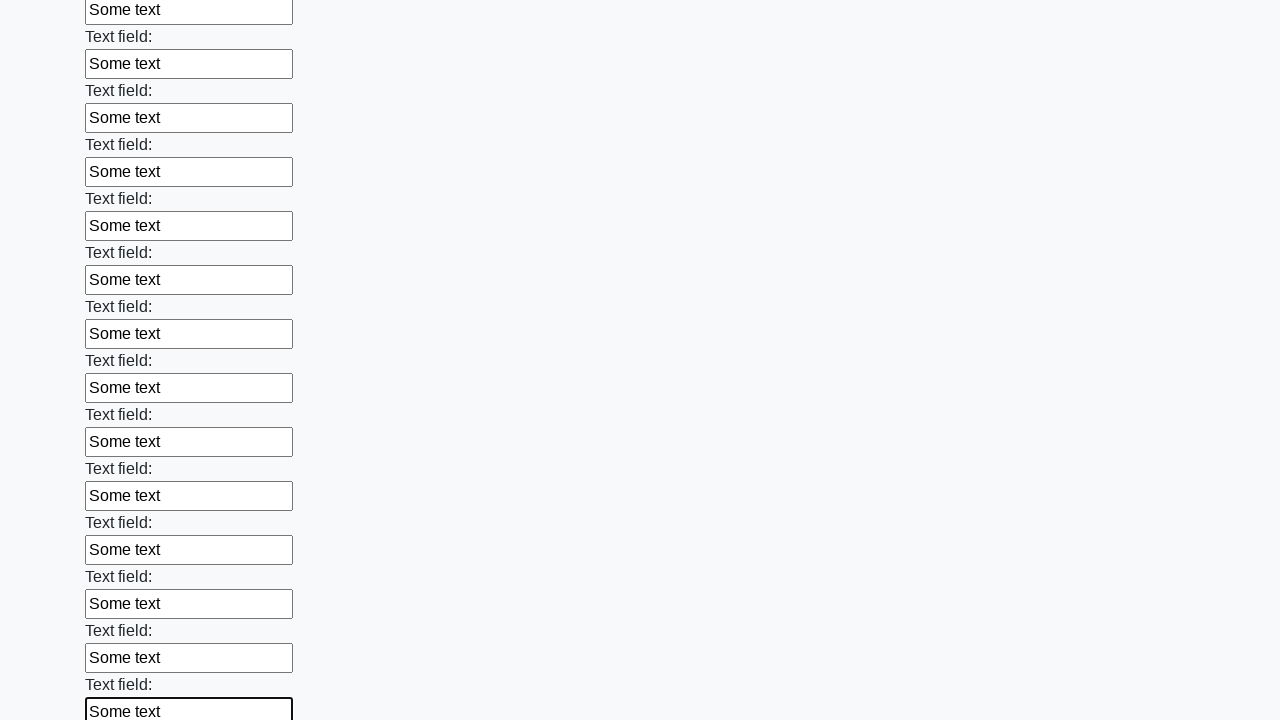

Filled an input field with text on input >> nth=48
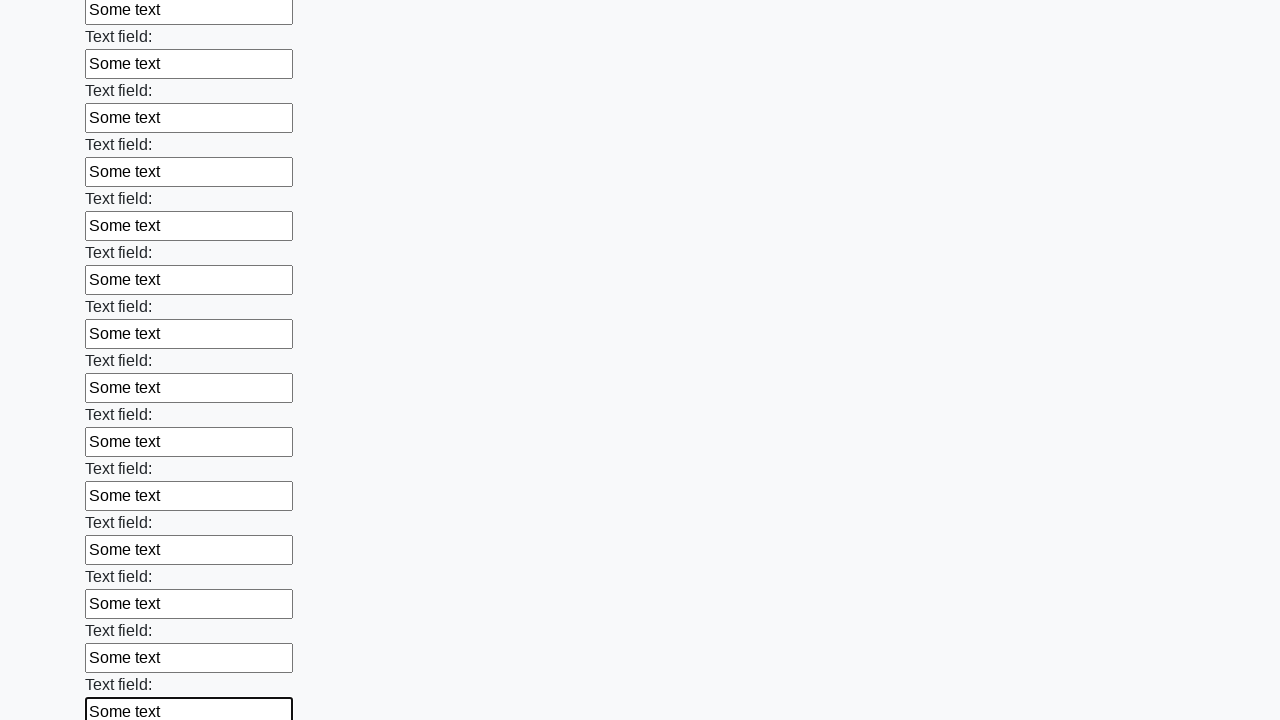

Filled an input field with text on input >> nth=49
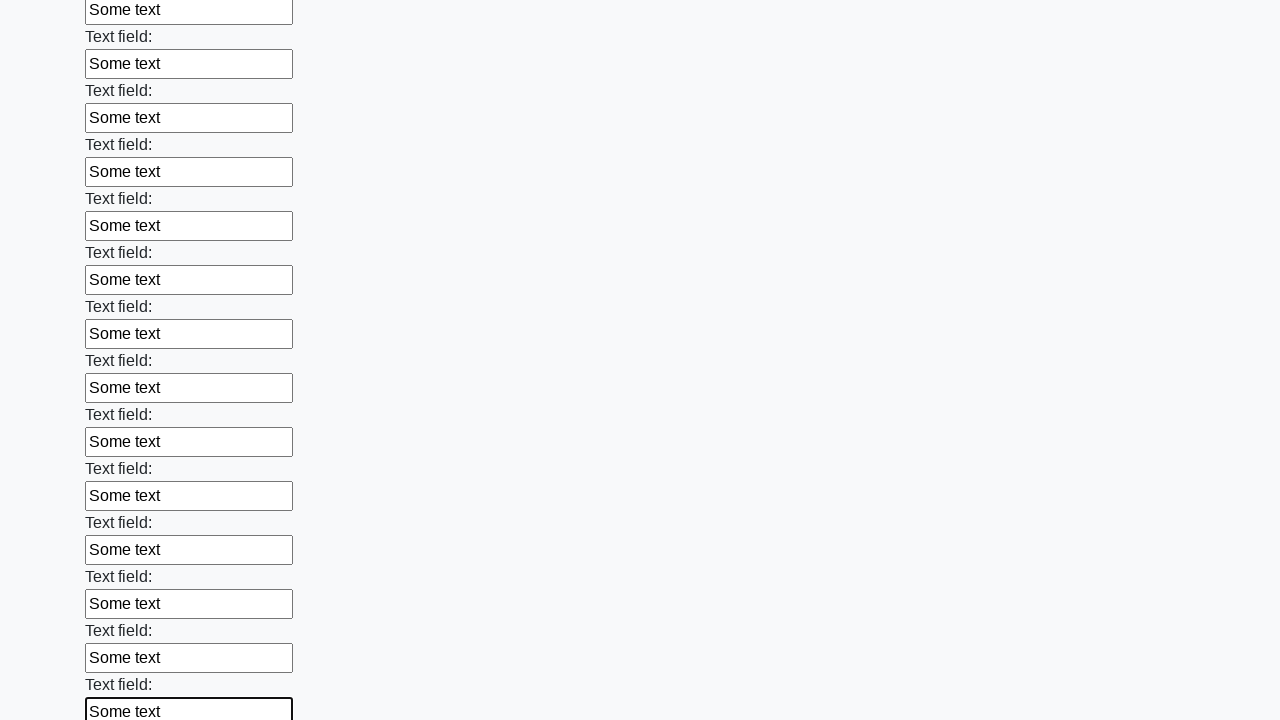

Filled an input field with text on input >> nth=50
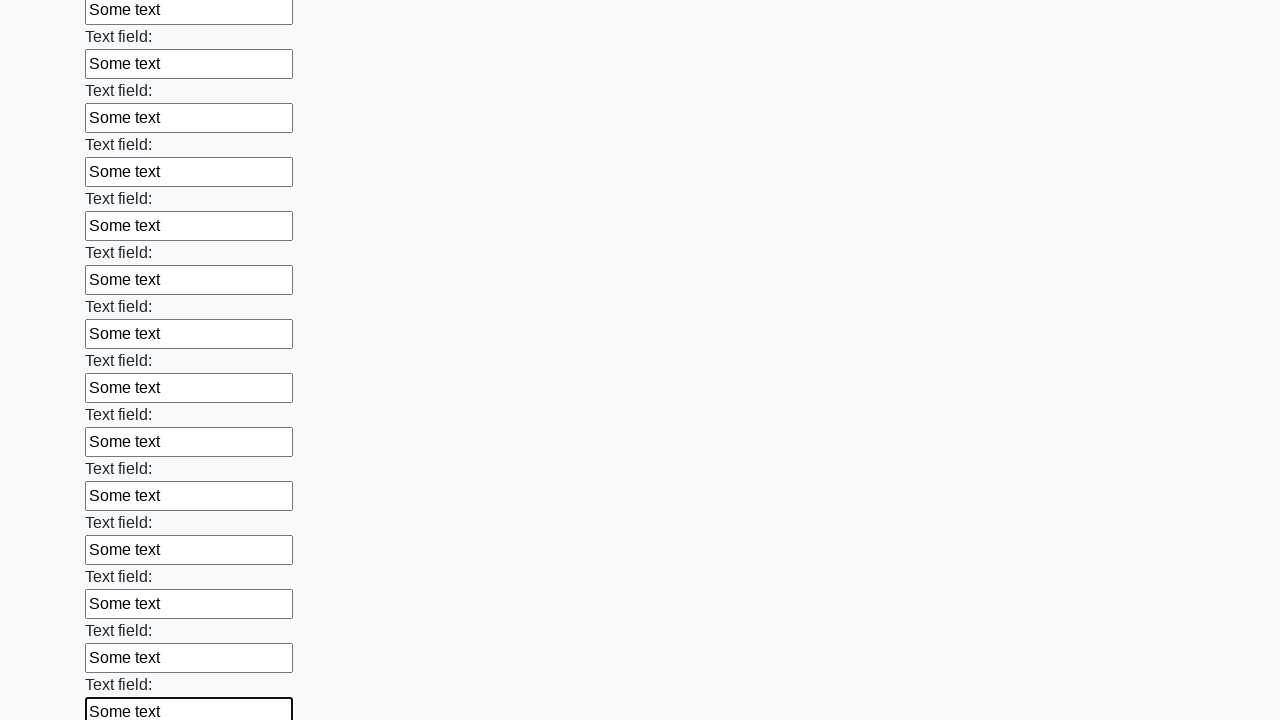

Filled an input field with text on input >> nth=51
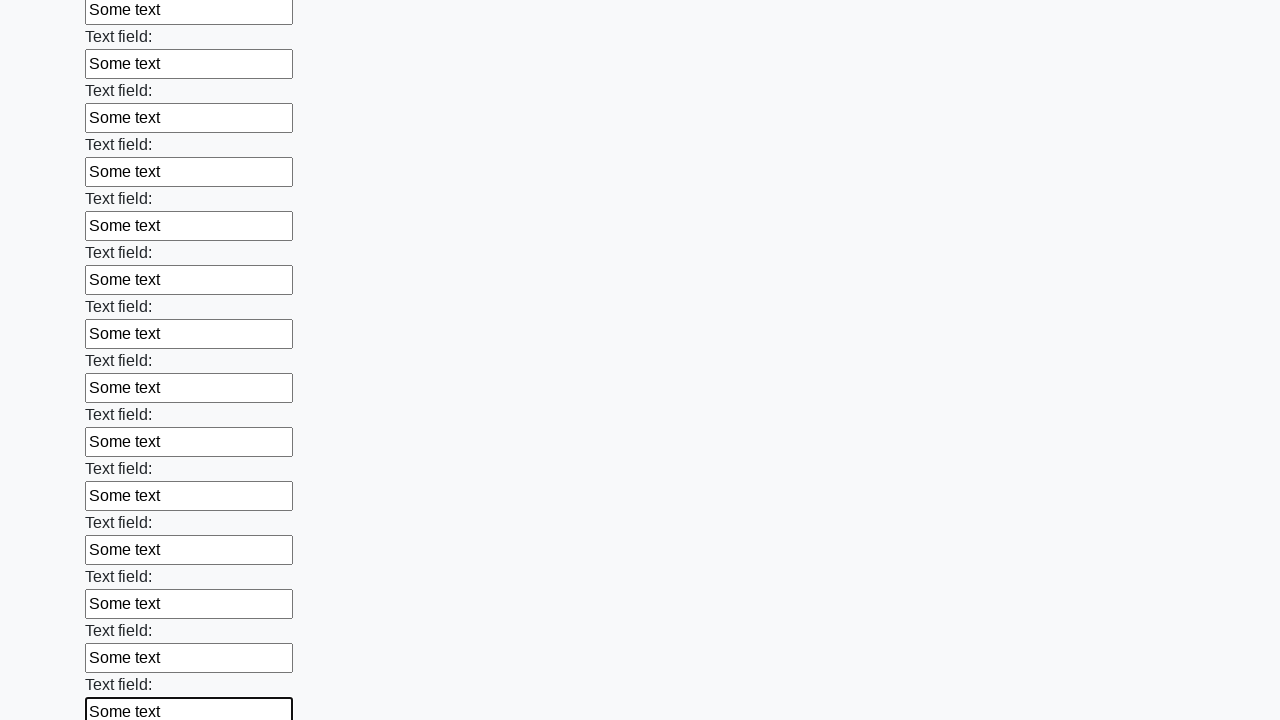

Filled an input field with text on input >> nth=52
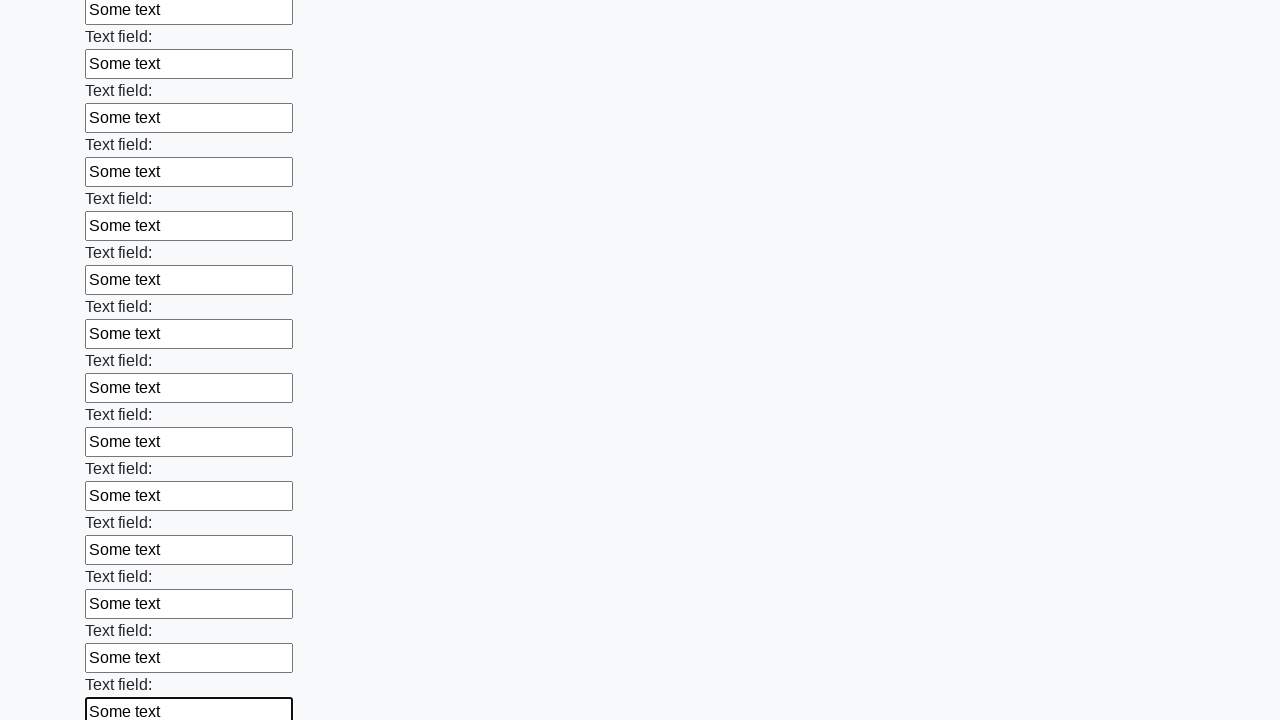

Filled an input field with text on input >> nth=53
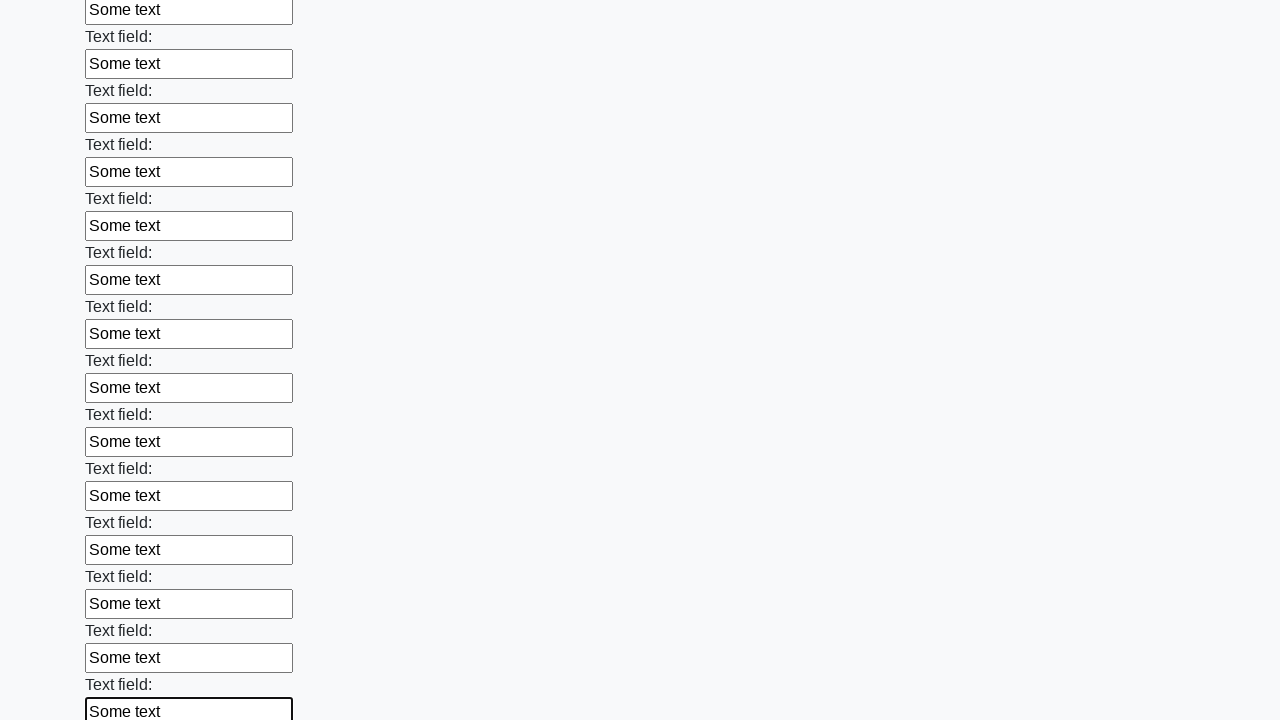

Filled an input field with text on input >> nth=54
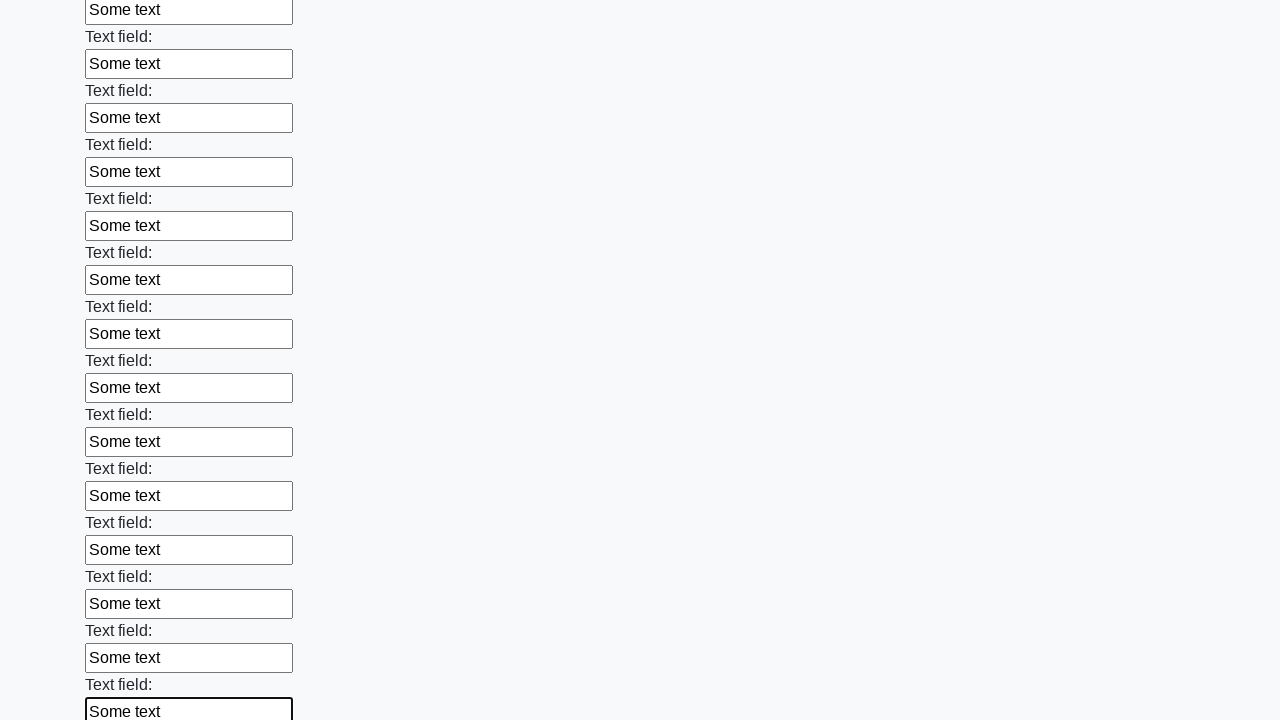

Filled an input field with text on input >> nth=55
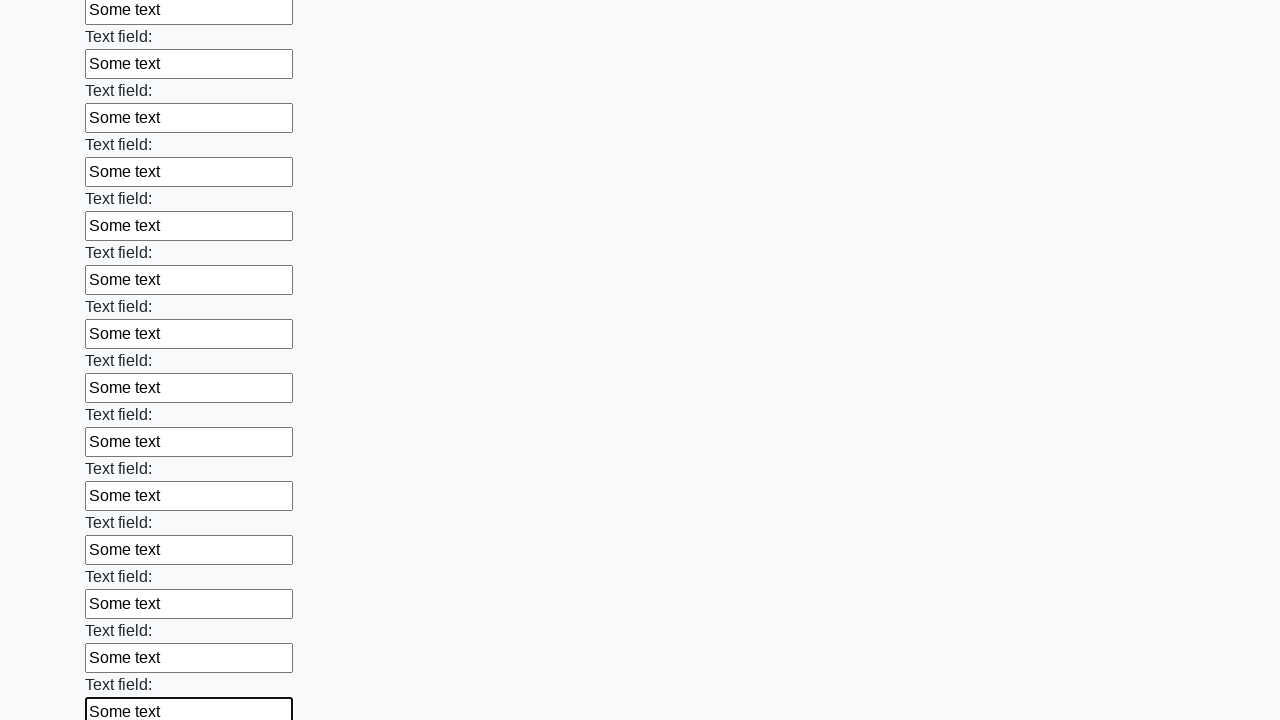

Filled an input field with text on input >> nth=56
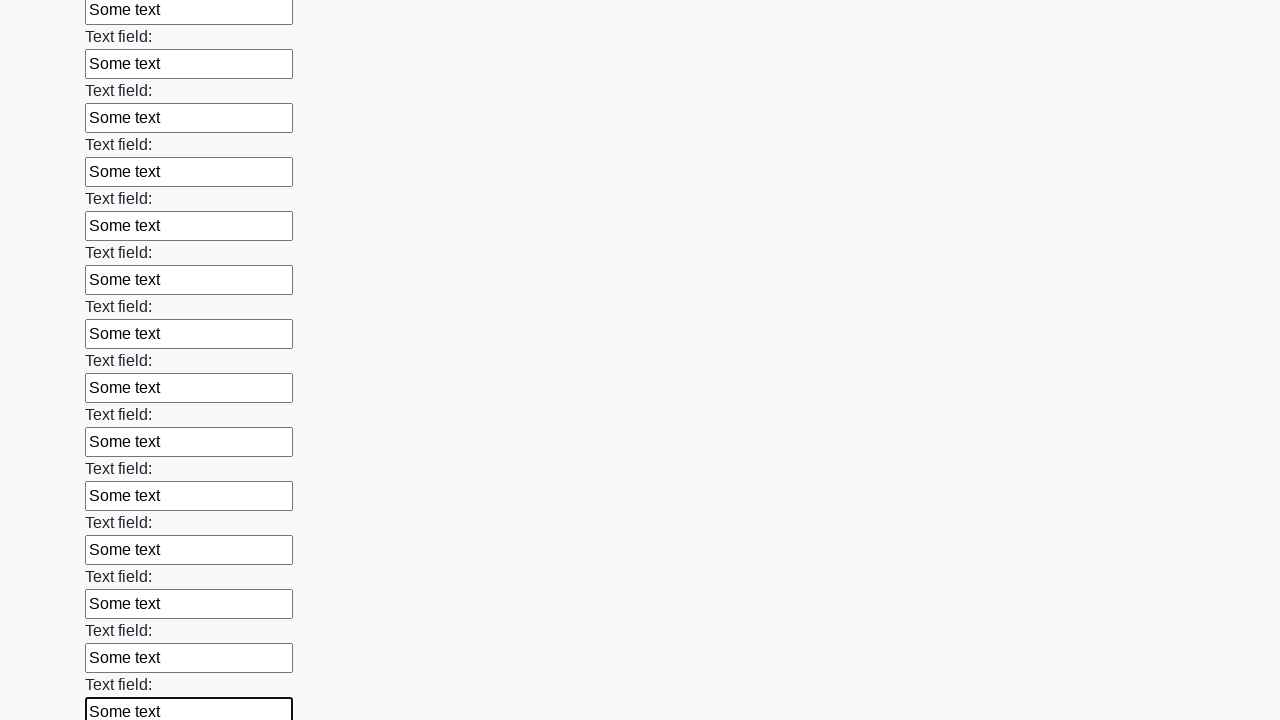

Filled an input field with text on input >> nth=57
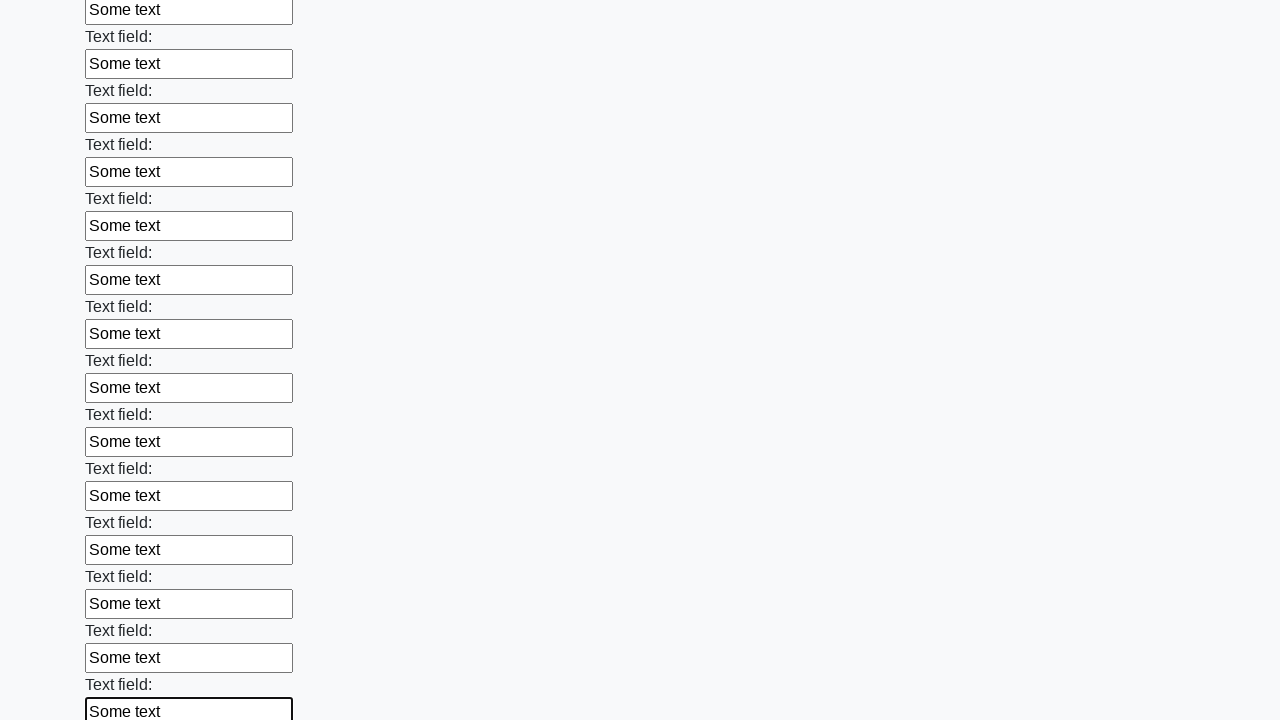

Filled an input field with text on input >> nth=58
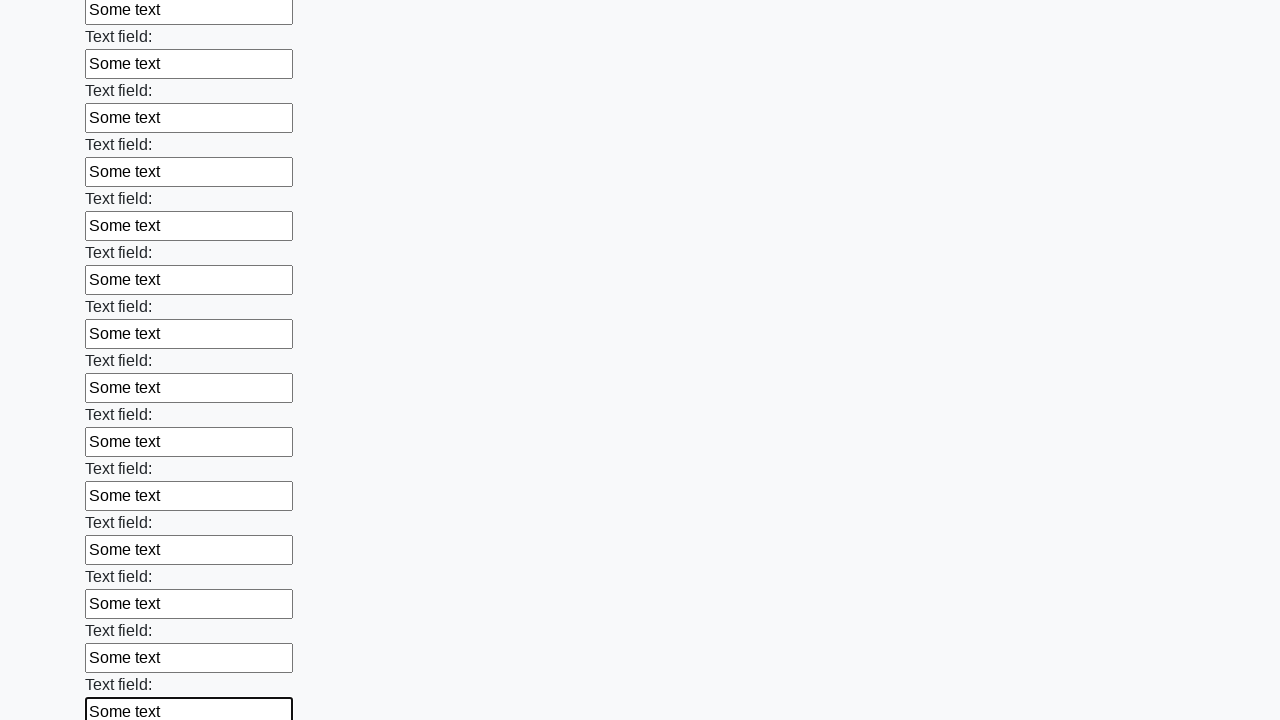

Filled an input field with text on input >> nth=59
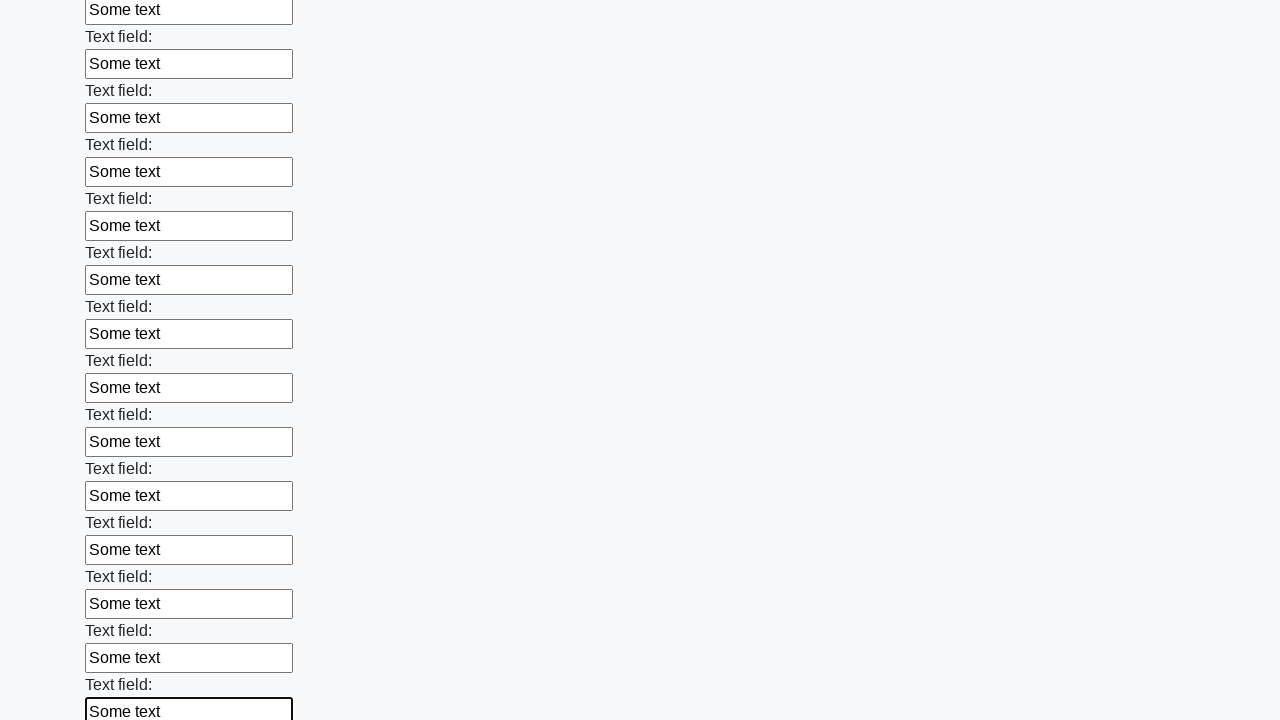

Filled an input field with text on input >> nth=60
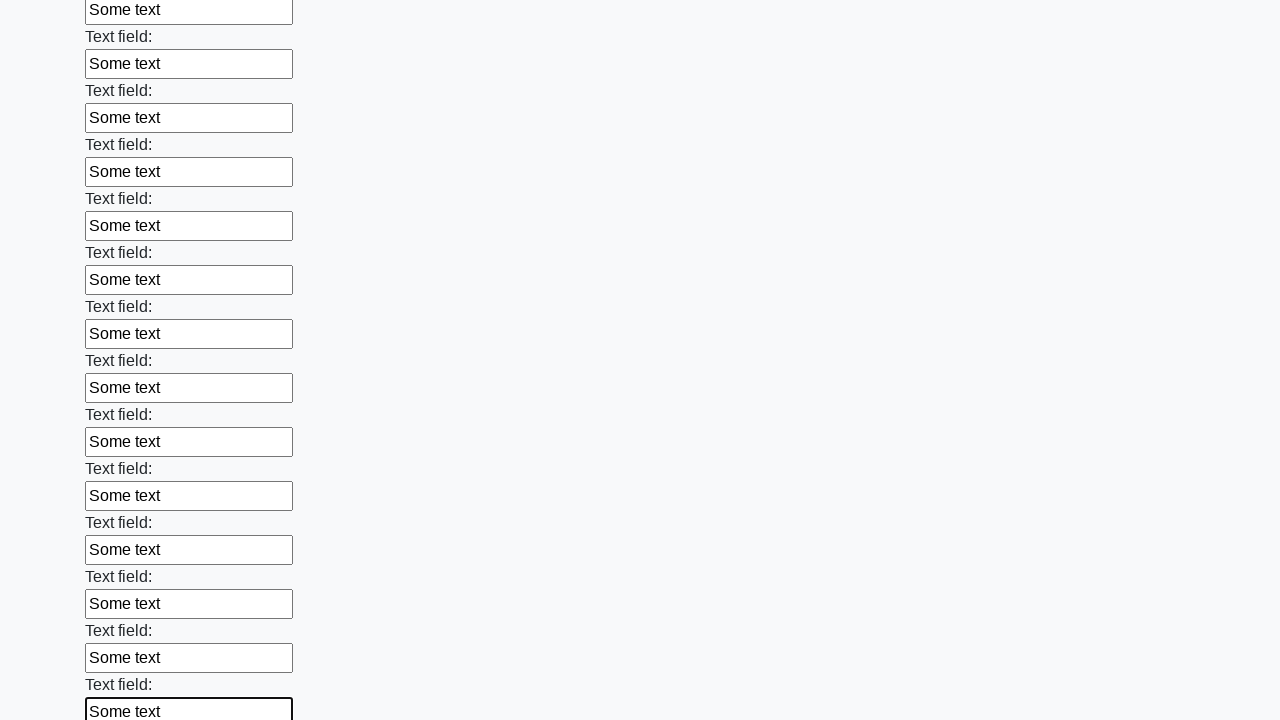

Filled an input field with text on input >> nth=61
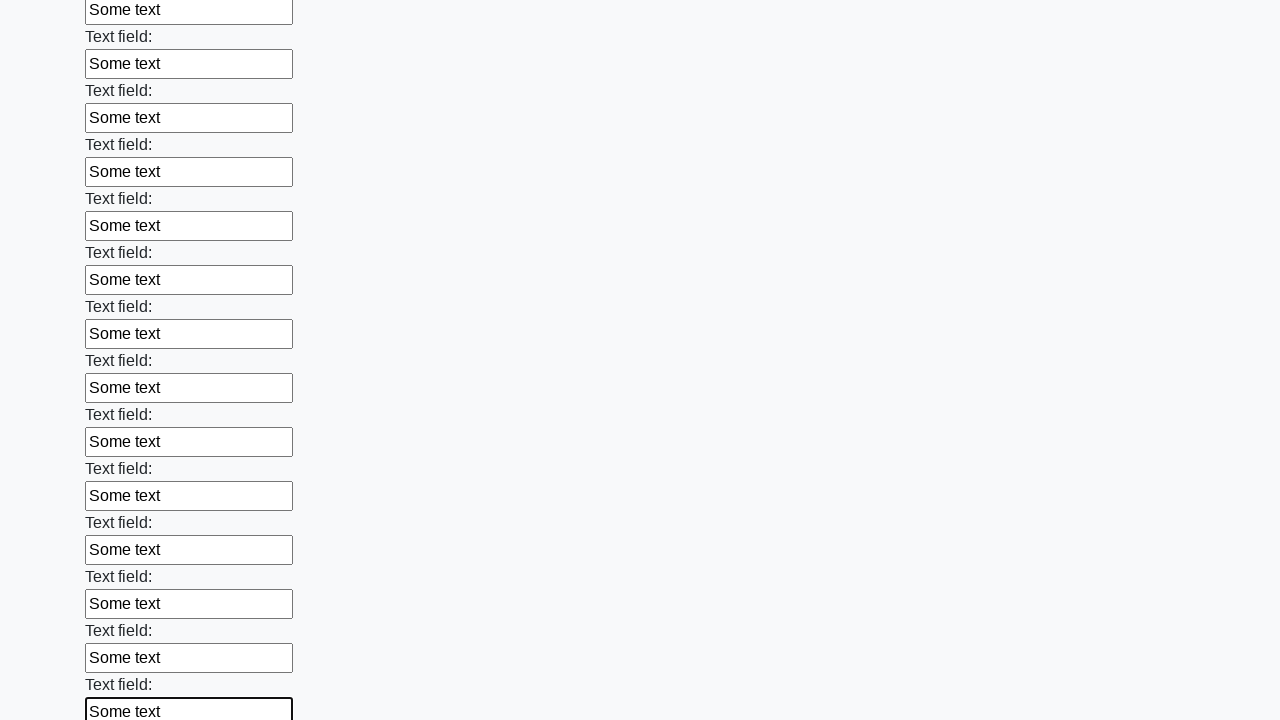

Filled an input field with text on input >> nth=62
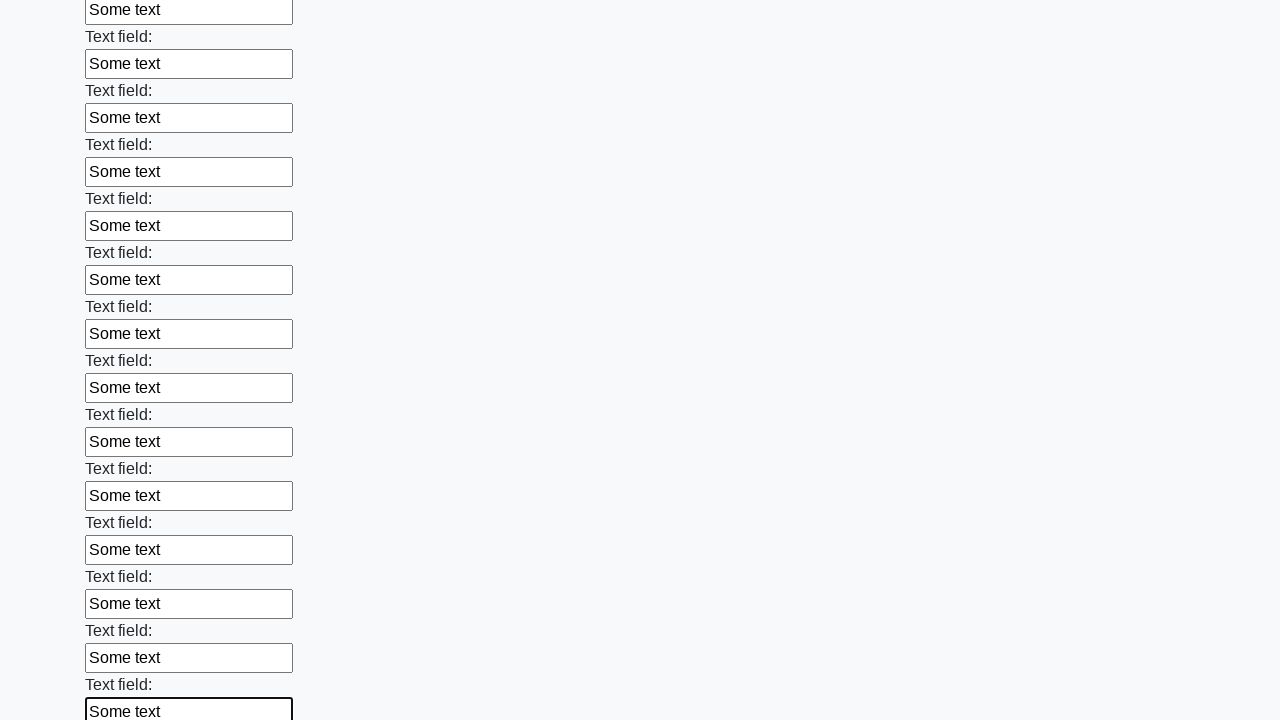

Filled an input field with text on input >> nth=63
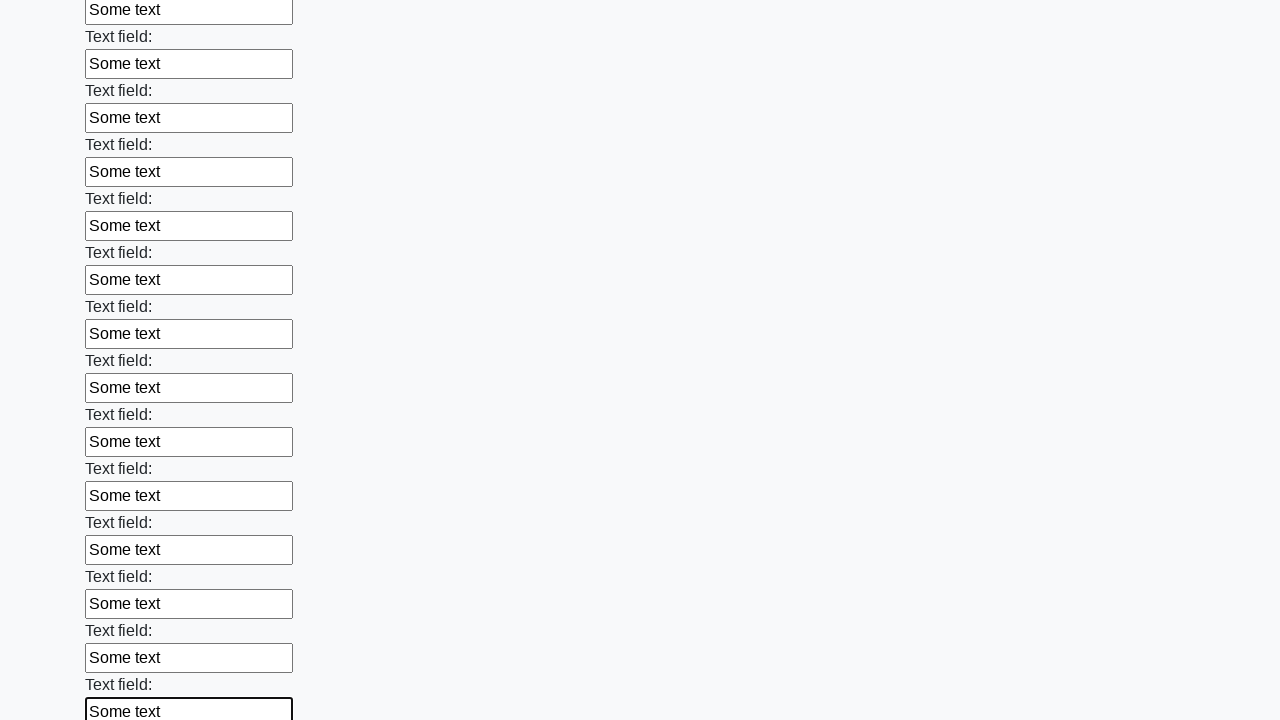

Filled an input field with text on input >> nth=64
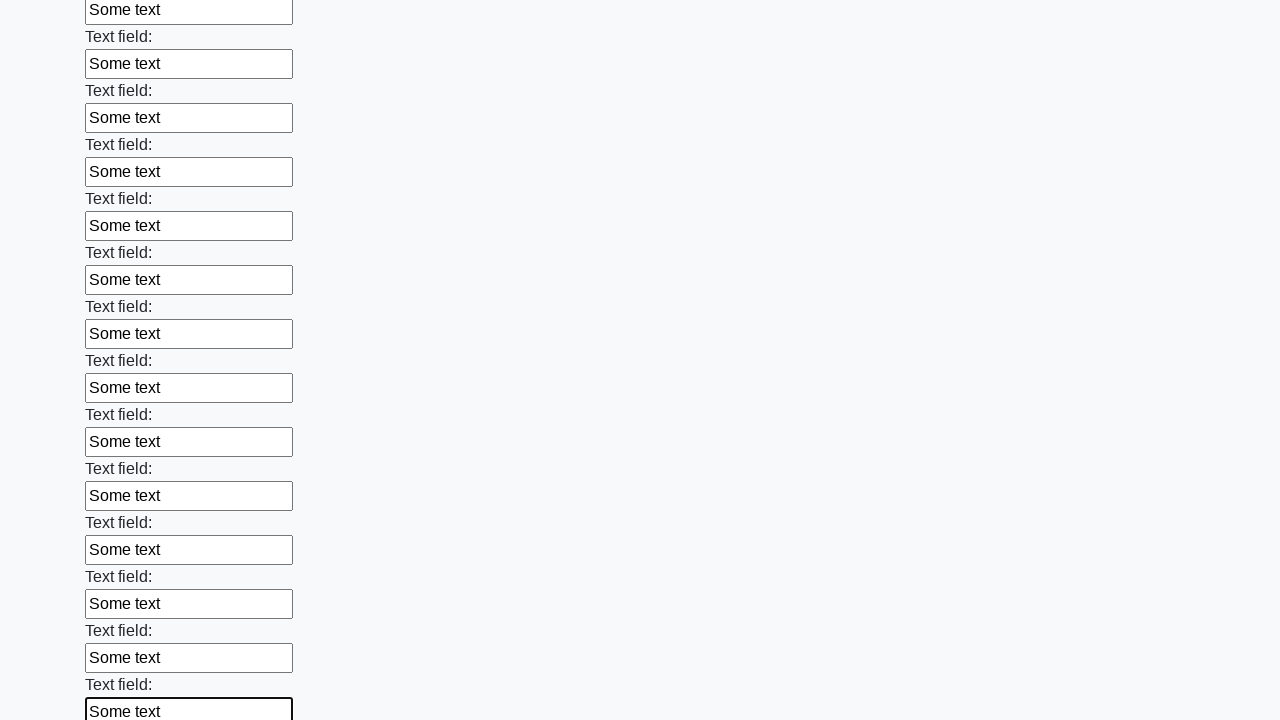

Filled an input field with text on input >> nth=65
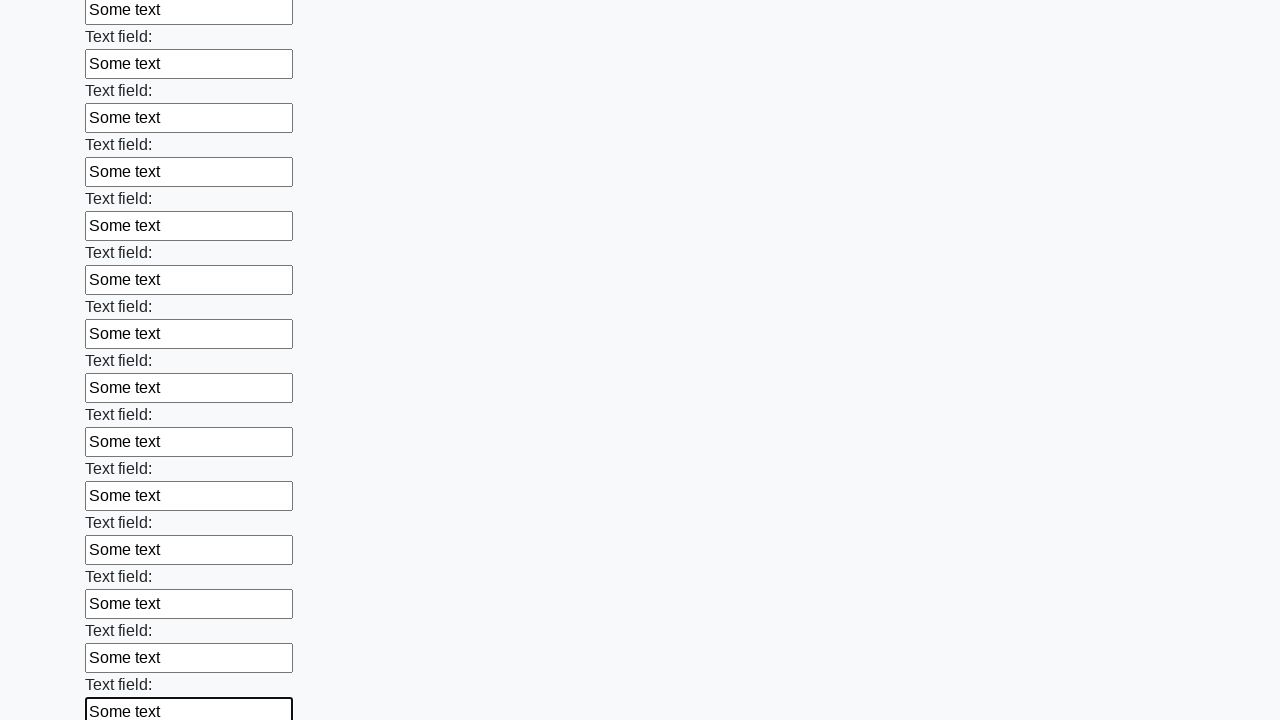

Filled an input field with text on input >> nth=66
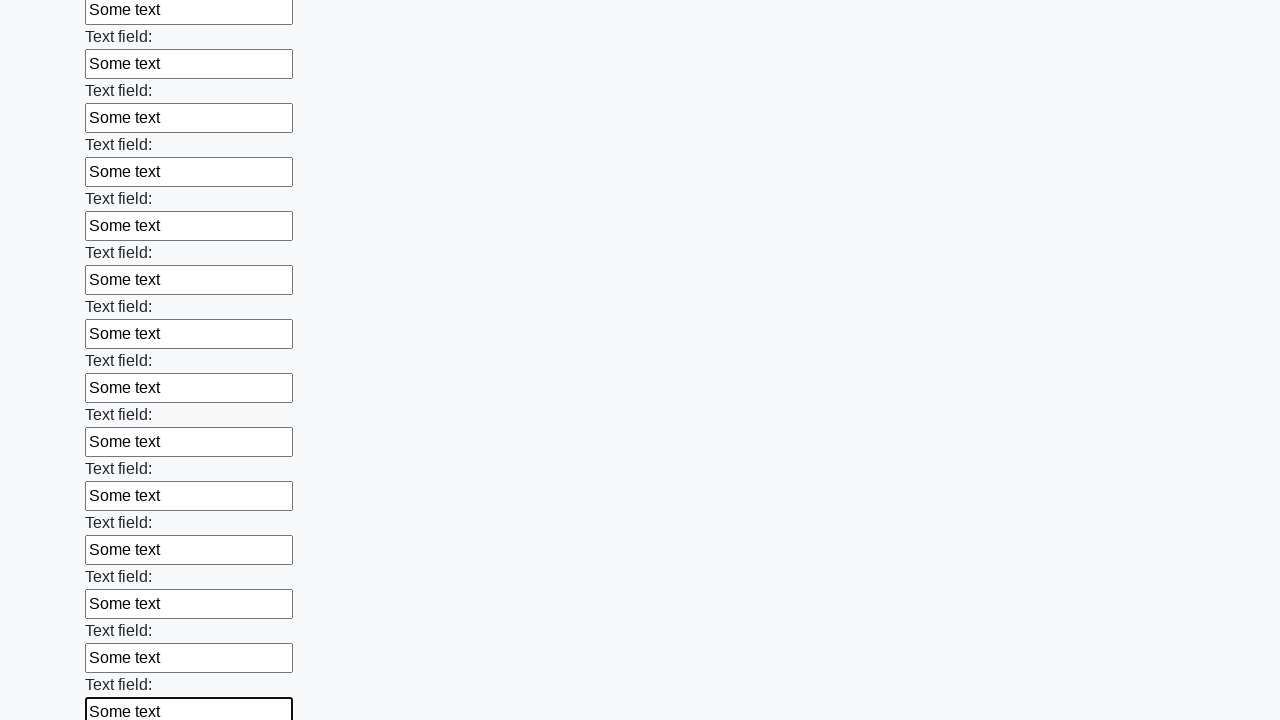

Filled an input field with text on input >> nth=67
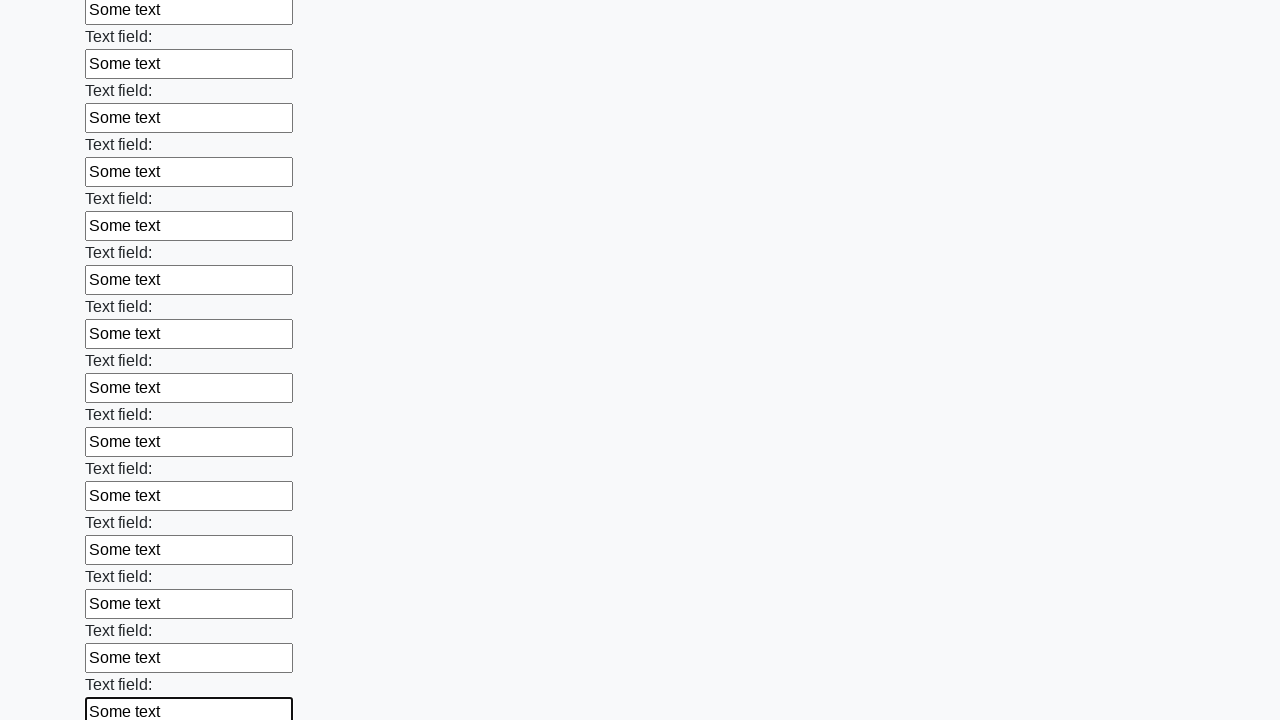

Filled an input field with text on input >> nth=68
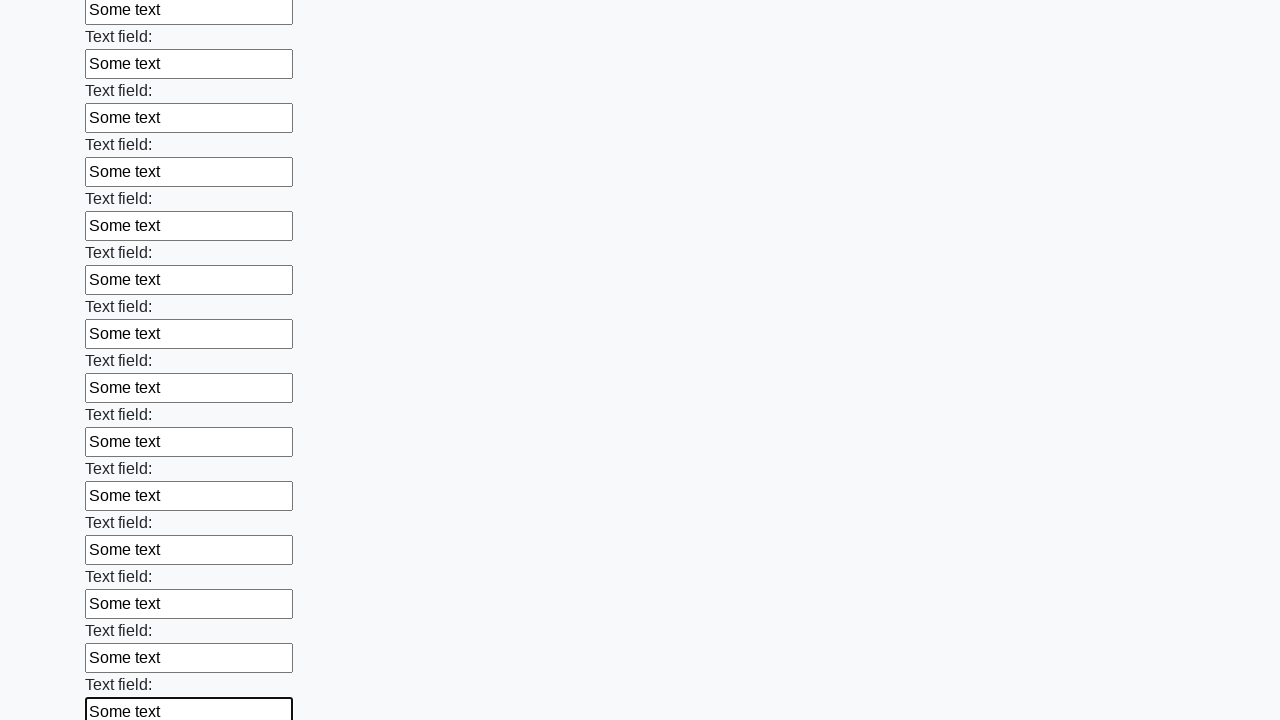

Filled an input field with text on input >> nth=69
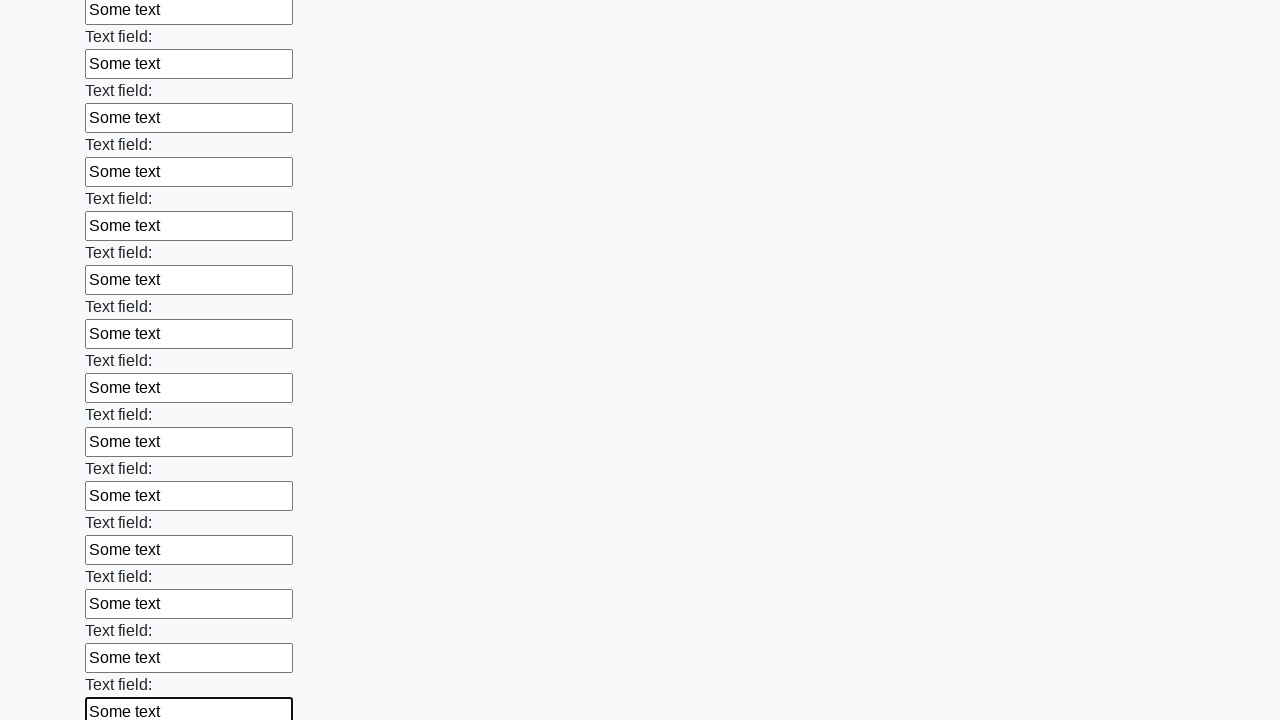

Filled an input field with text on input >> nth=70
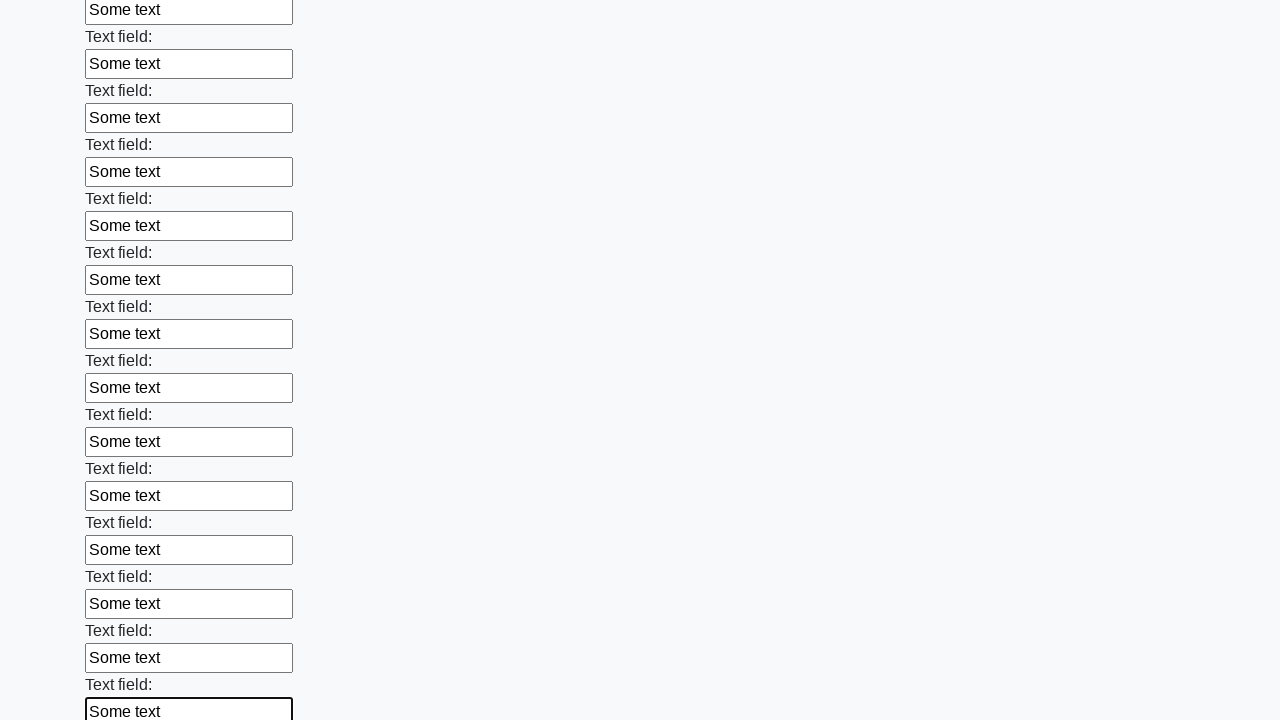

Filled an input field with text on input >> nth=71
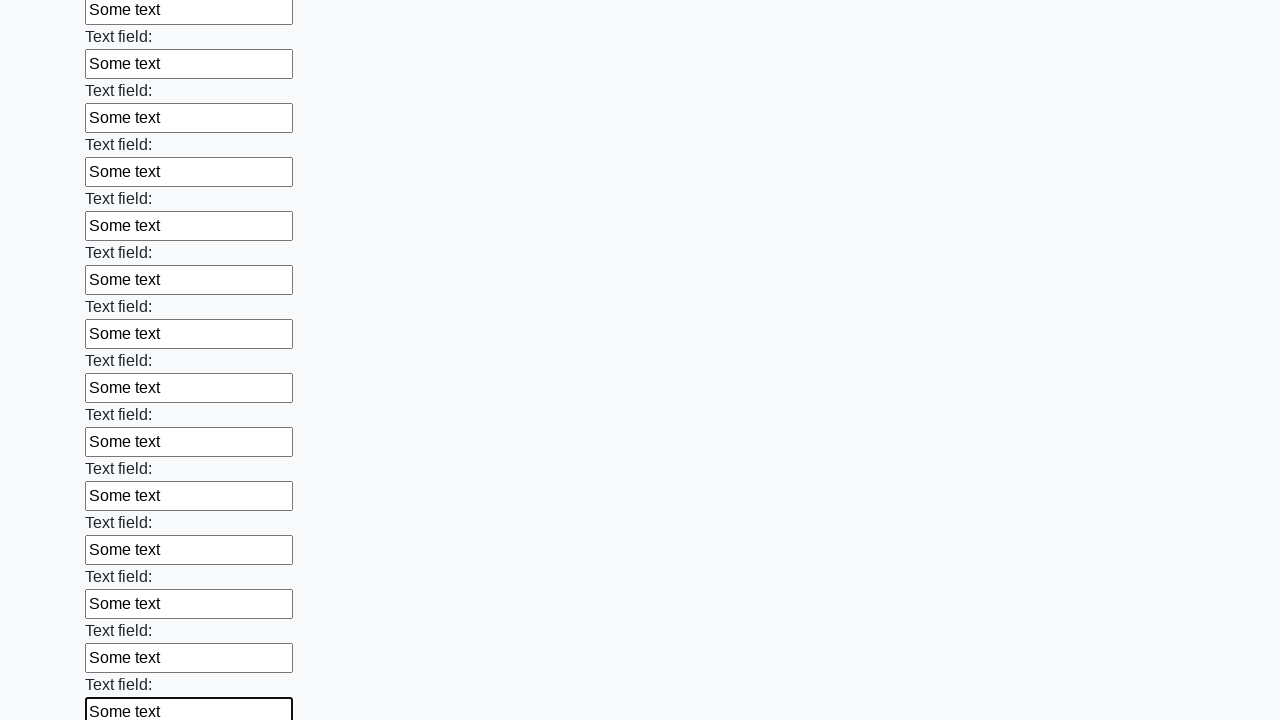

Filled an input field with text on input >> nth=72
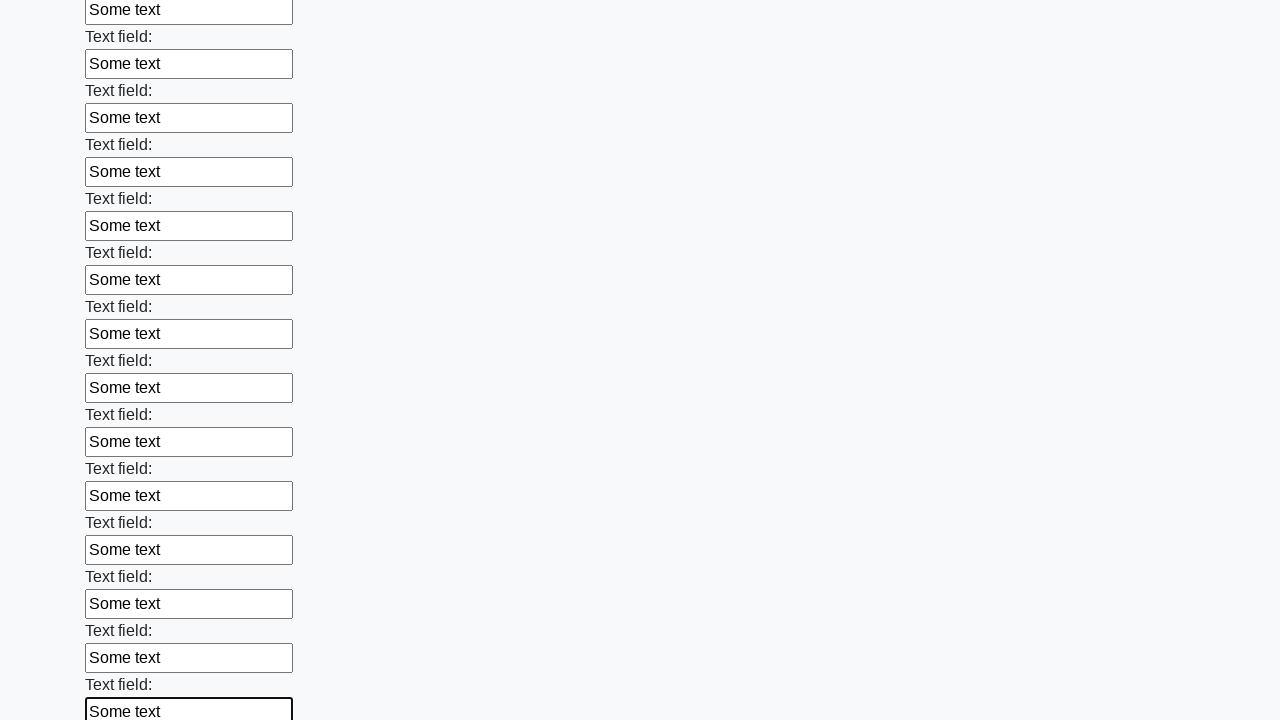

Filled an input field with text on input >> nth=73
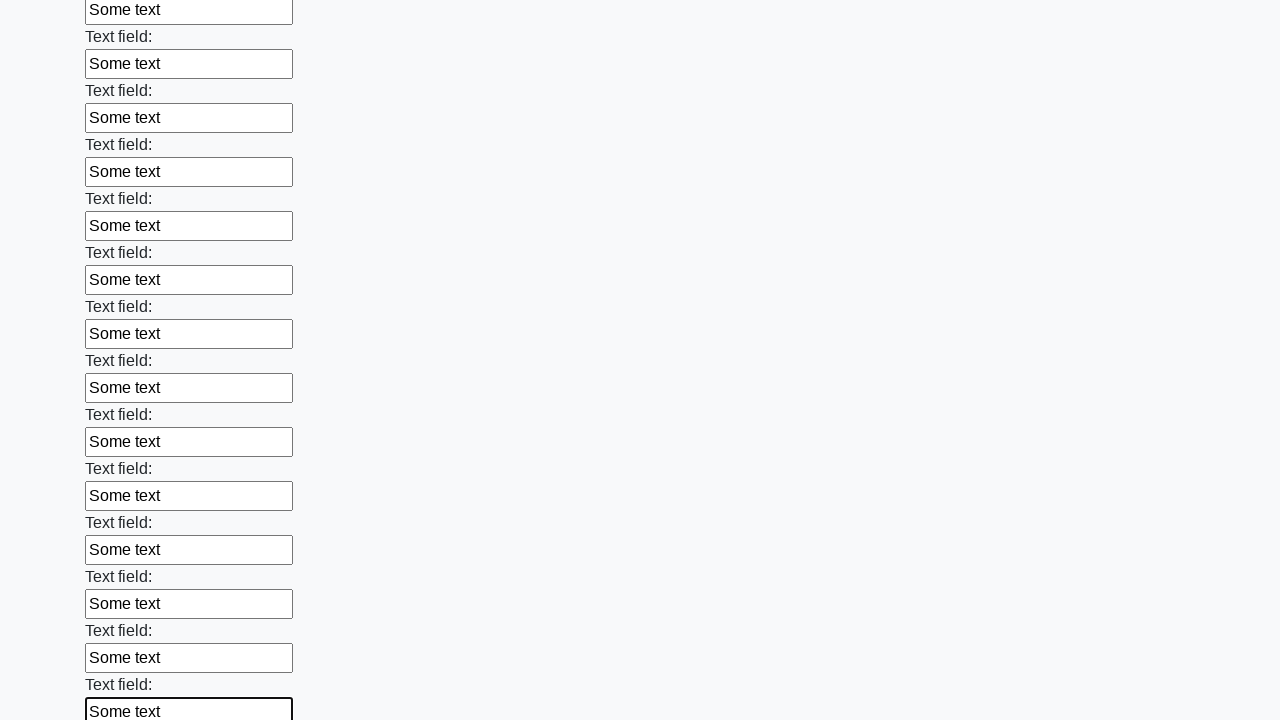

Filled an input field with text on input >> nth=74
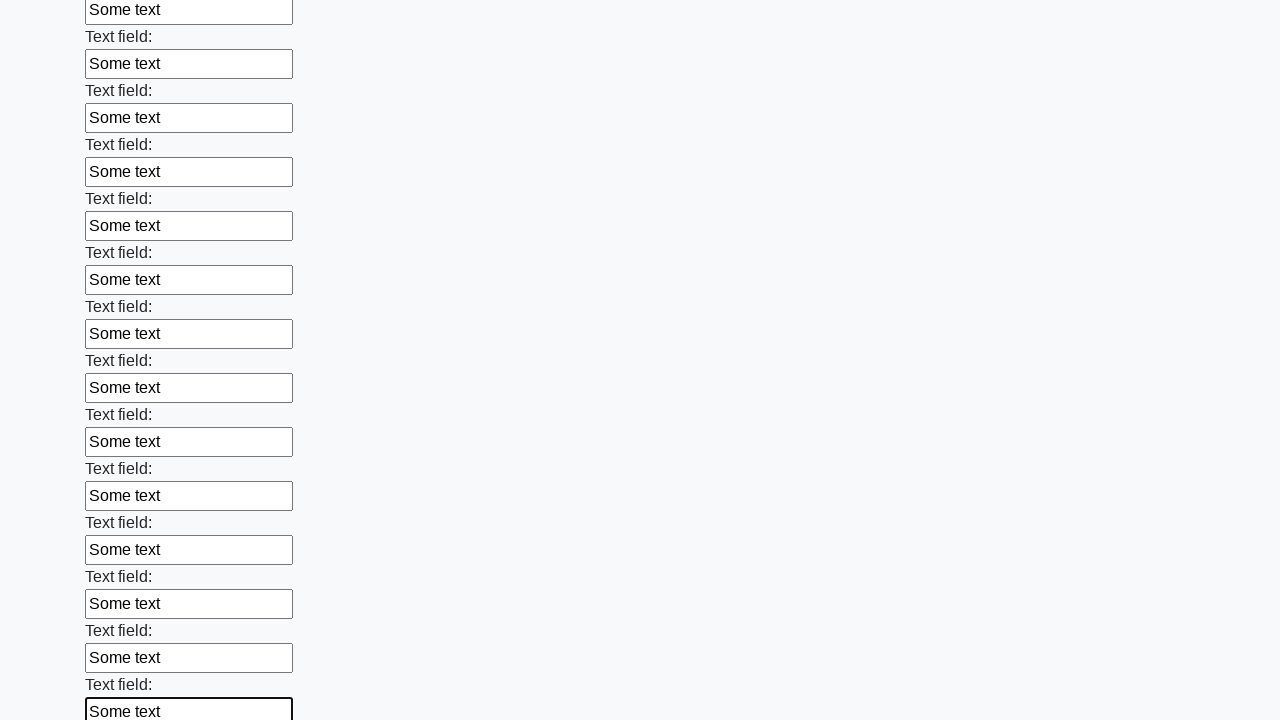

Filled an input field with text on input >> nth=75
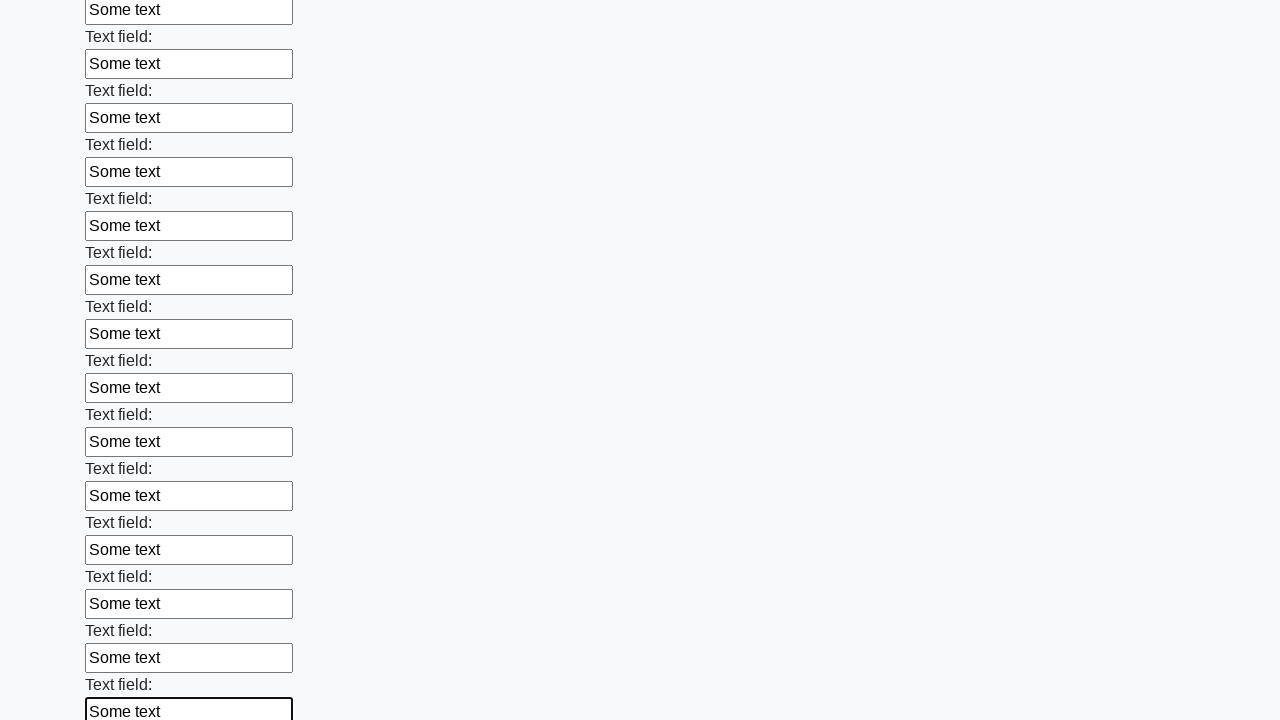

Filled an input field with text on input >> nth=76
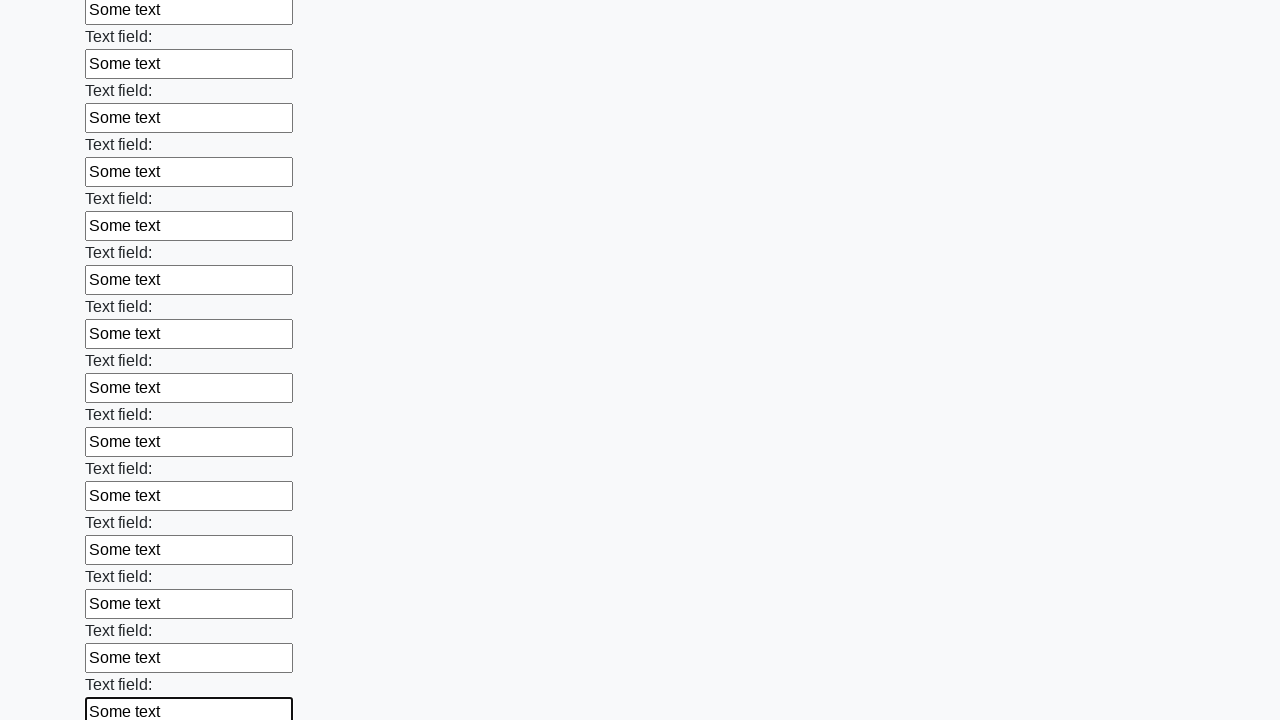

Filled an input field with text on input >> nth=77
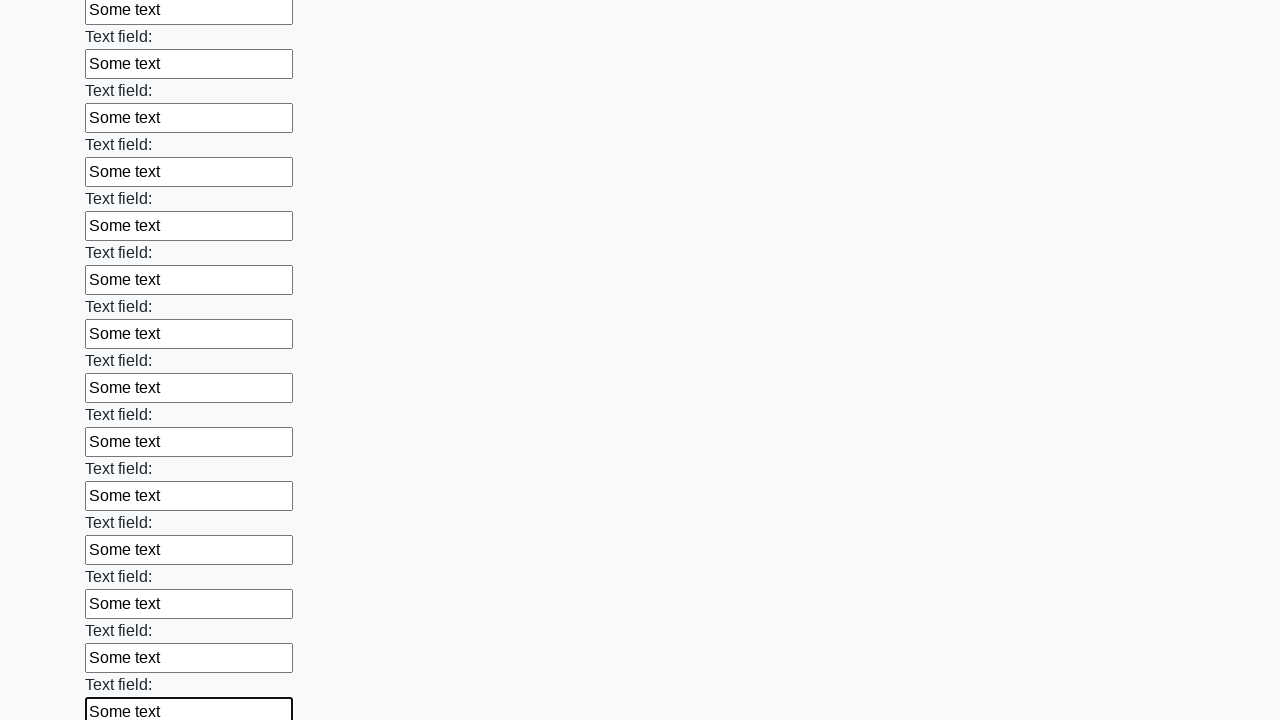

Filled an input field with text on input >> nth=78
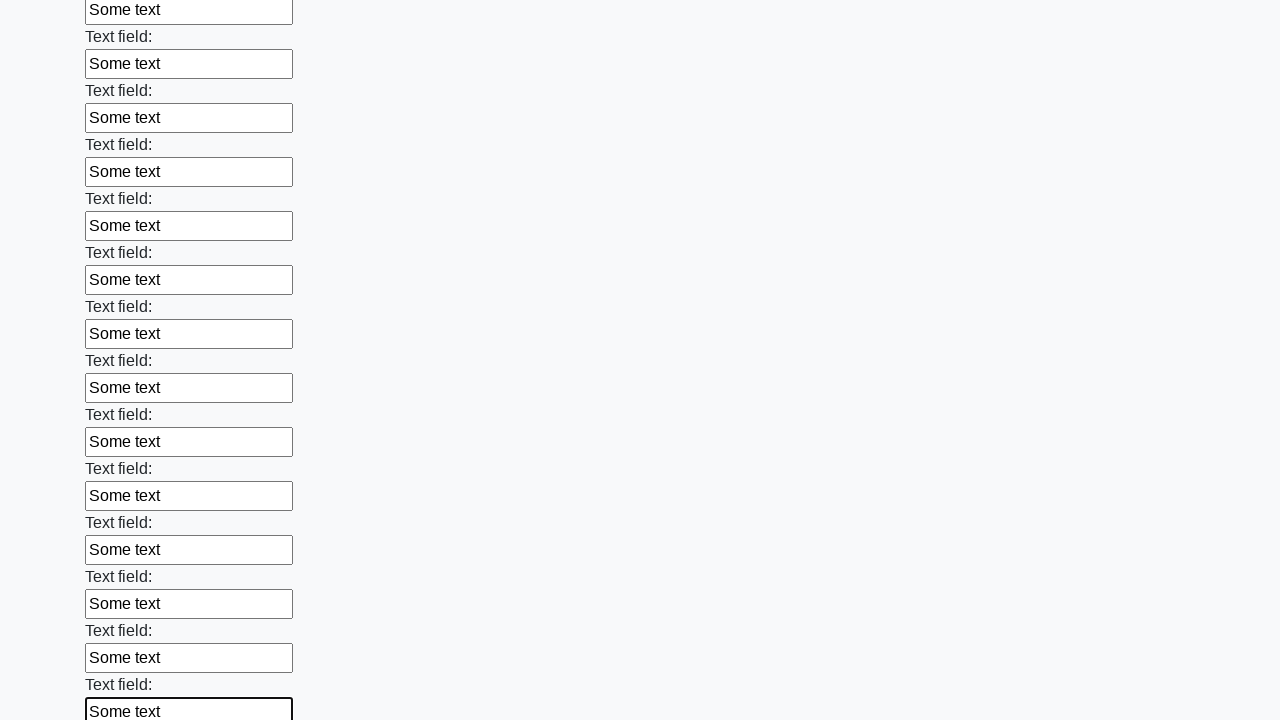

Filled an input field with text on input >> nth=79
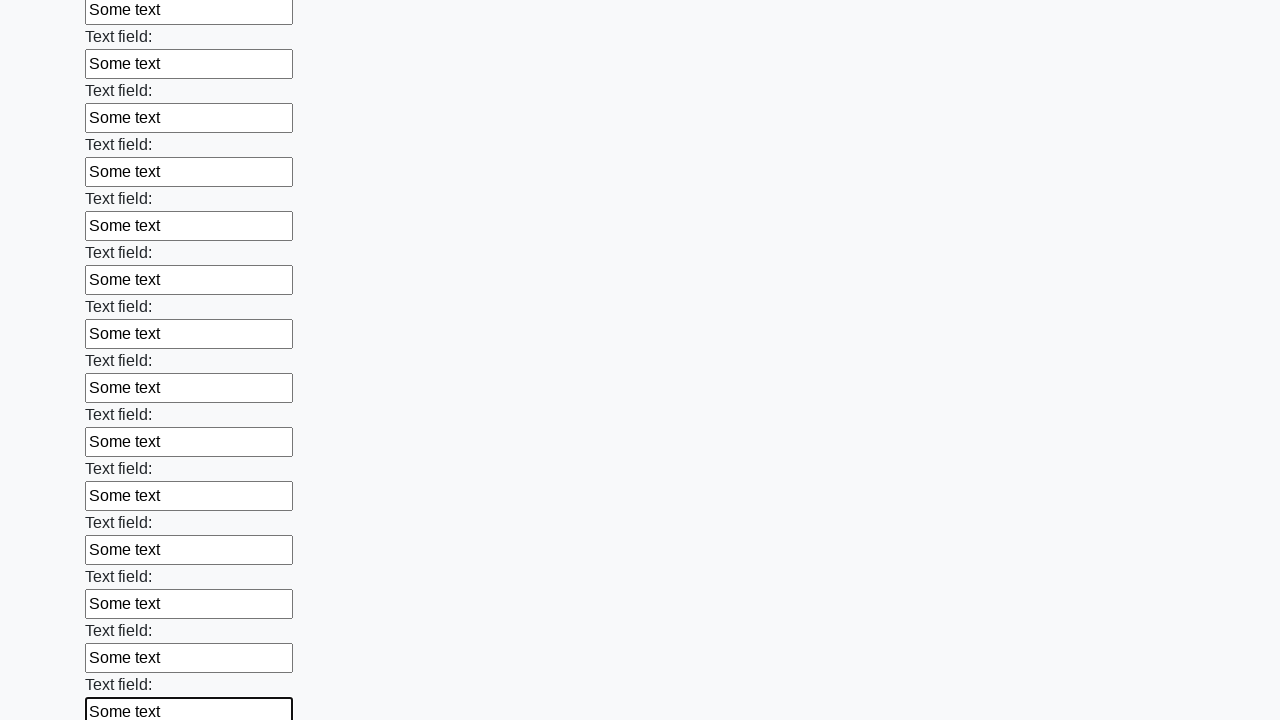

Filled an input field with text on input >> nth=80
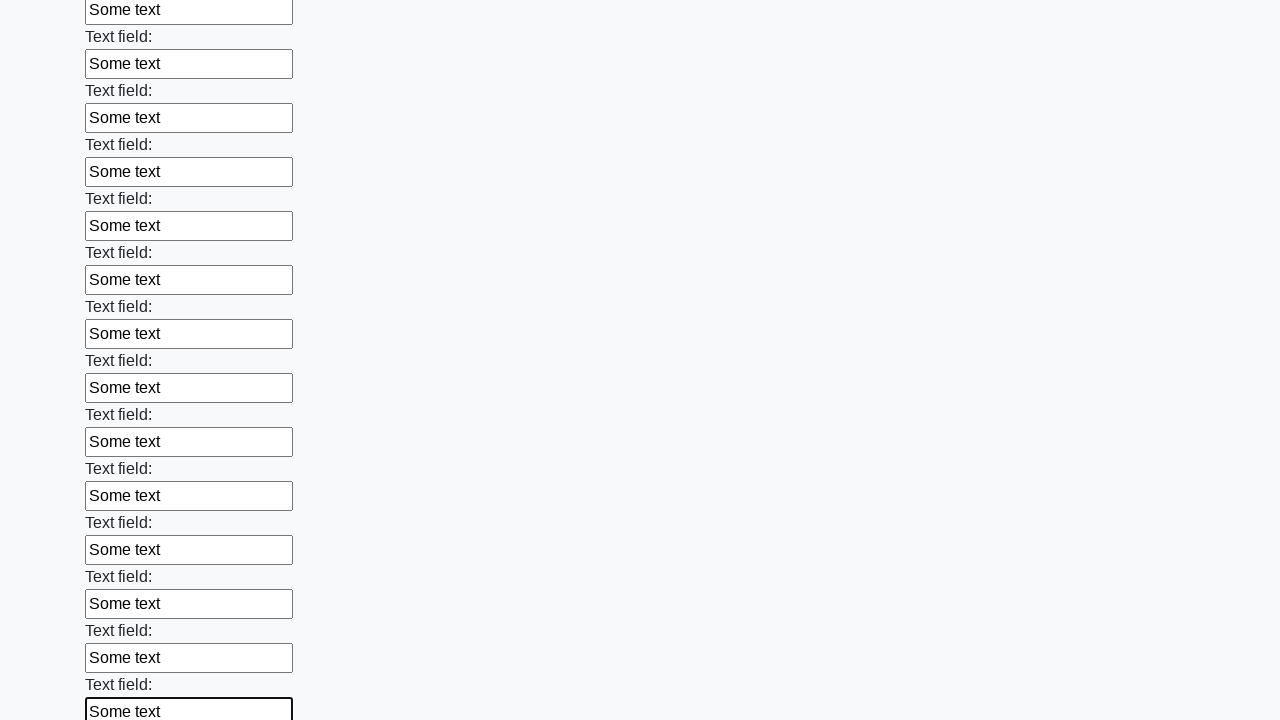

Filled an input field with text on input >> nth=81
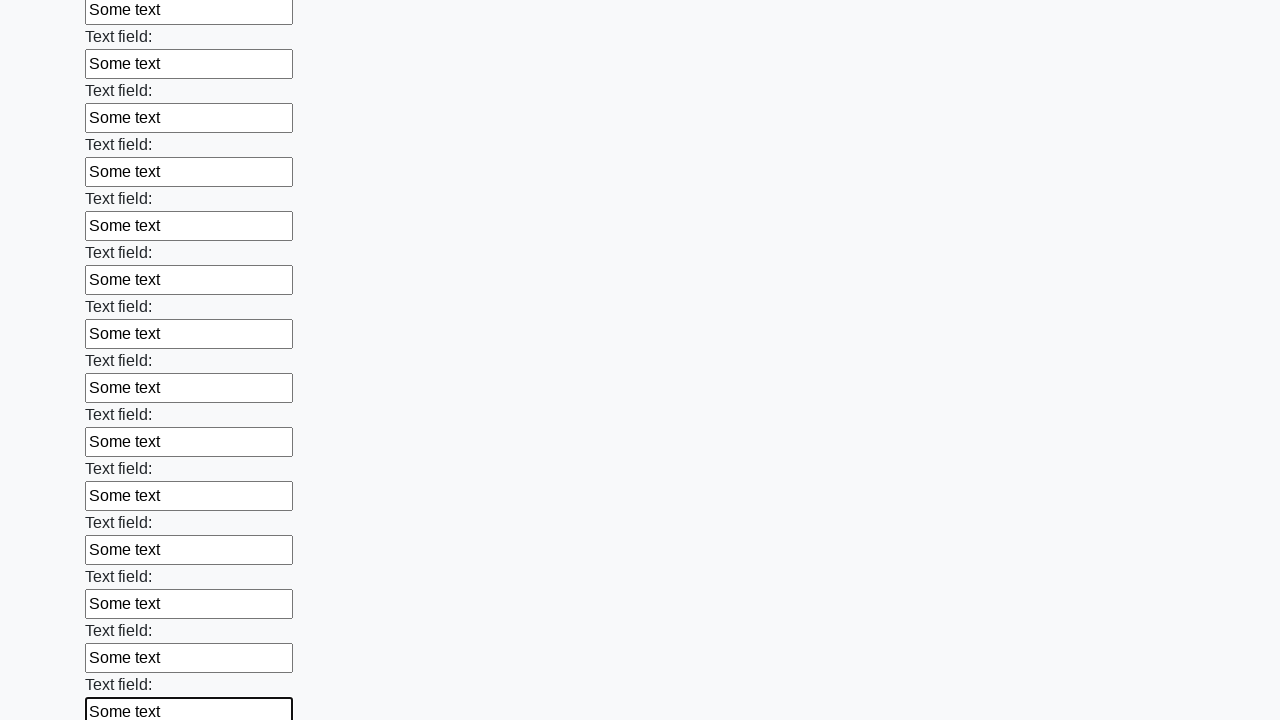

Filled an input field with text on input >> nth=82
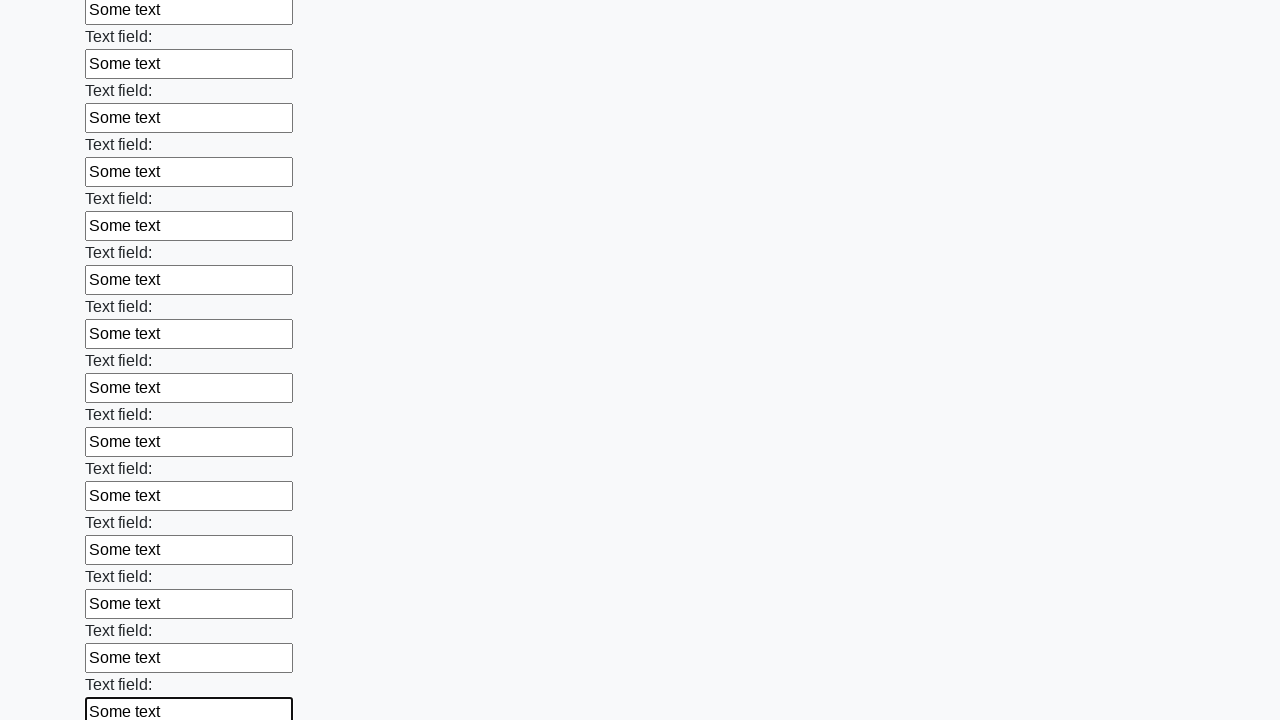

Filled an input field with text on input >> nth=83
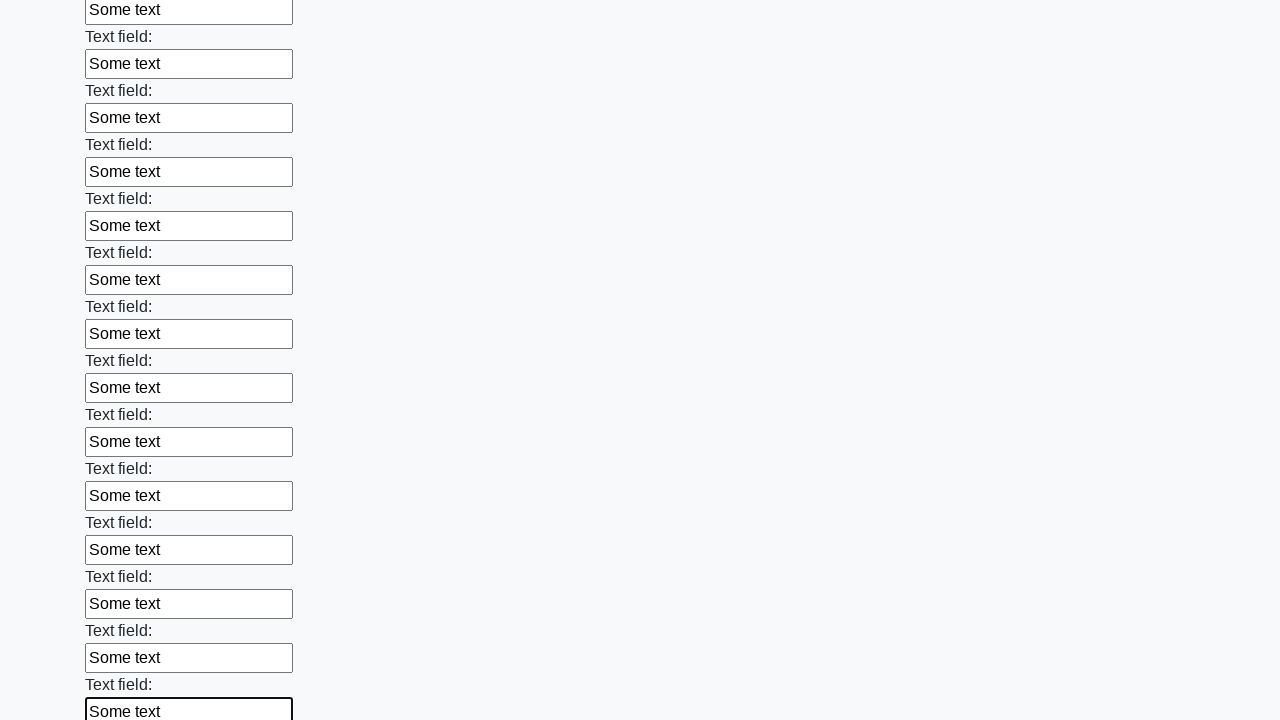

Filled an input field with text on input >> nth=84
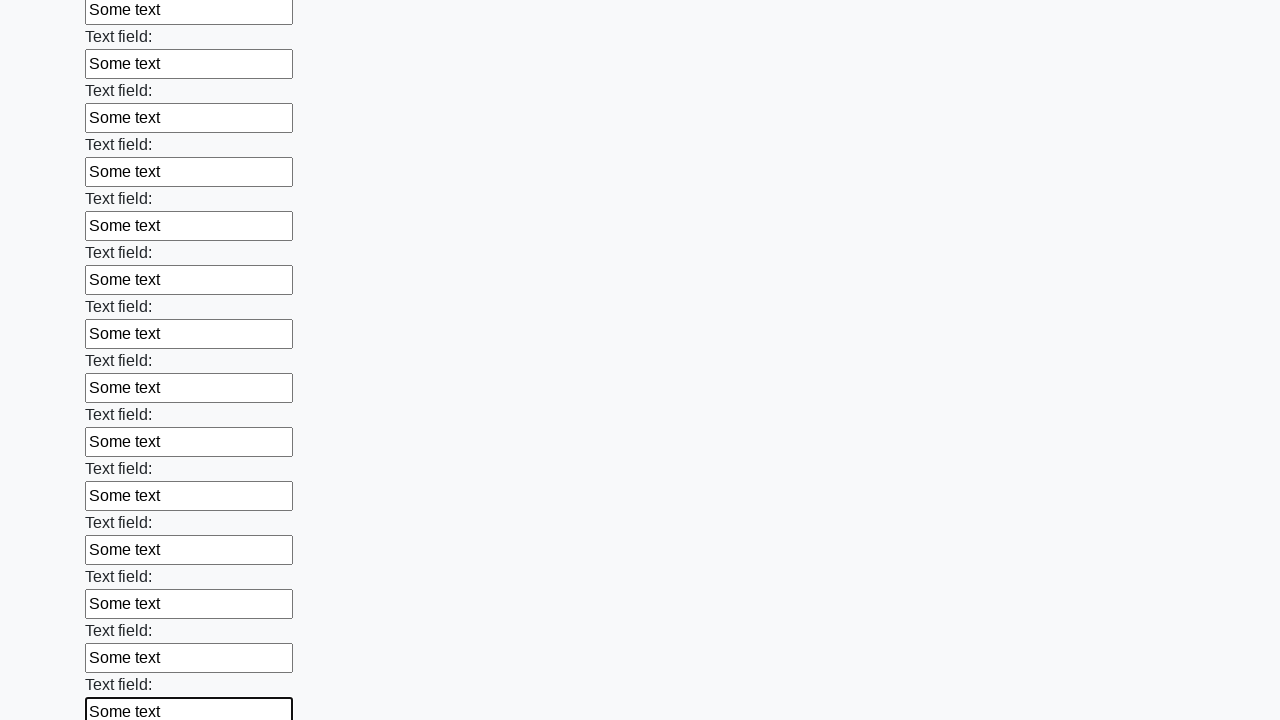

Filled an input field with text on input >> nth=85
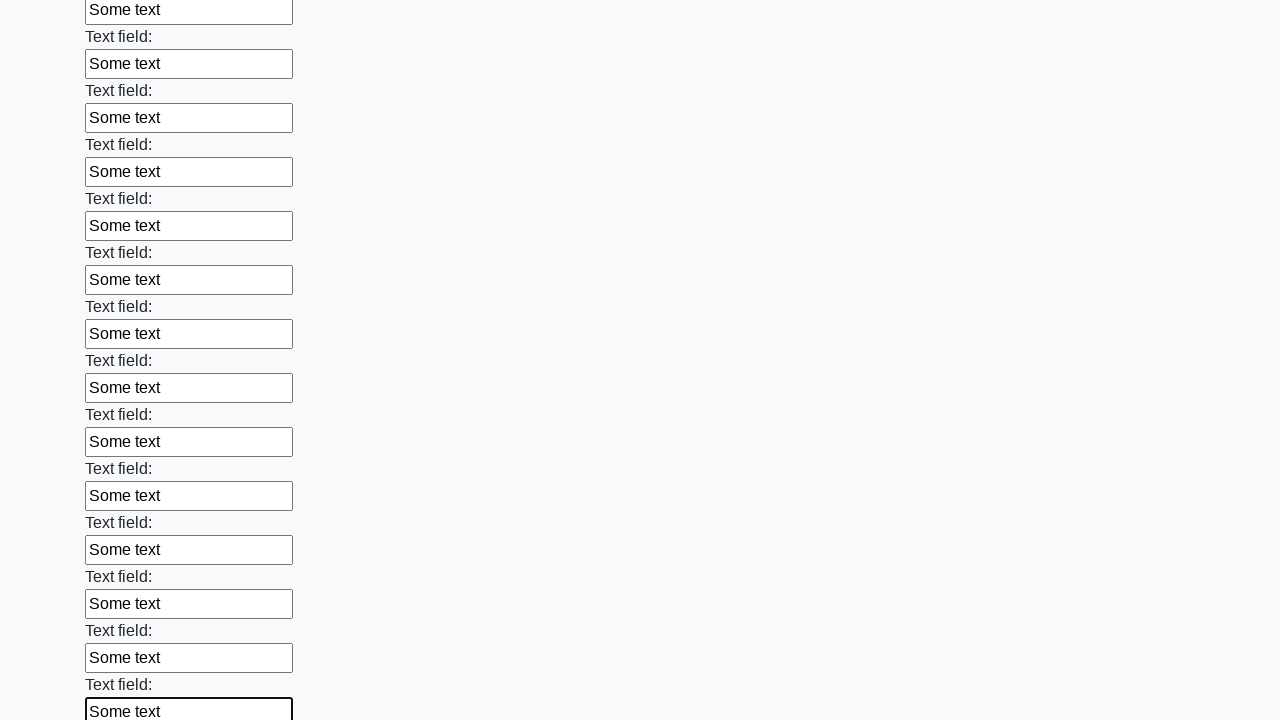

Filled an input field with text on input >> nth=86
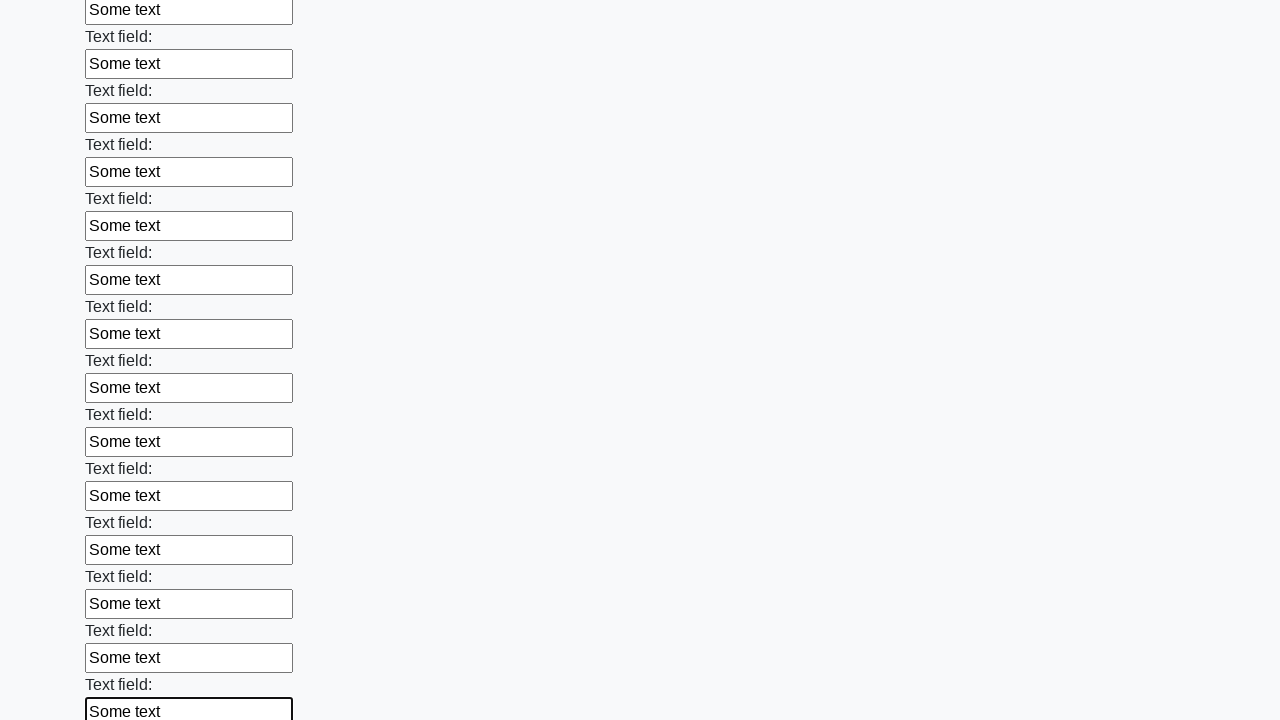

Filled an input field with text on input >> nth=87
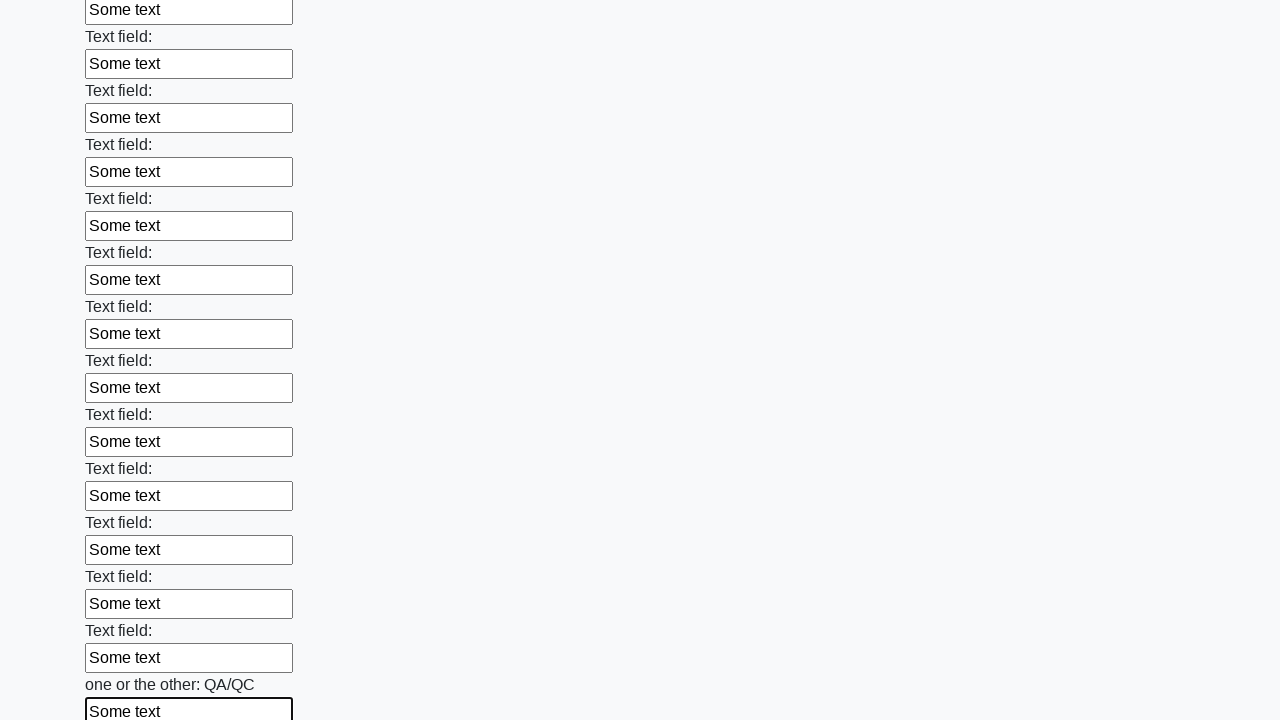

Filled an input field with text on input >> nth=88
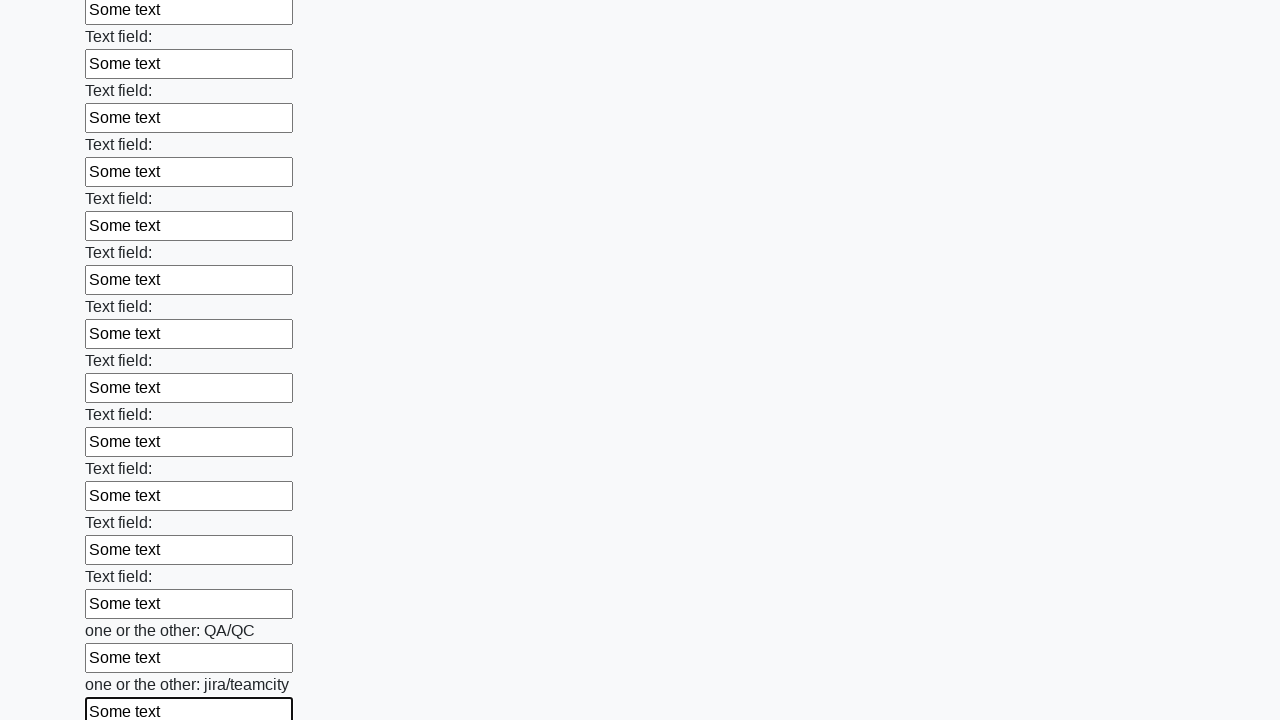

Filled an input field with text on input >> nth=89
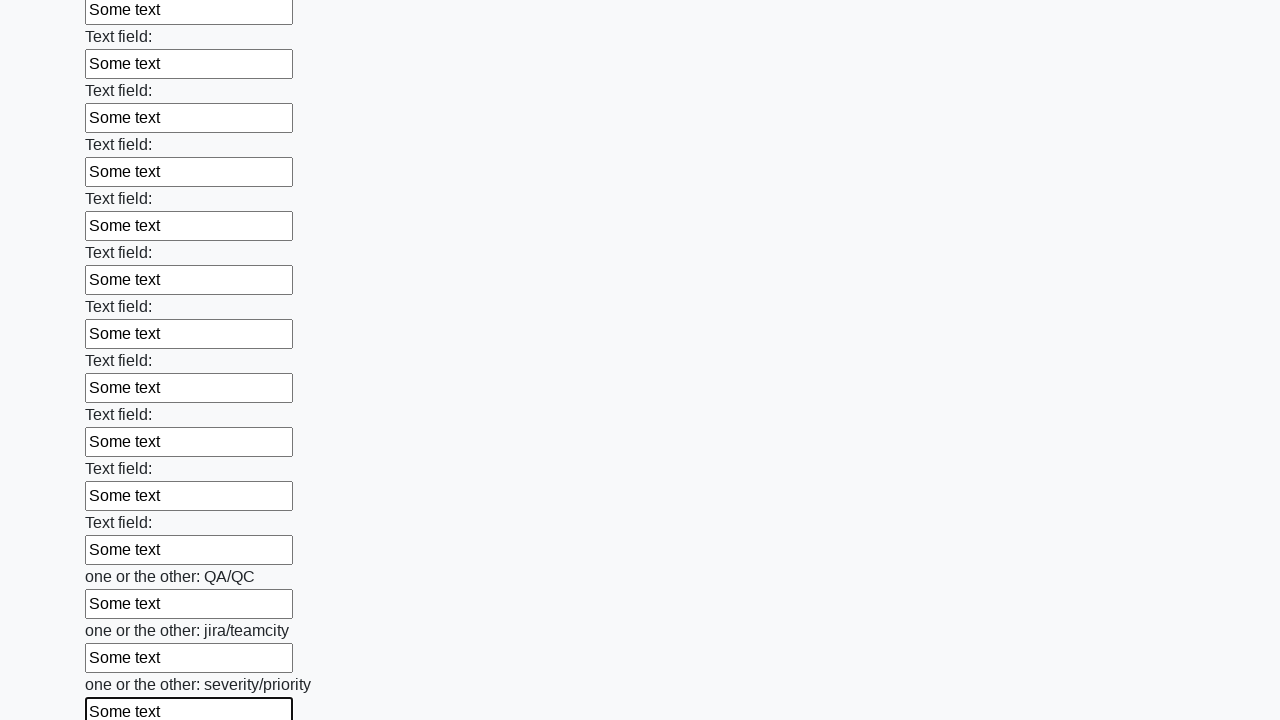

Filled an input field with text on input >> nth=90
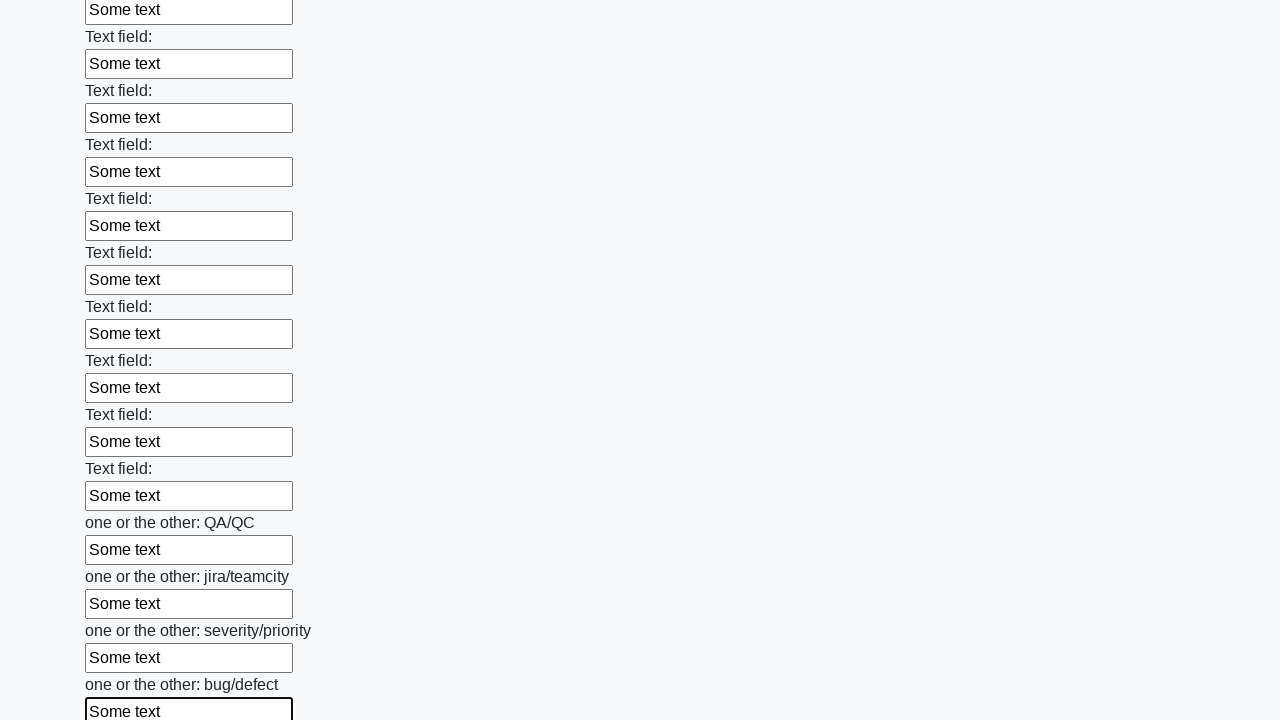

Filled an input field with text on input >> nth=91
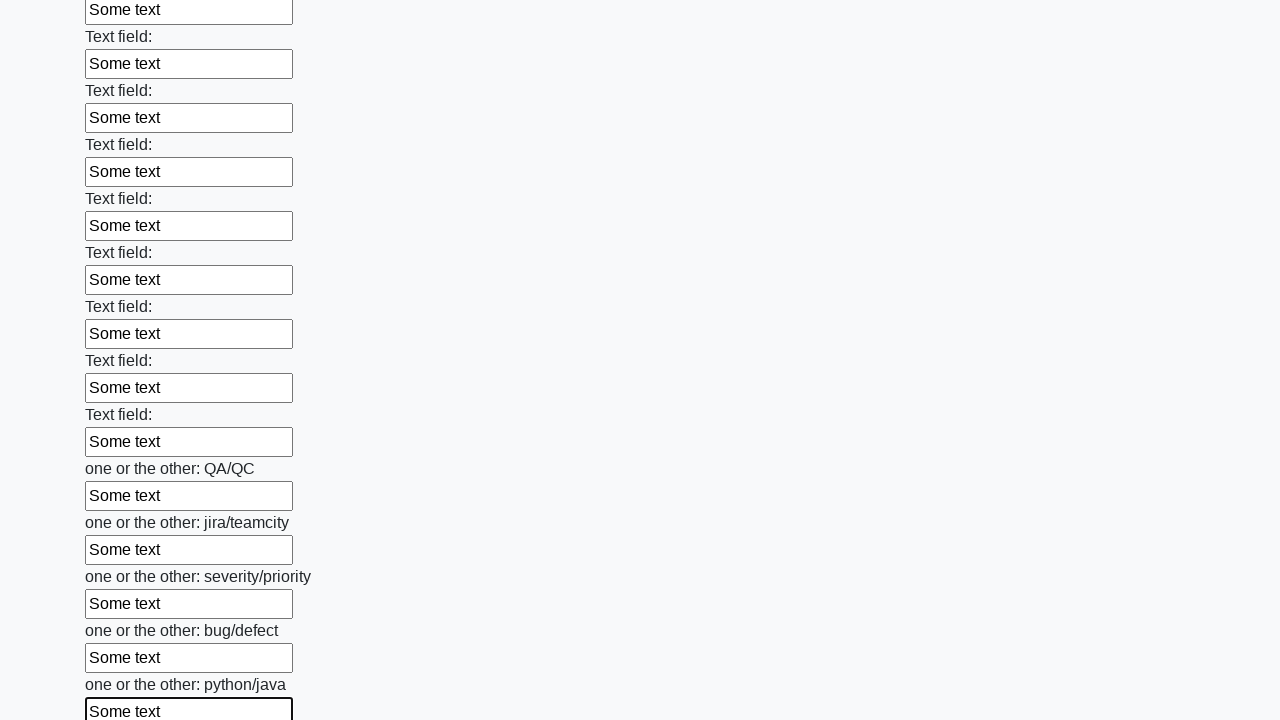

Filled an input field with text on input >> nth=92
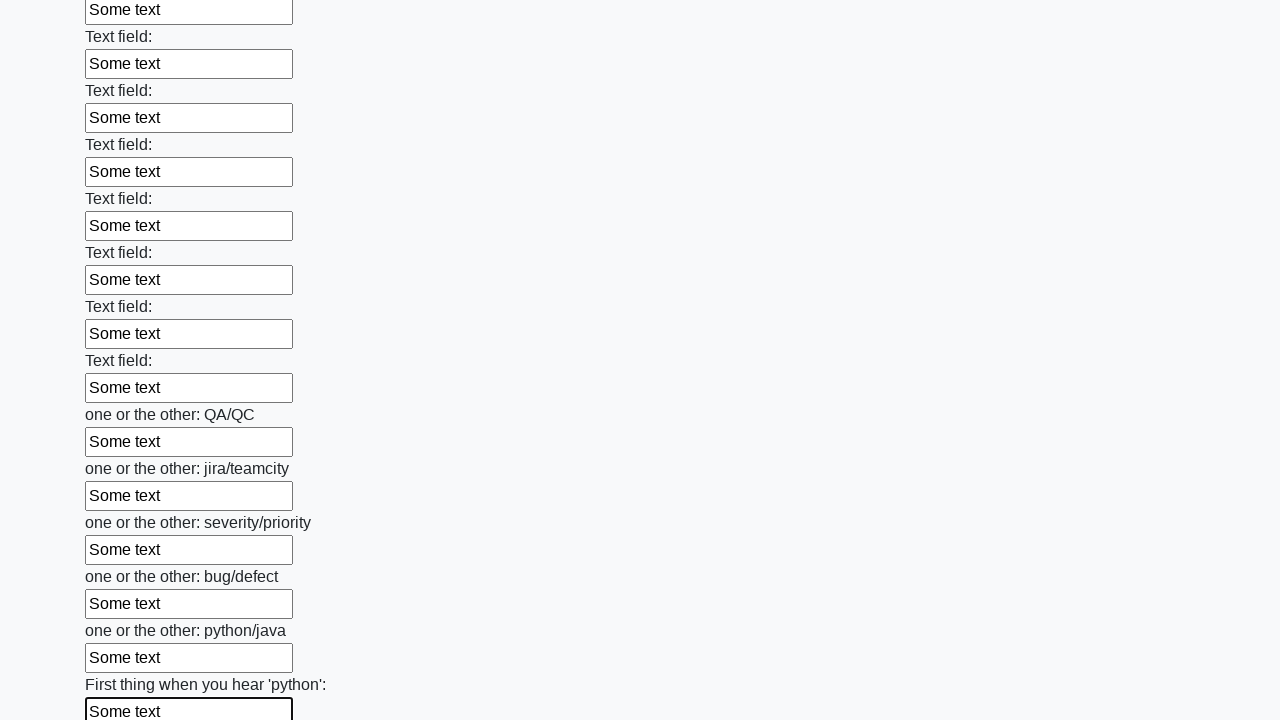

Filled an input field with text on input >> nth=93
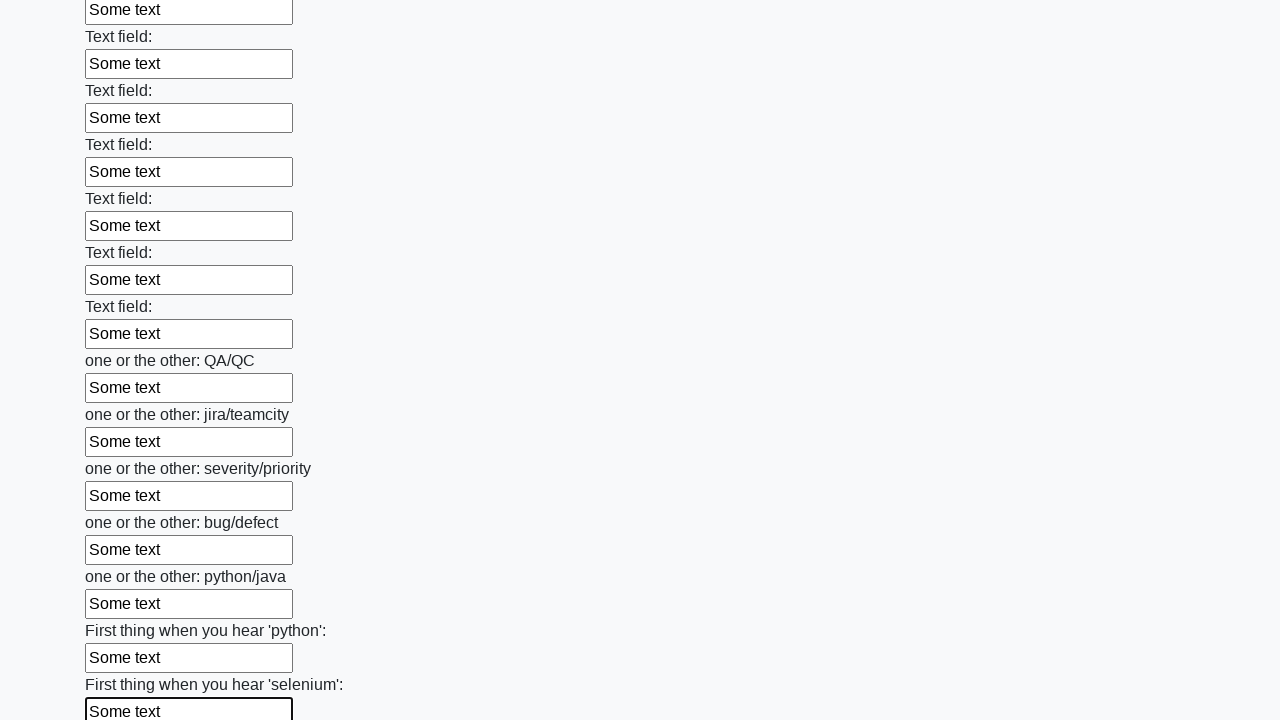

Filled an input field with text on input >> nth=94
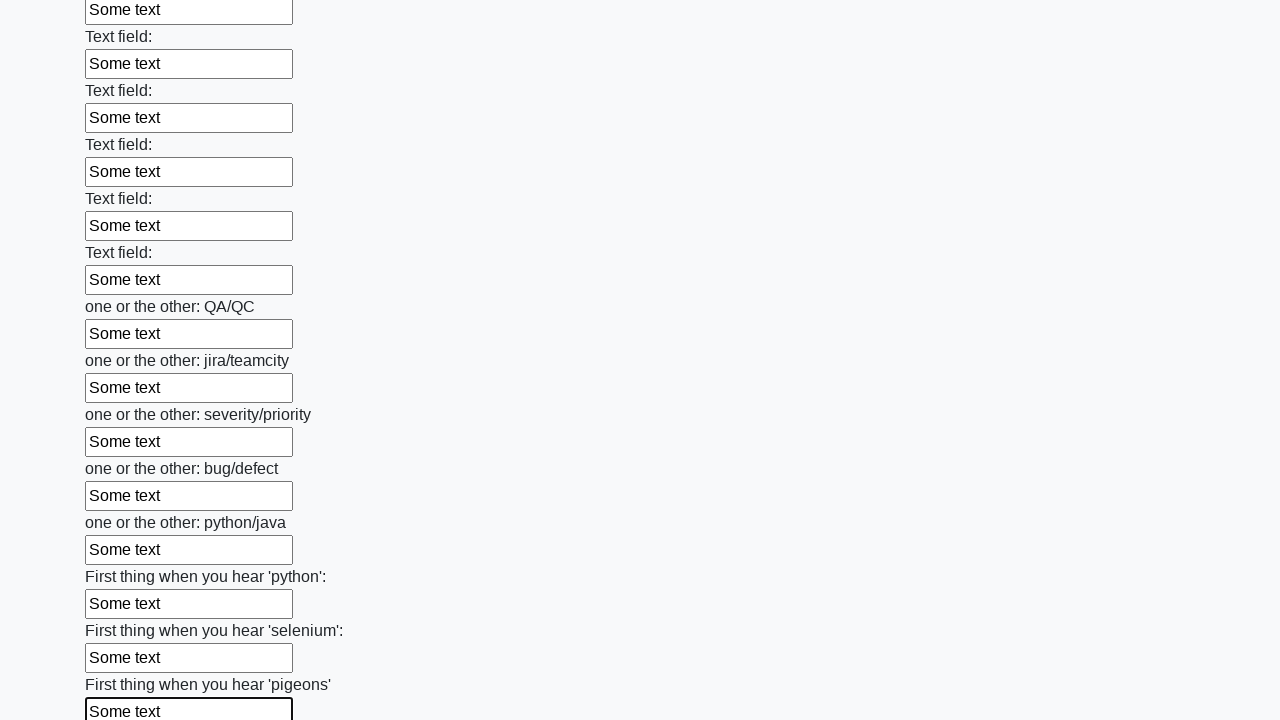

Filled an input field with text on input >> nth=95
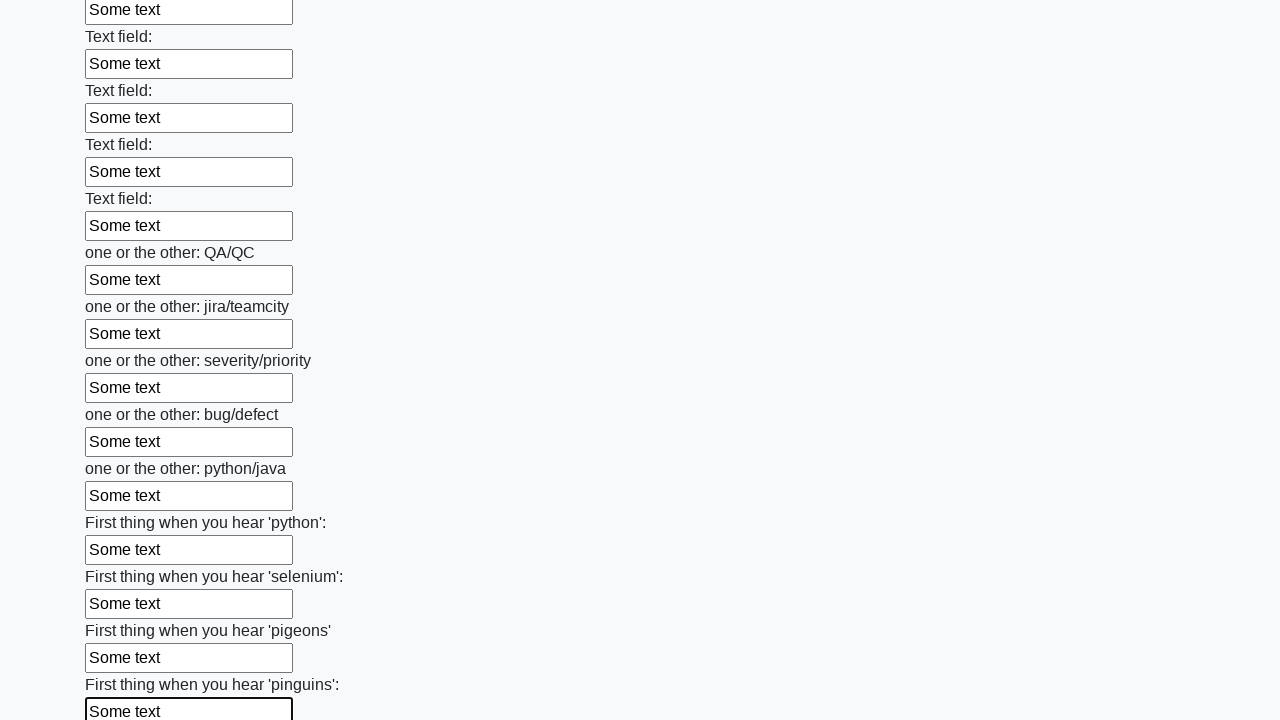

Filled an input field with text on input >> nth=96
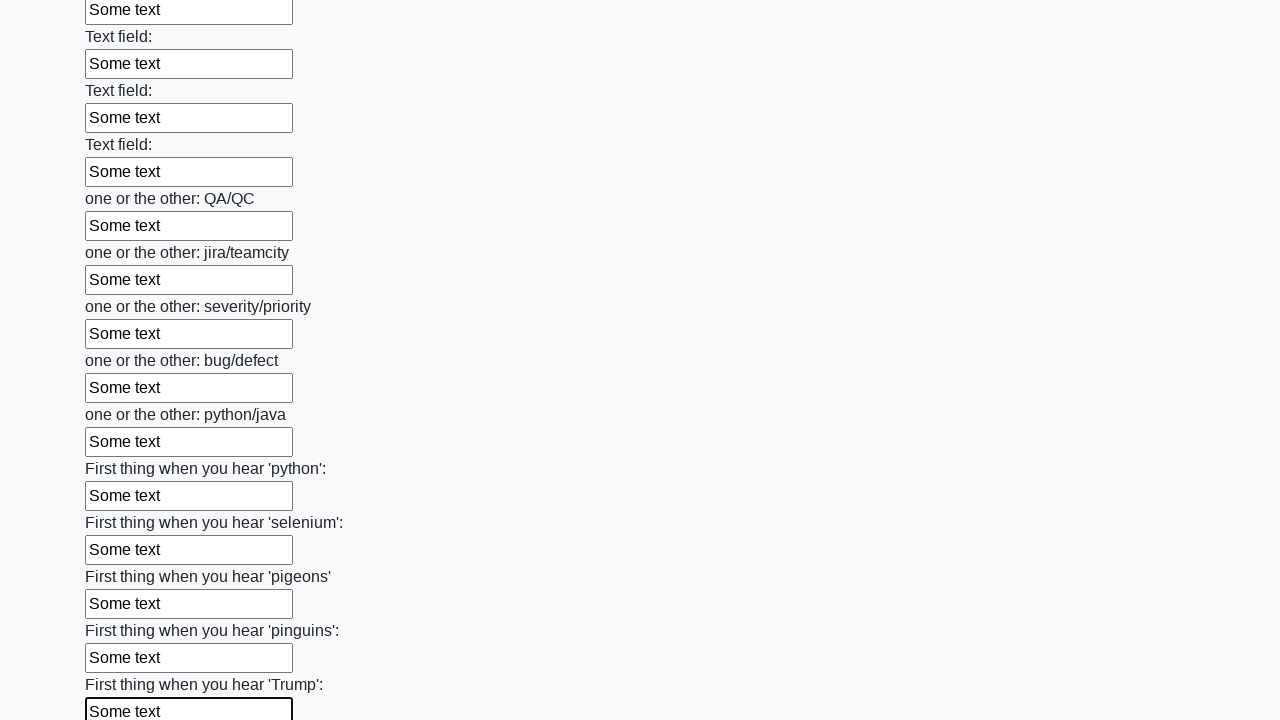

Filled an input field with text on input >> nth=97
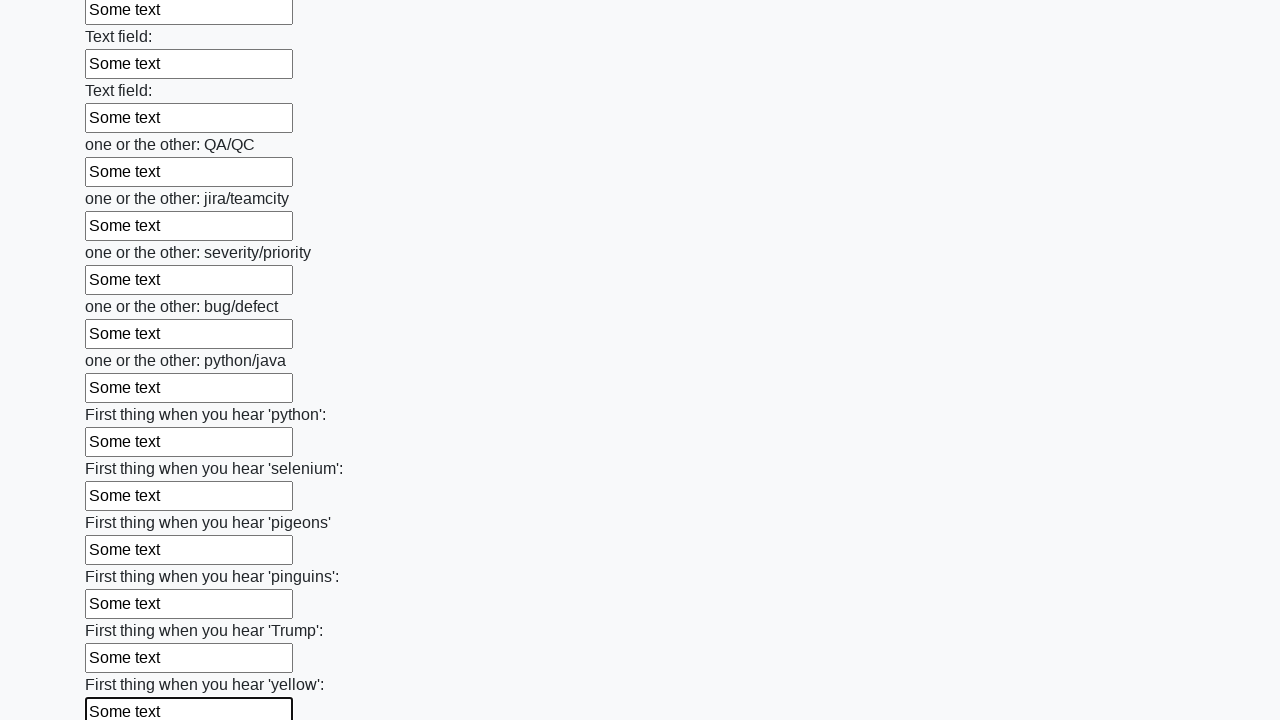

Filled an input field with text on input >> nth=98
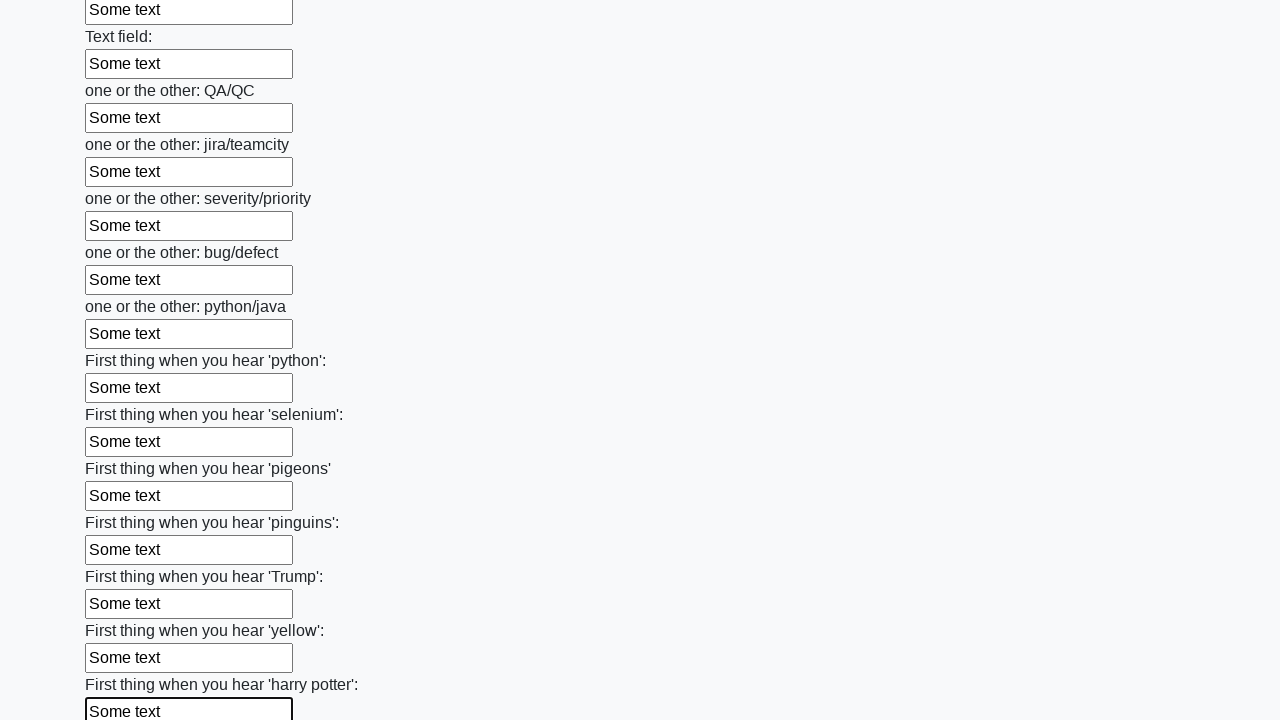

Filled an input field with text on input >> nth=99
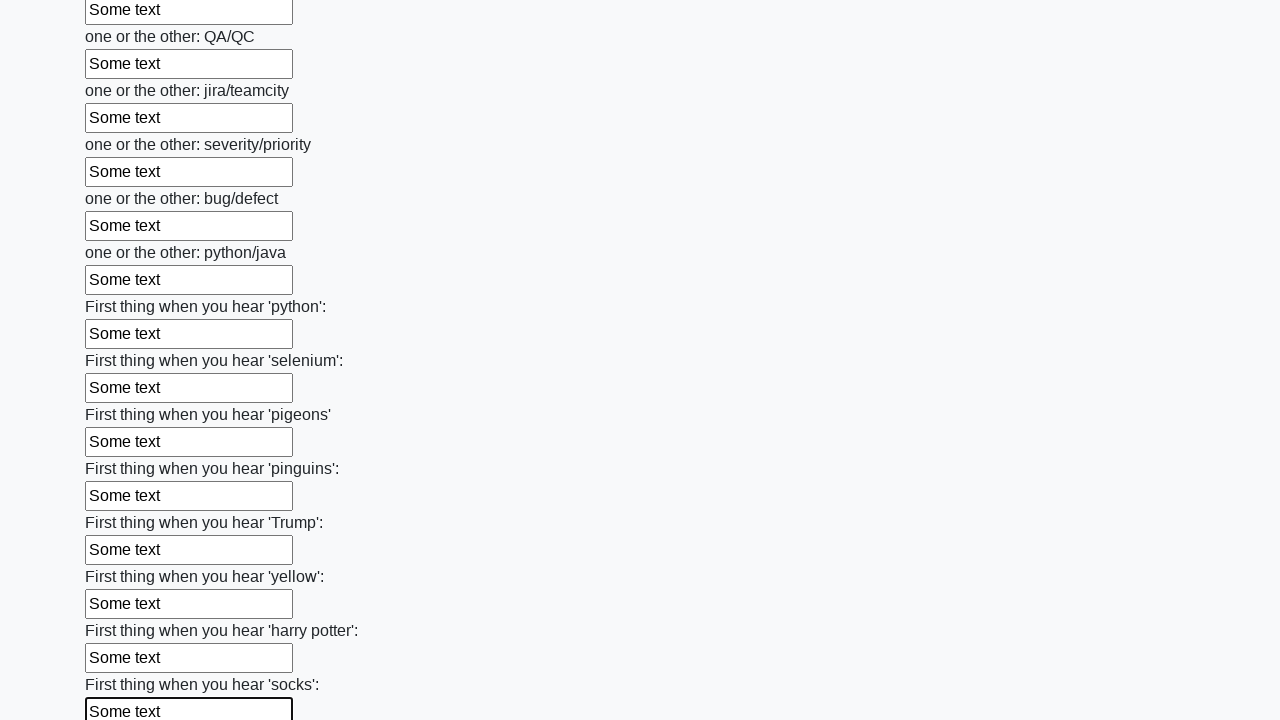

Clicked the submit button to submit the form at (123, 611) on button.btn
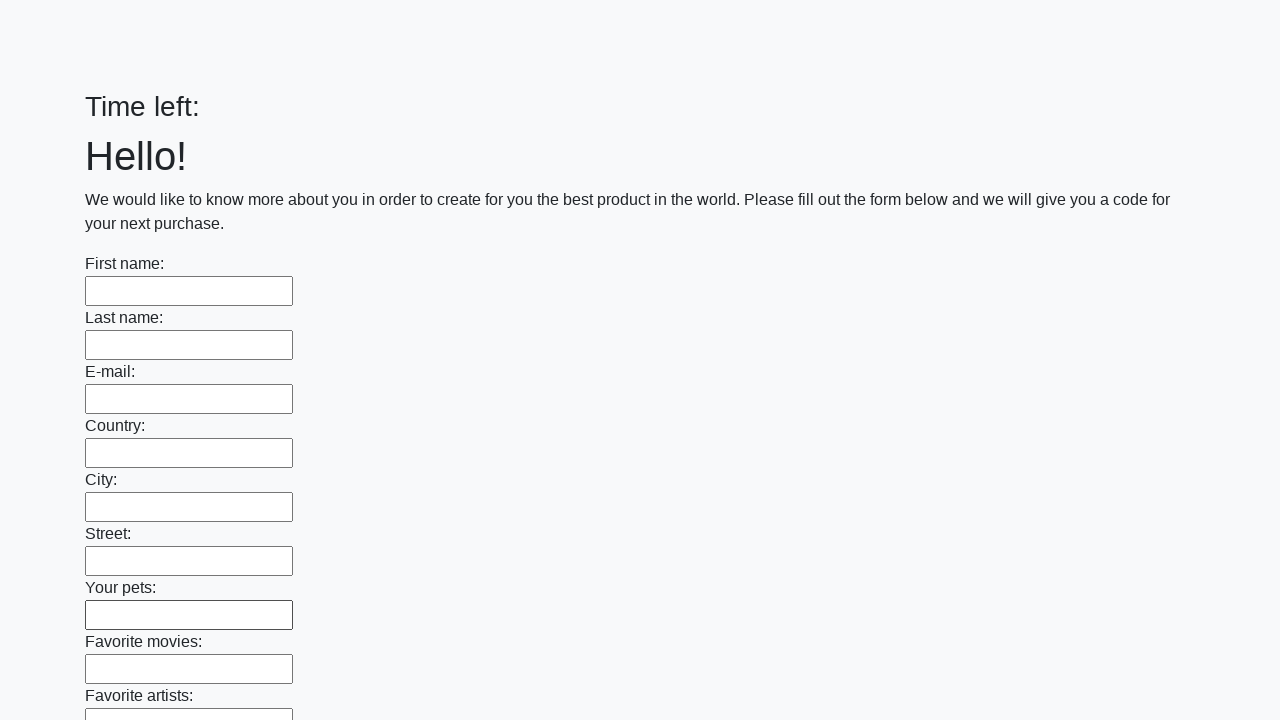

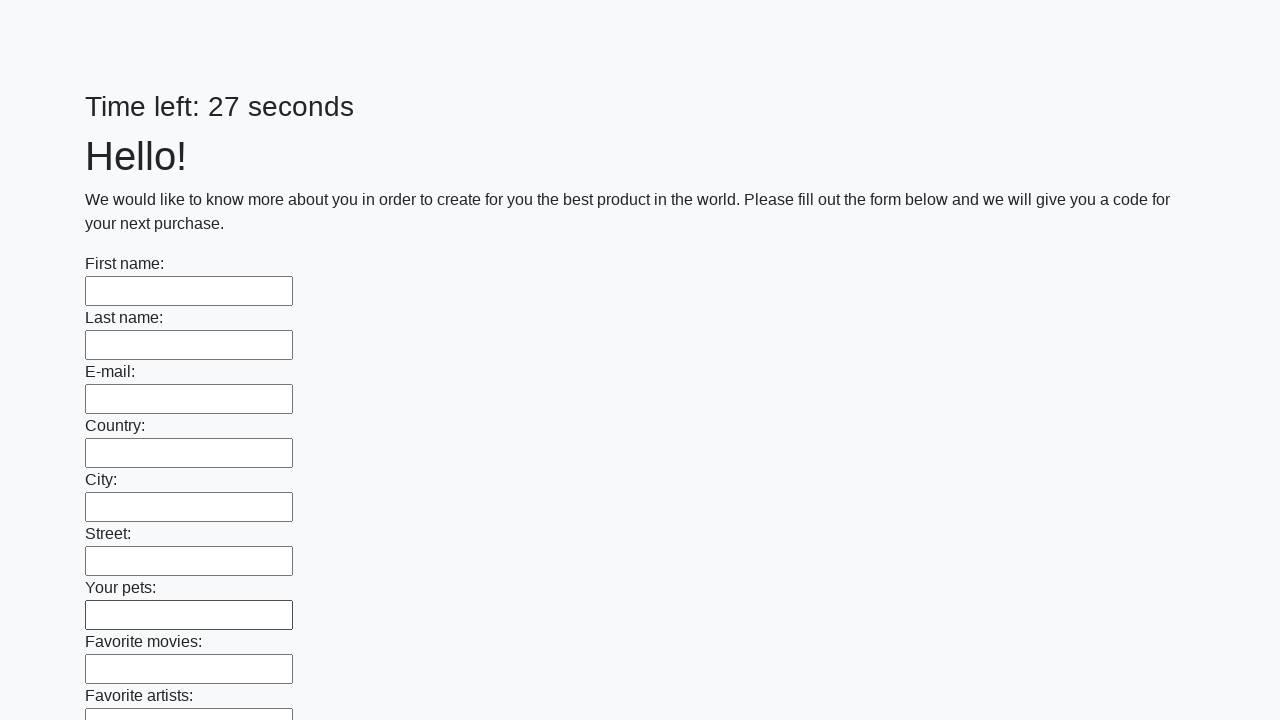